Fills out a form with multiple input fields by entering the same text in all fields and then submits the form

Starting URL: http://suninjuly.github.io/huge_form.html

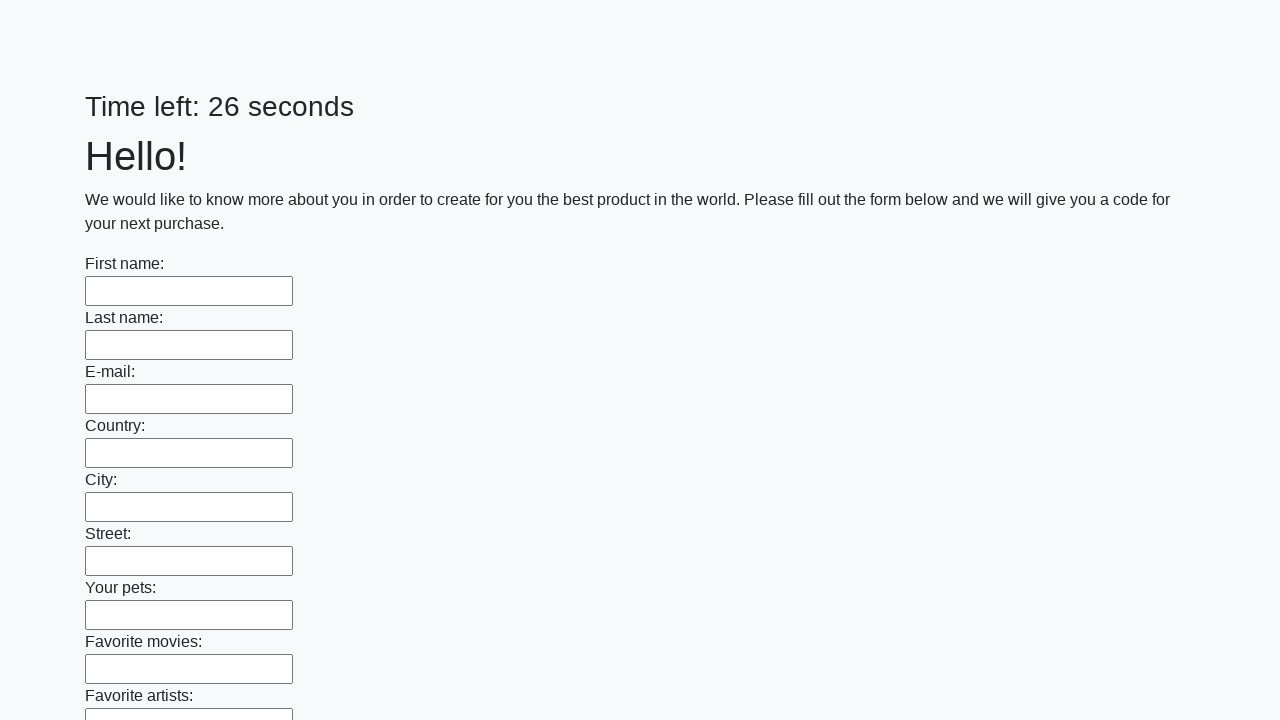

Filled input field with 'Abra-Cadabra' on input >> nth=0
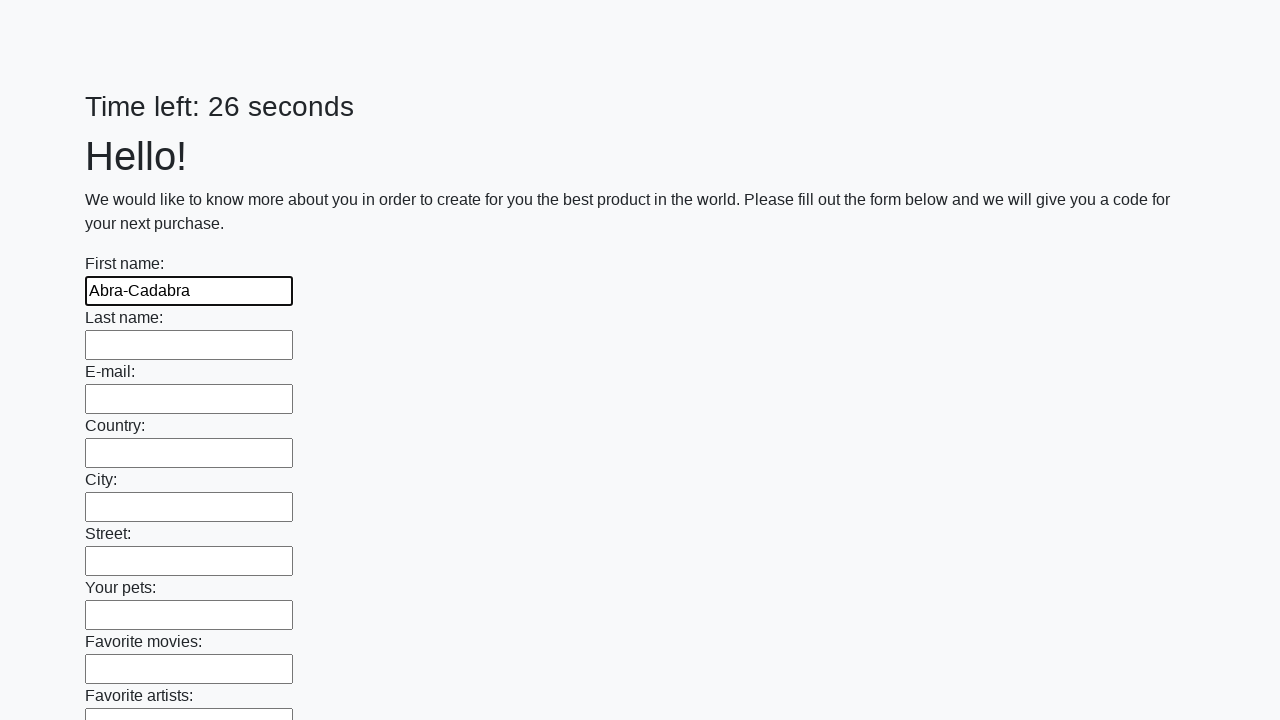

Filled input field with 'Abra-Cadabra' on input >> nth=1
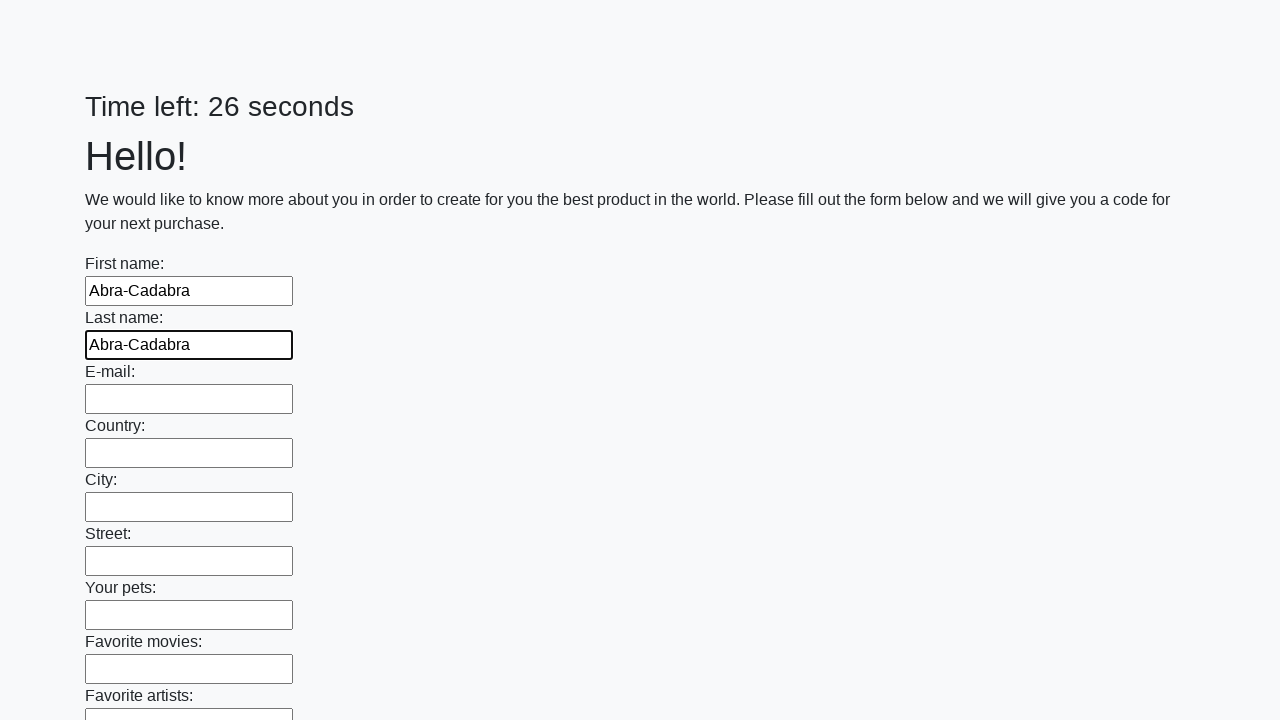

Filled input field with 'Abra-Cadabra' on input >> nth=2
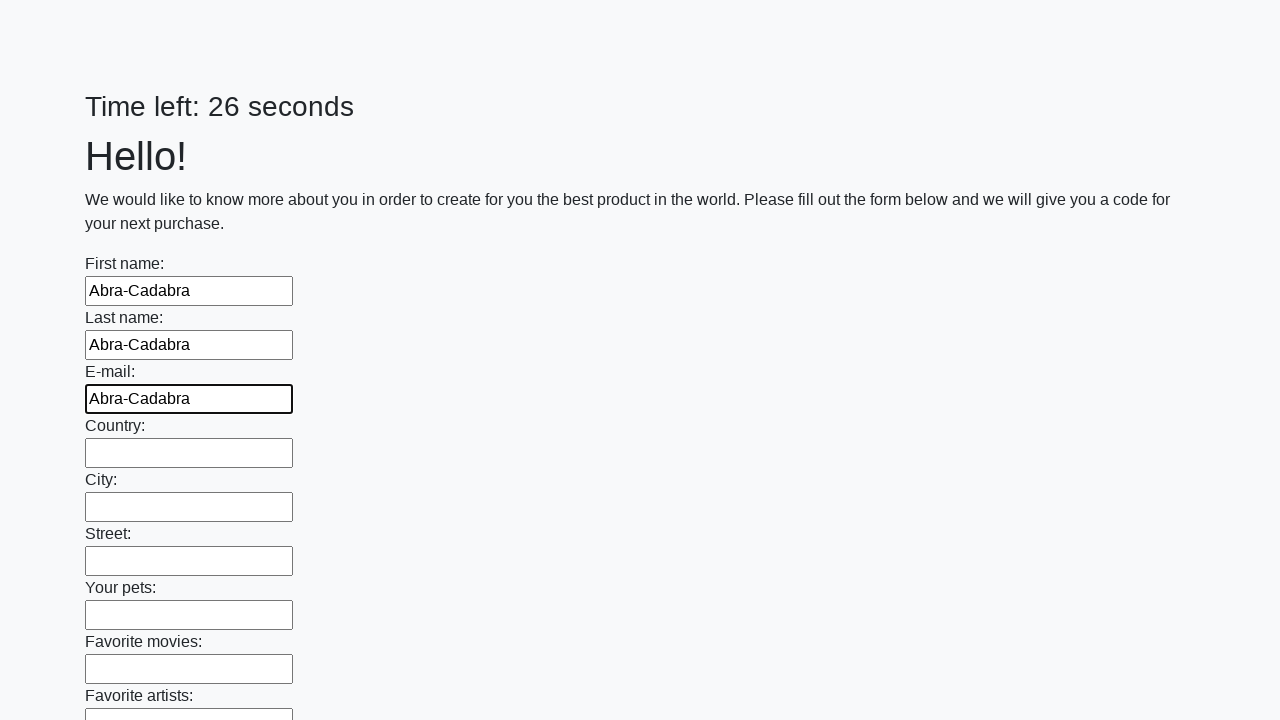

Filled input field with 'Abra-Cadabra' on input >> nth=3
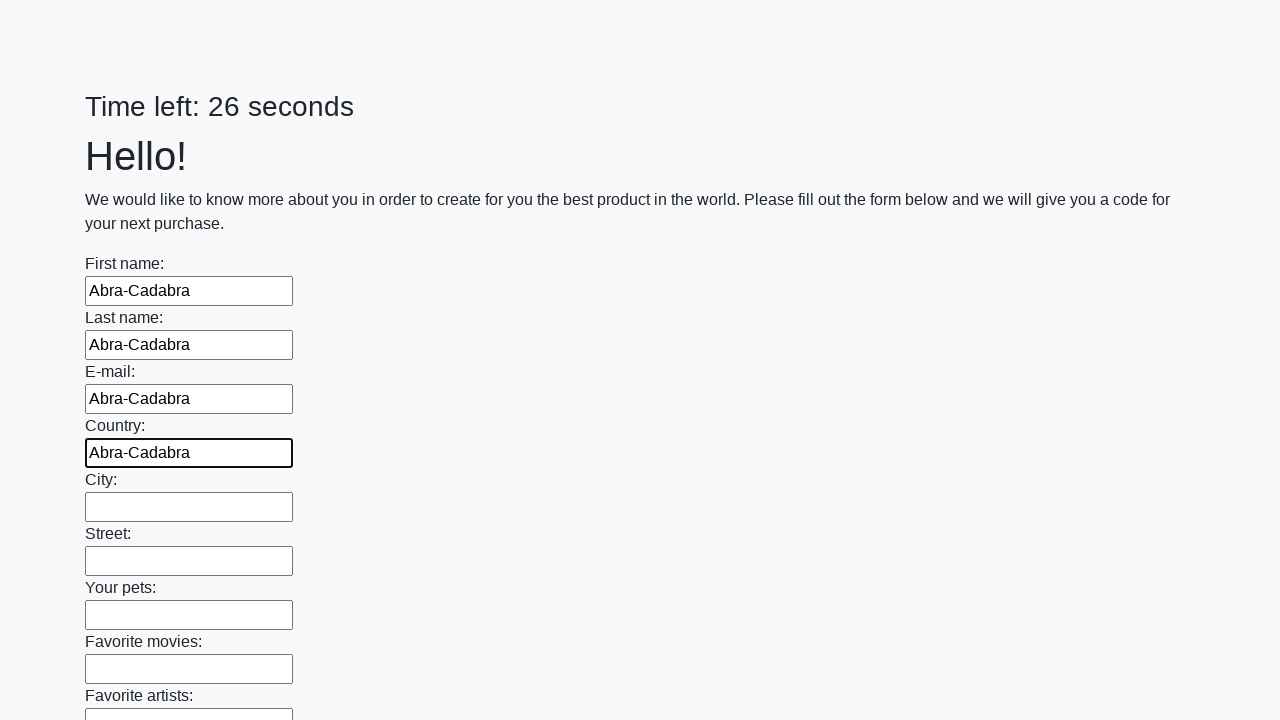

Filled input field with 'Abra-Cadabra' on input >> nth=4
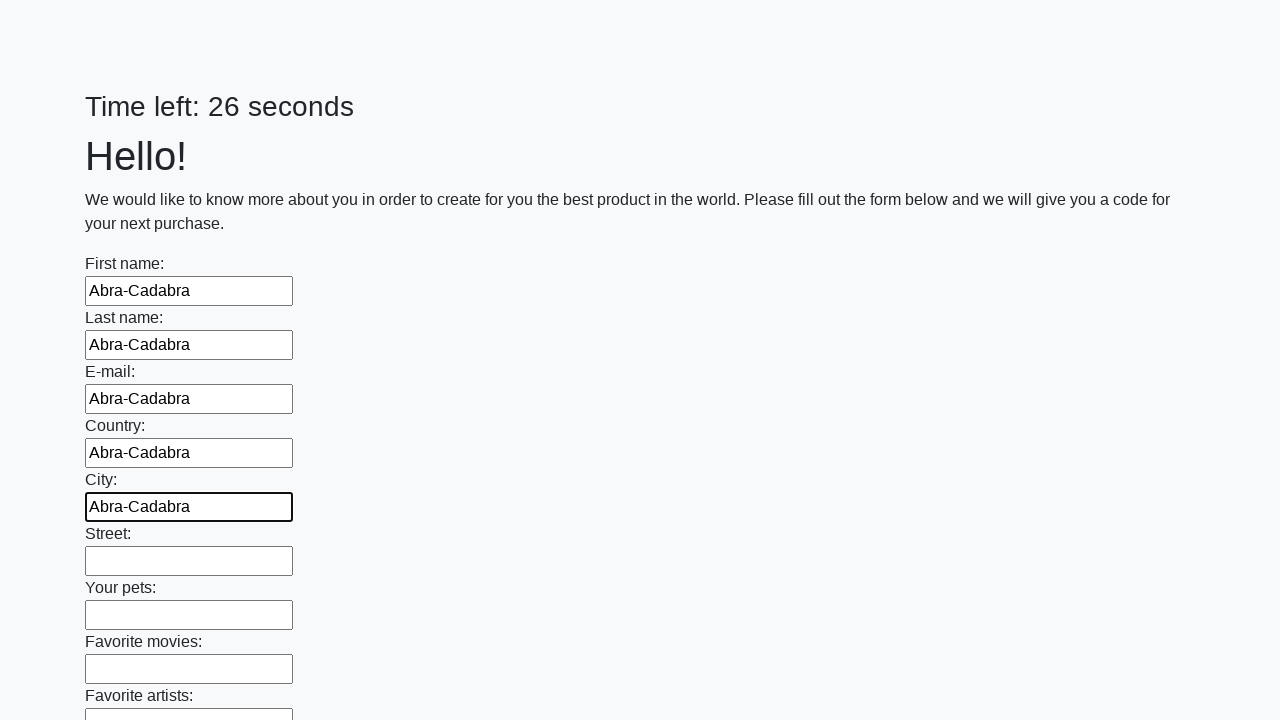

Filled input field with 'Abra-Cadabra' on input >> nth=5
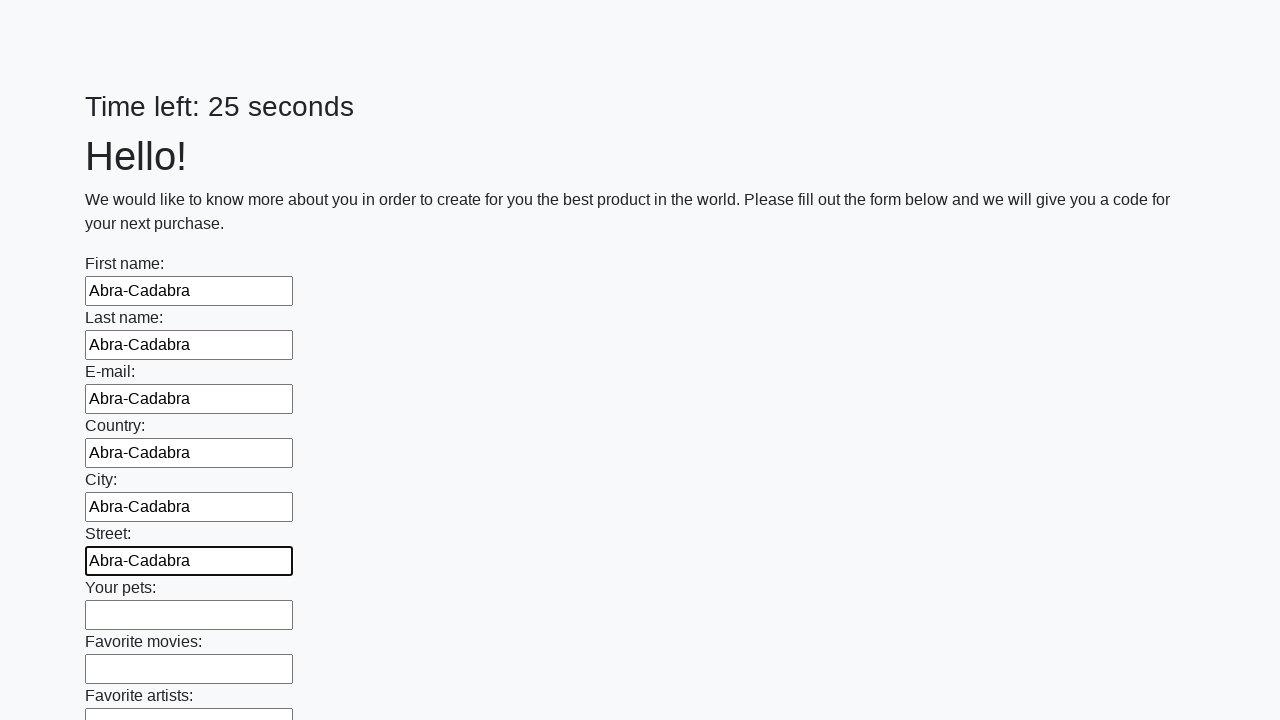

Filled input field with 'Abra-Cadabra' on input >> nth=6
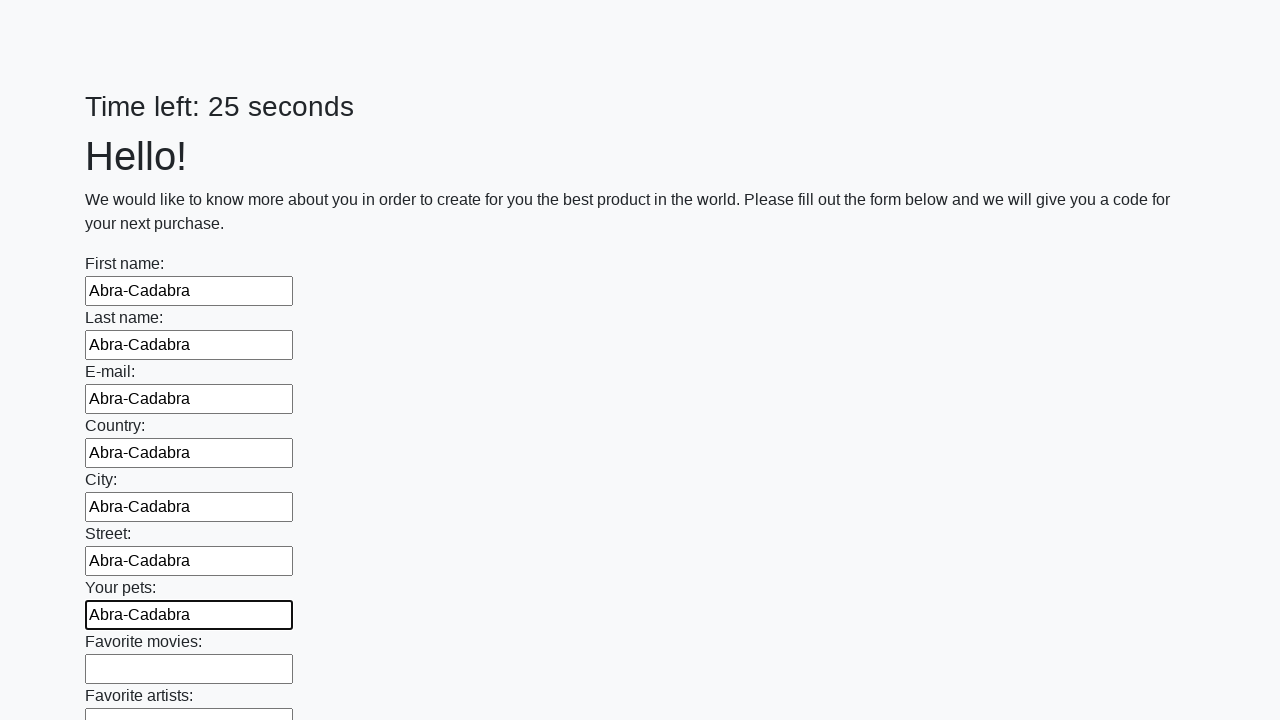

Filled input field with 'Abra-Cadabra' on input >> nth=7
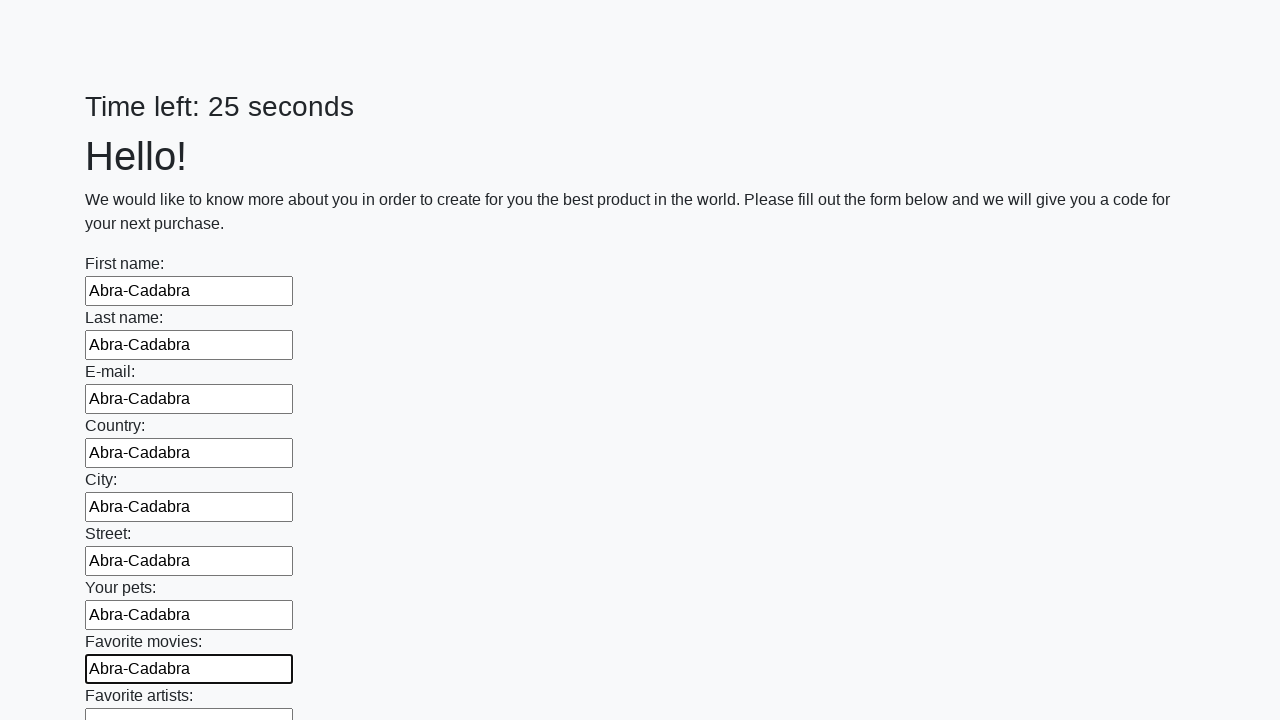

Filled input field with 'Abra-Cadabra' on input >> nth=8
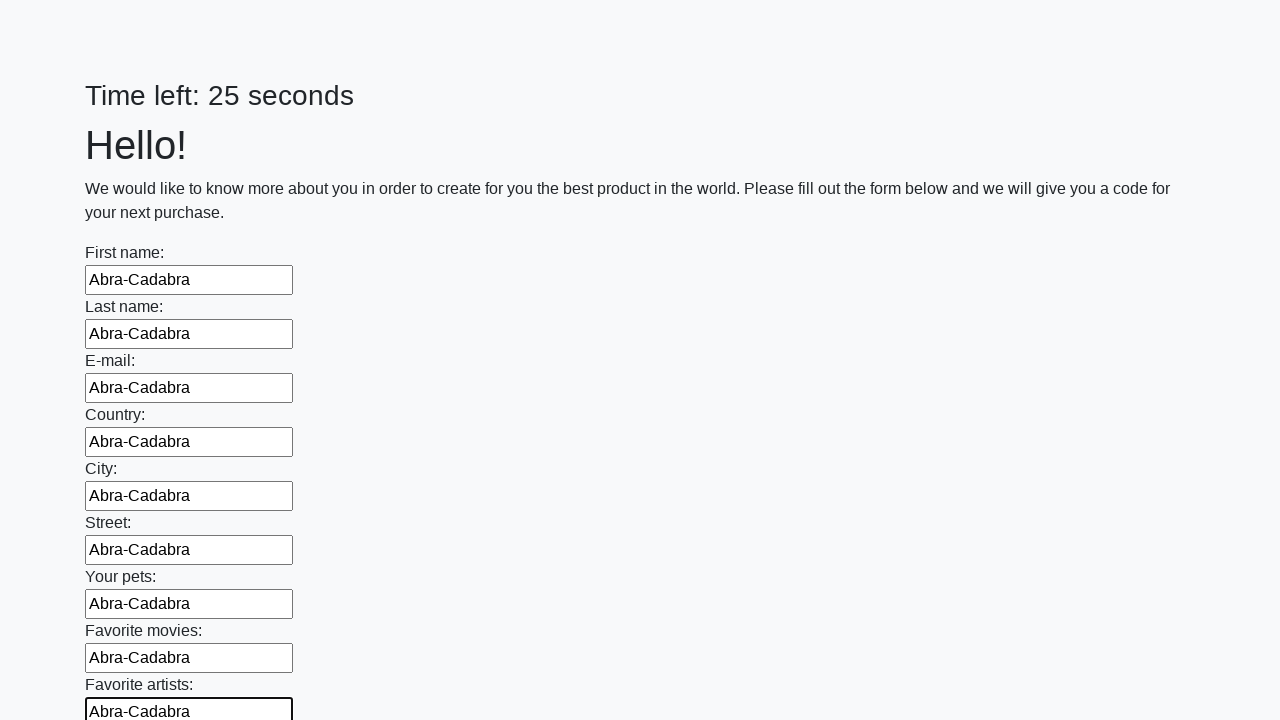

Filled input field with 'Abra-Cadabra' on input >> nth=9
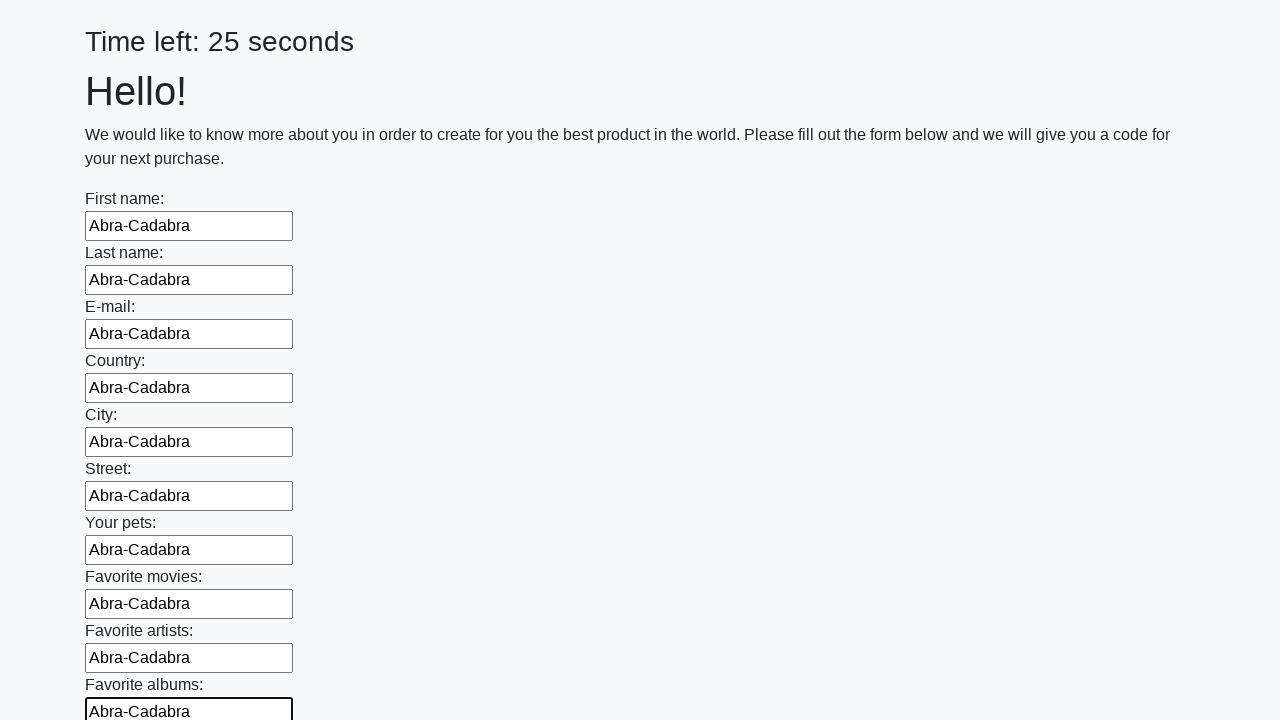

Filled input field with 'Abra-Cadabra' on input >> nth=10
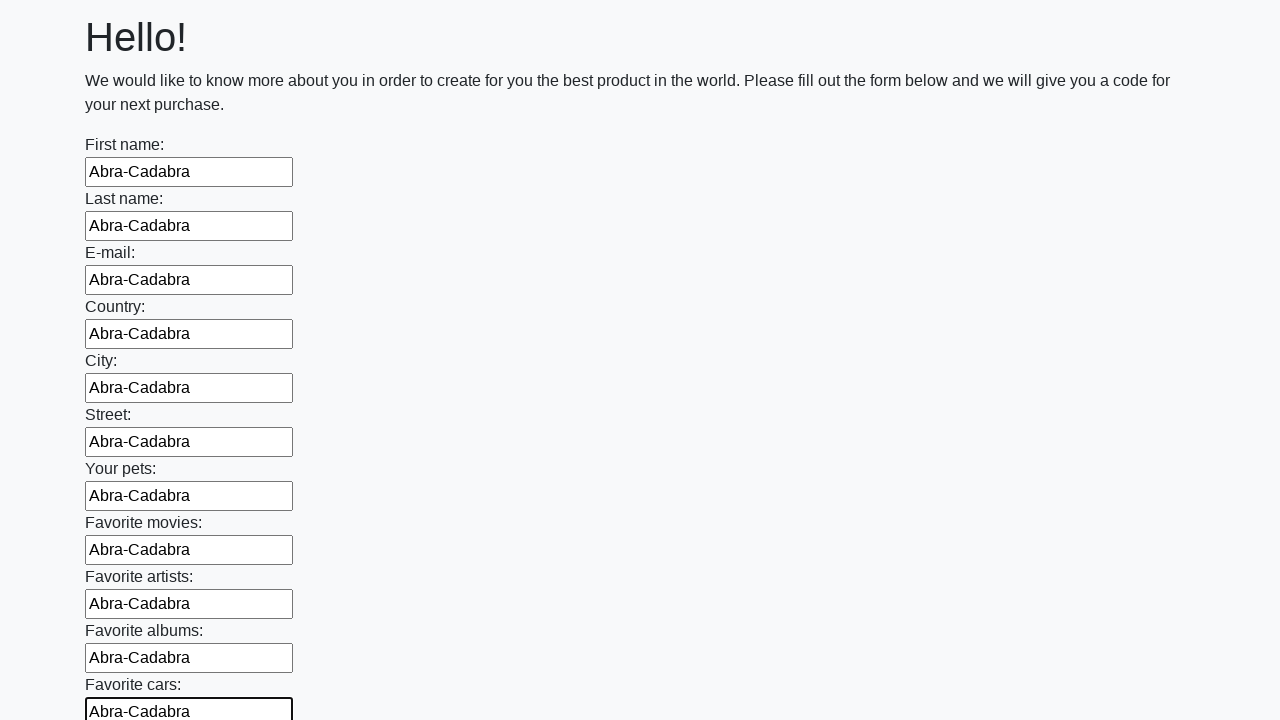

Filled input field with 'Abra-Cadabra' on input >> nth=11
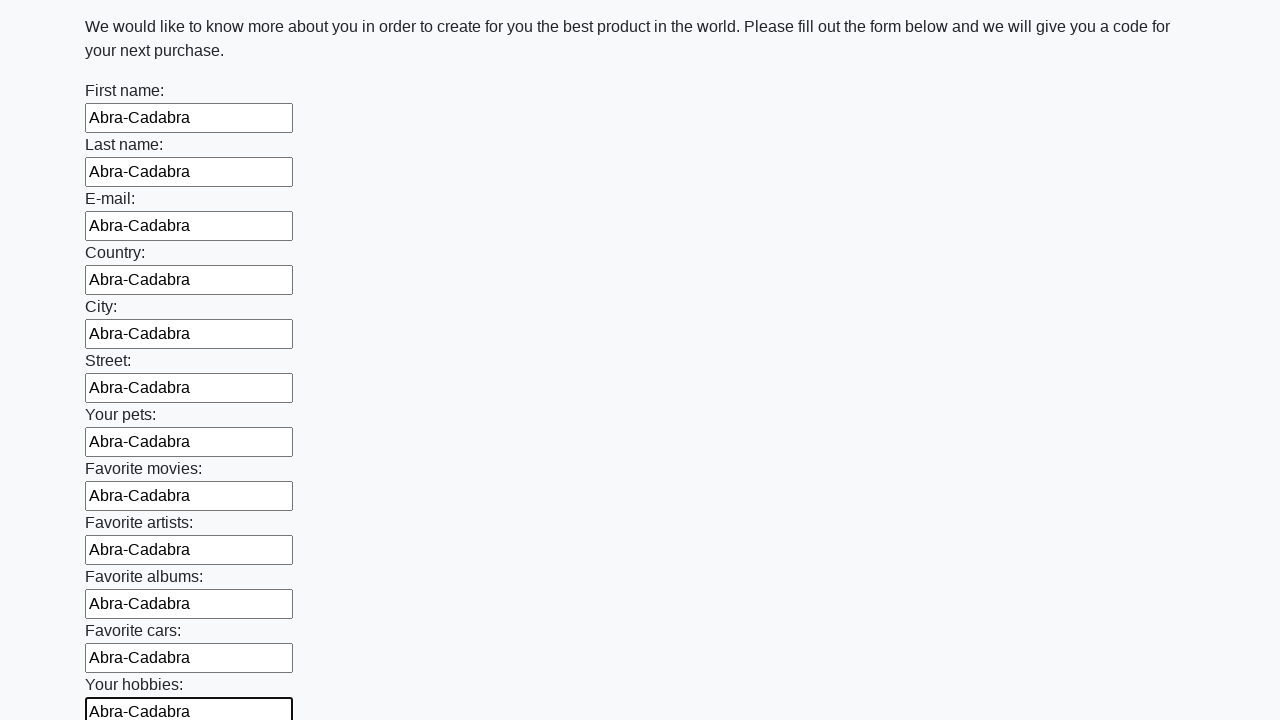

Filled input field with 'Abra-Cadabra' on input >> nth=12
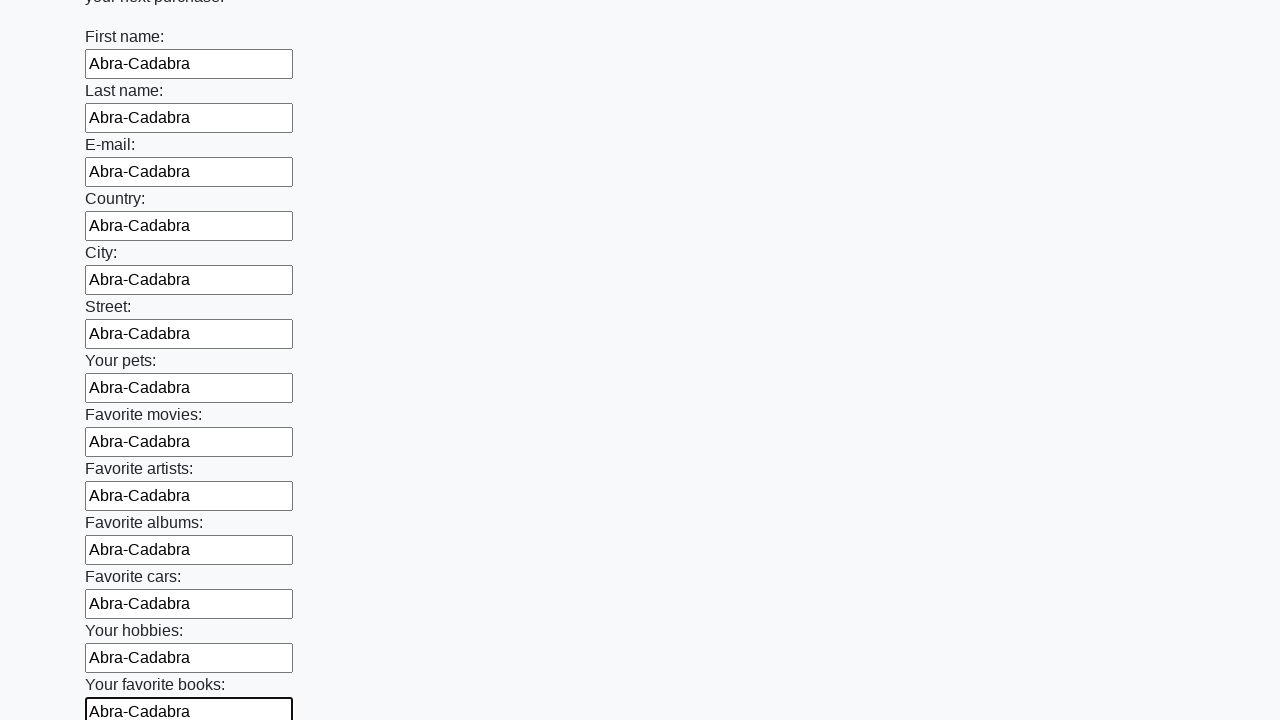

Filled input field with 'Abra-Cadabra' on input >> nth=13
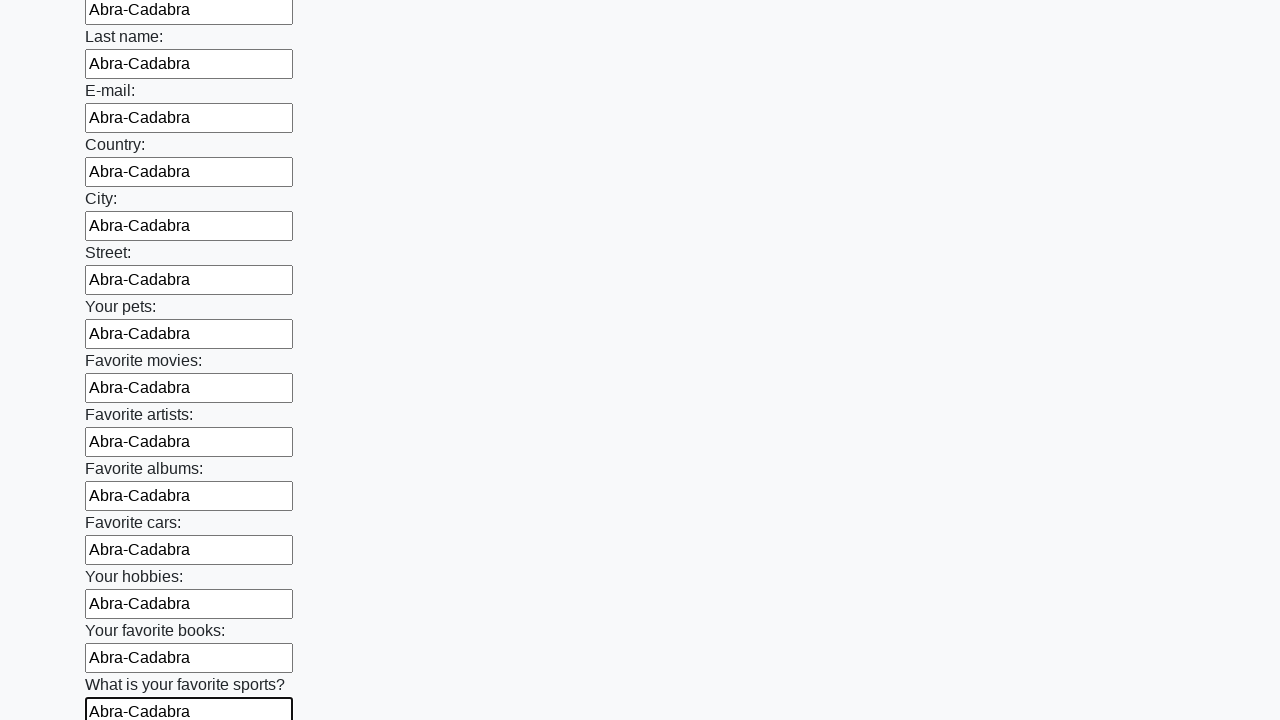

Filled input field with 'Abra-Cadabra' on input >> nth=14
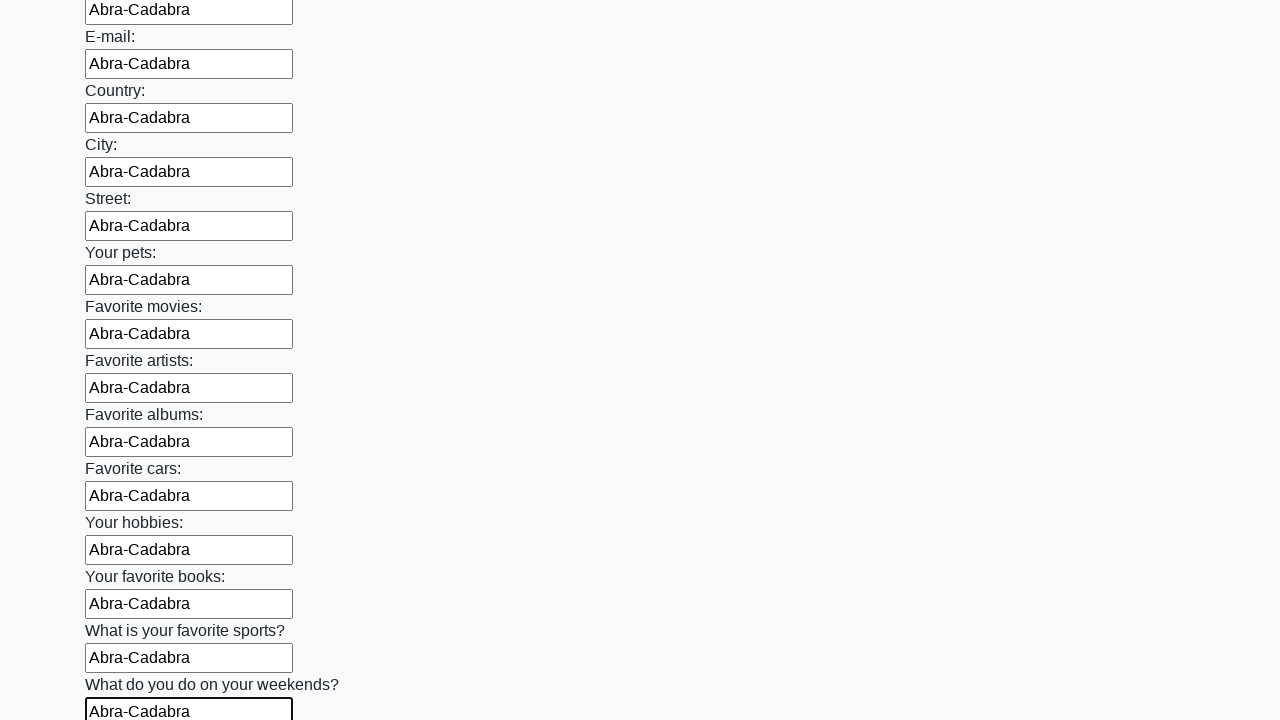

Filled input field with 'Abra-Cadabra' on input >> nth=15
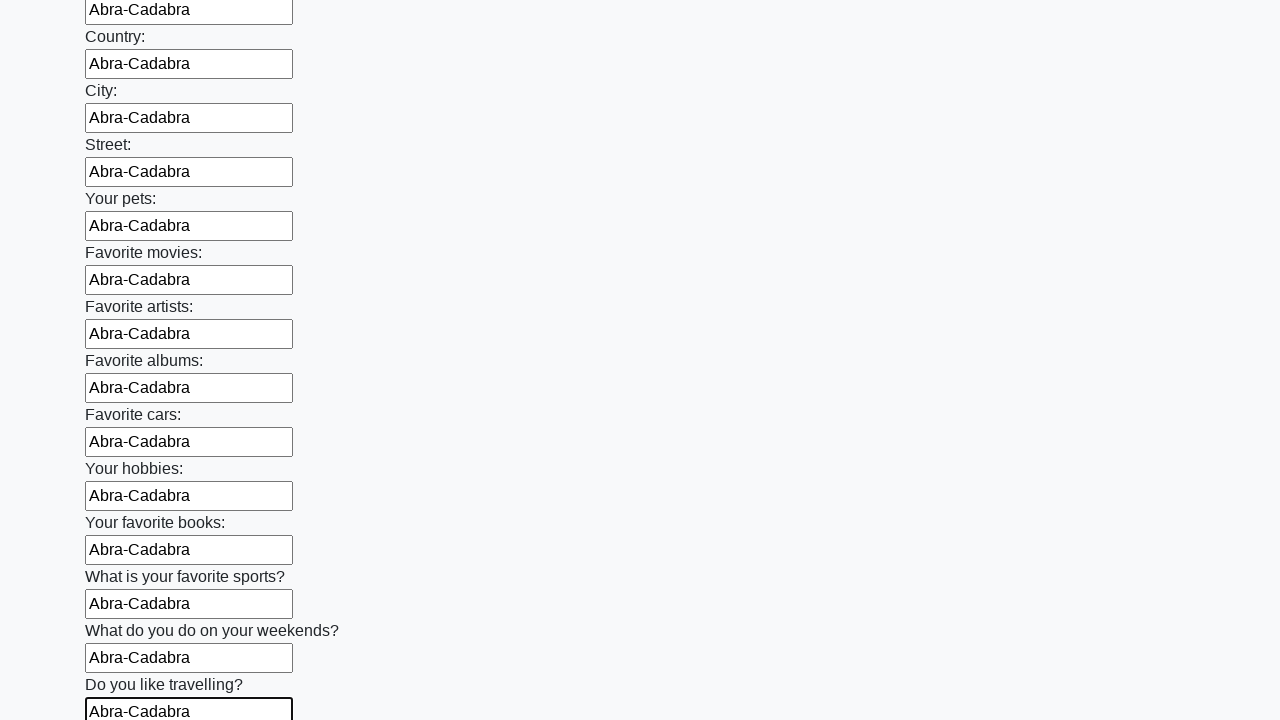

Filled input field with 'Abra-Cadabra' on input >> nth=16
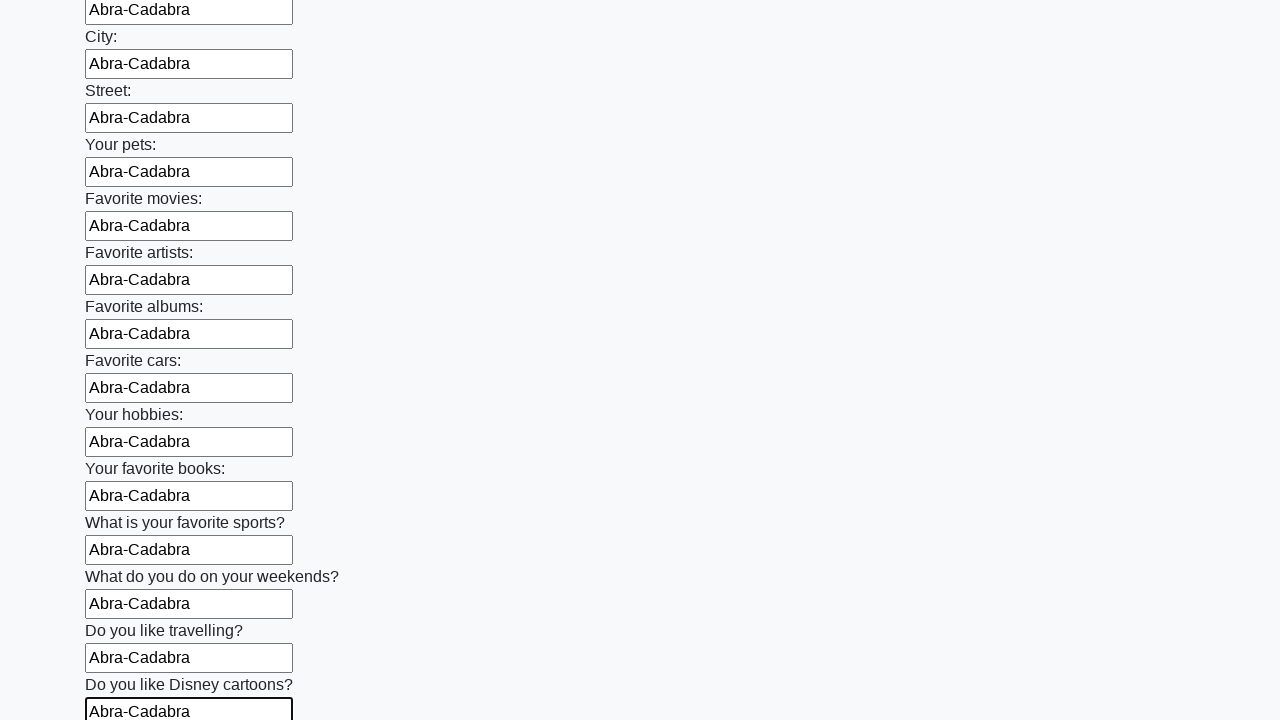

Filled input field with 'Abra-Cadabra' on input >> nth=17
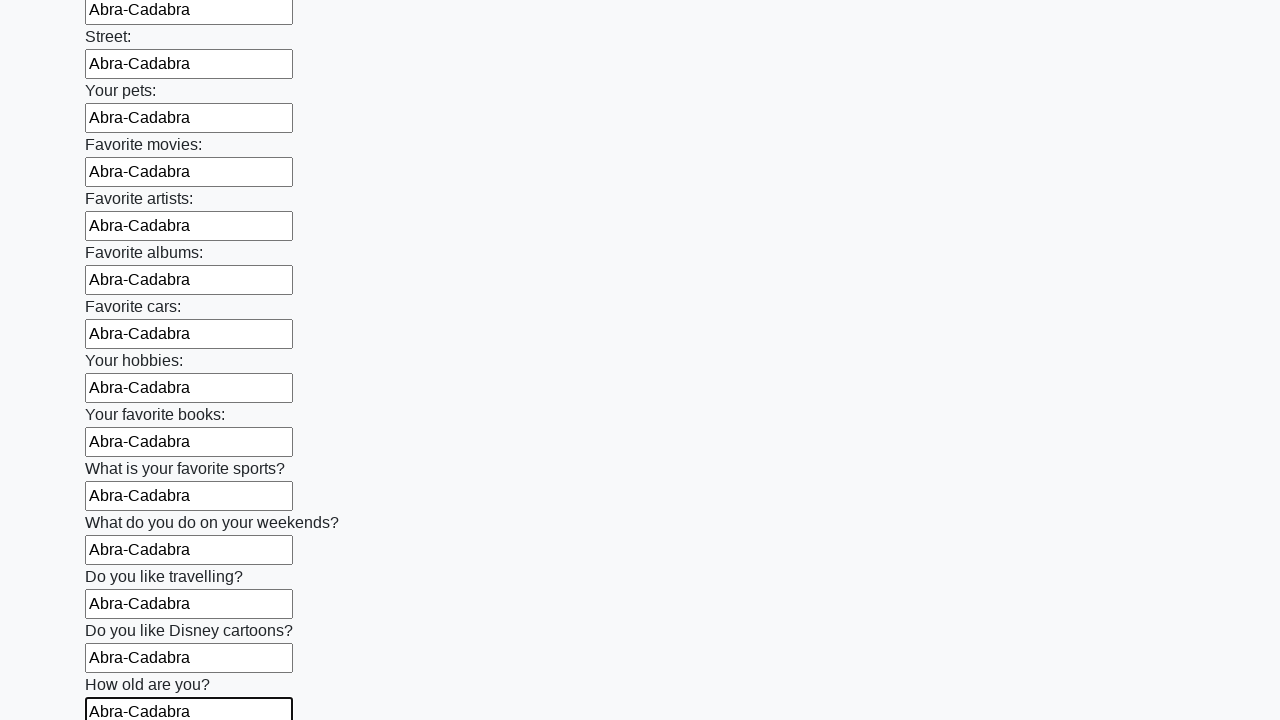

Filled input field with 'Abra-Cadabra' on input >> nth=18
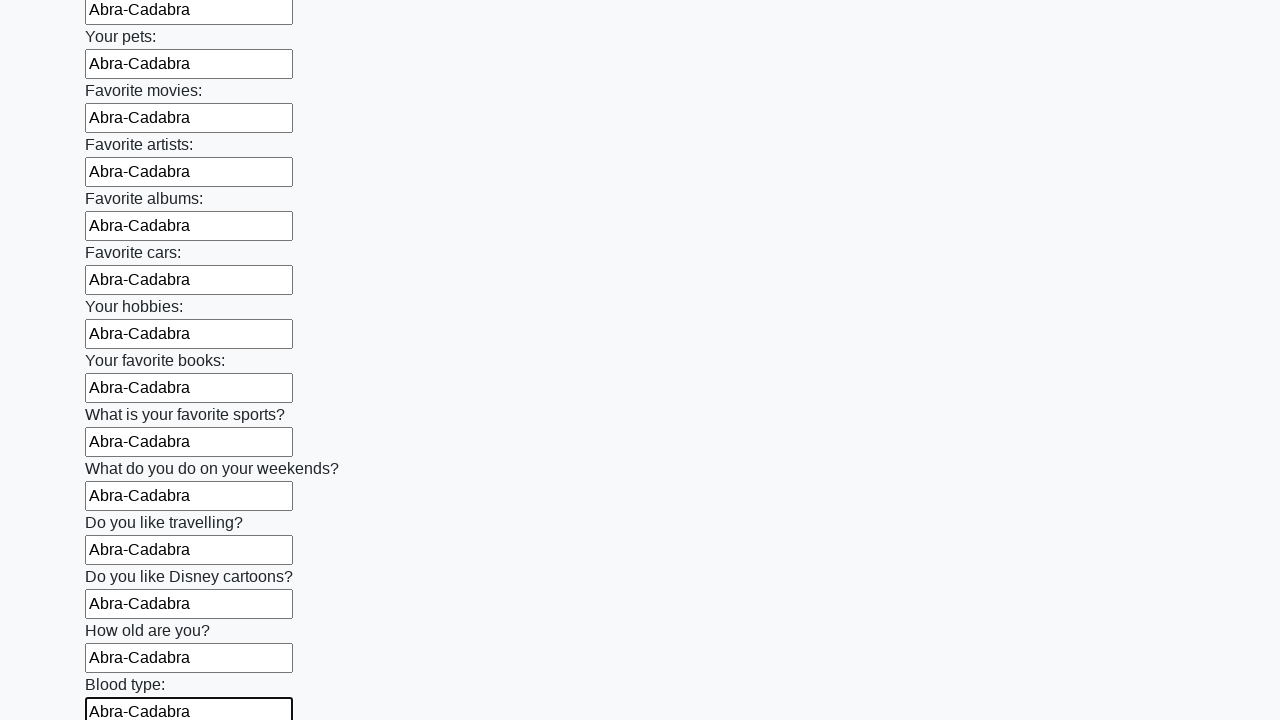

Filled input field with 'Abra-Cadabra' on input >> nth=19
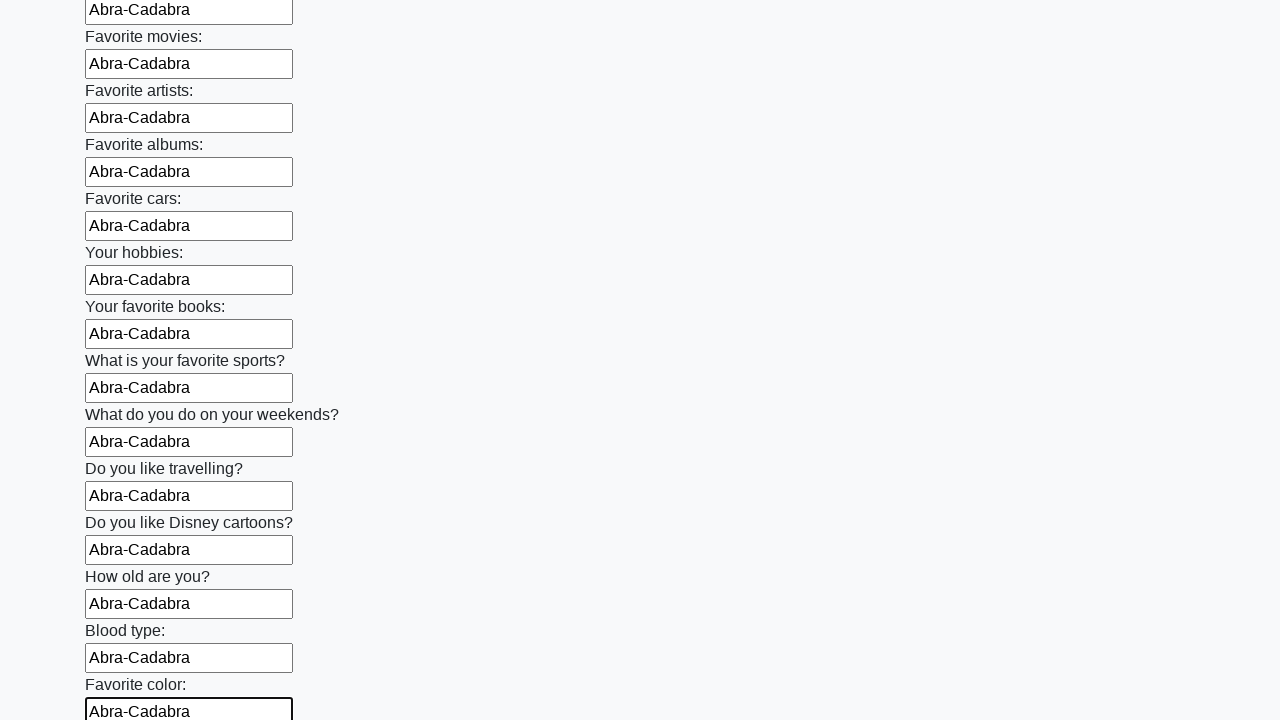

Filled input field with 'Abra-Cadabra' on input >> nth=20
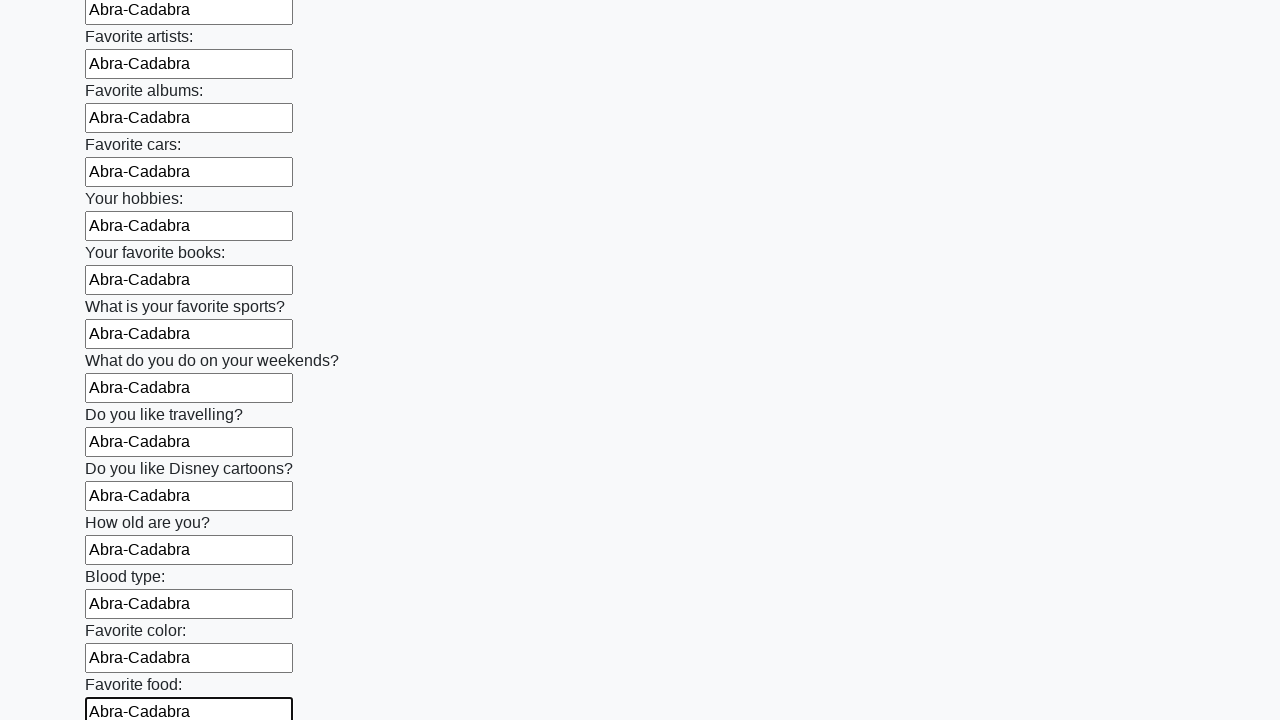

Filled input field with 'Abra-Cadabra' on input >> nth=21
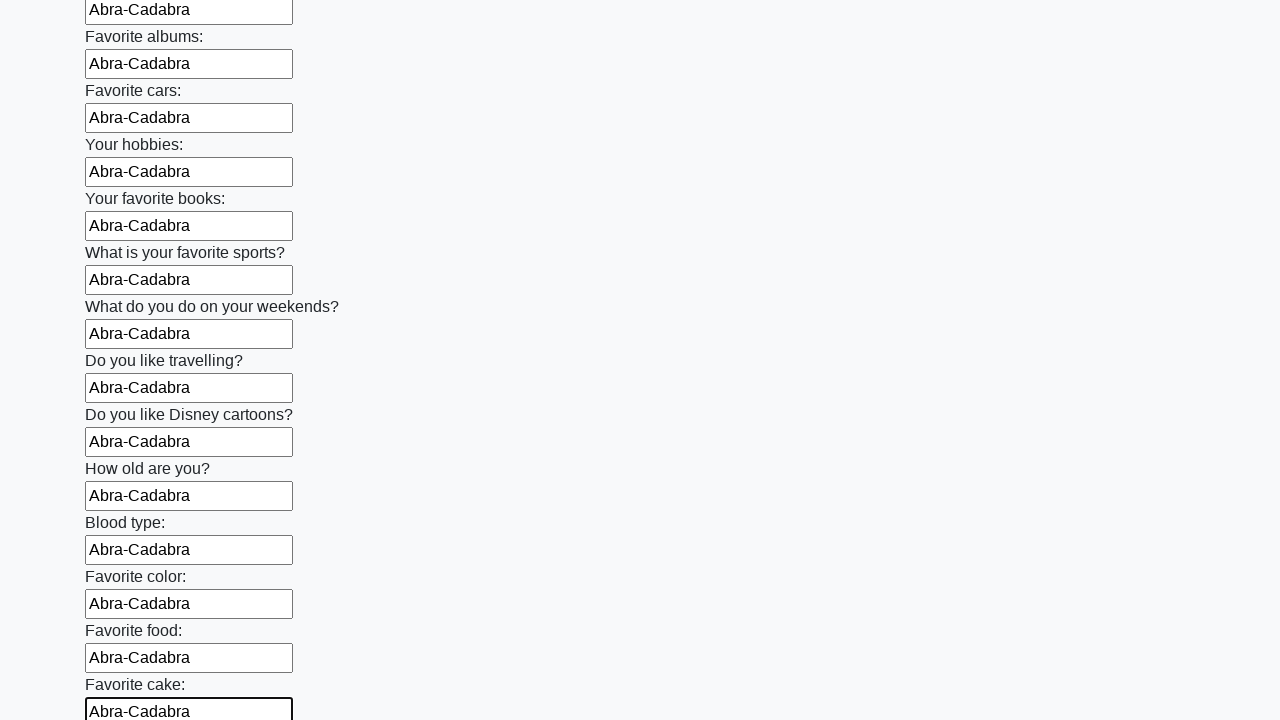

Filled input field with 'Abra-Cadabra' on input >> nth=22
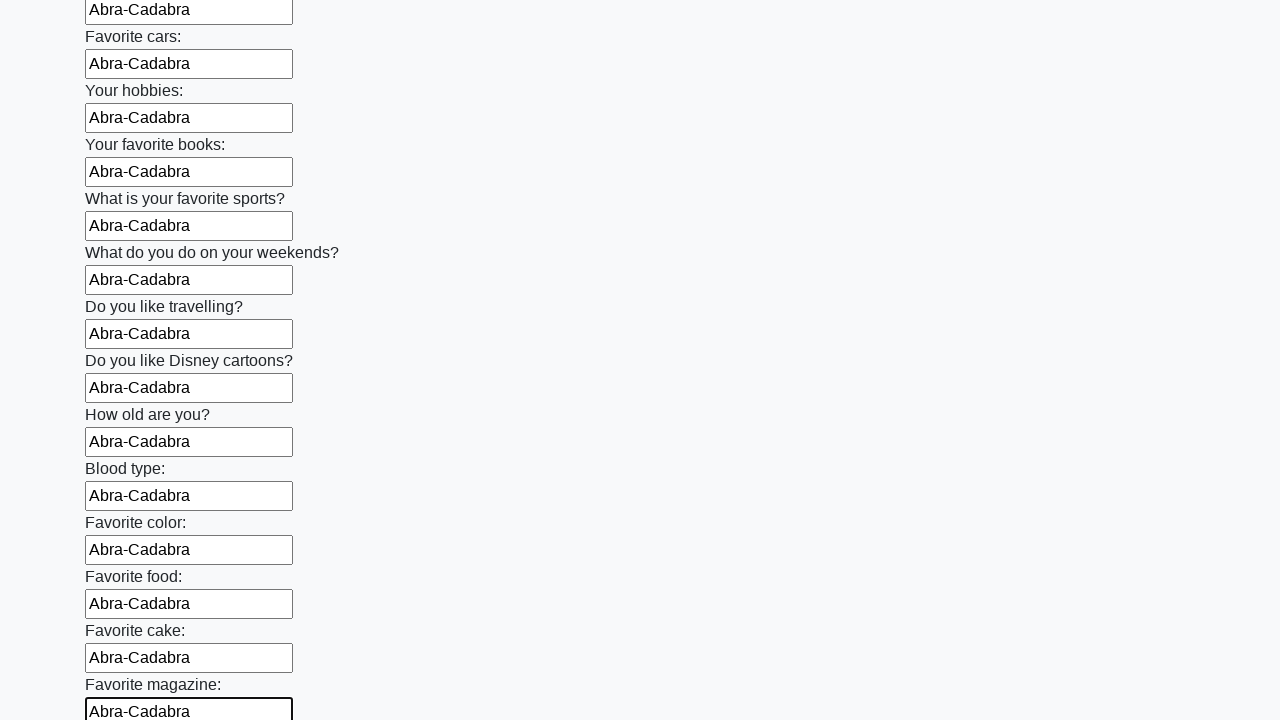

Filled input field with 'Abra-Cadabra' on input >> nth=23
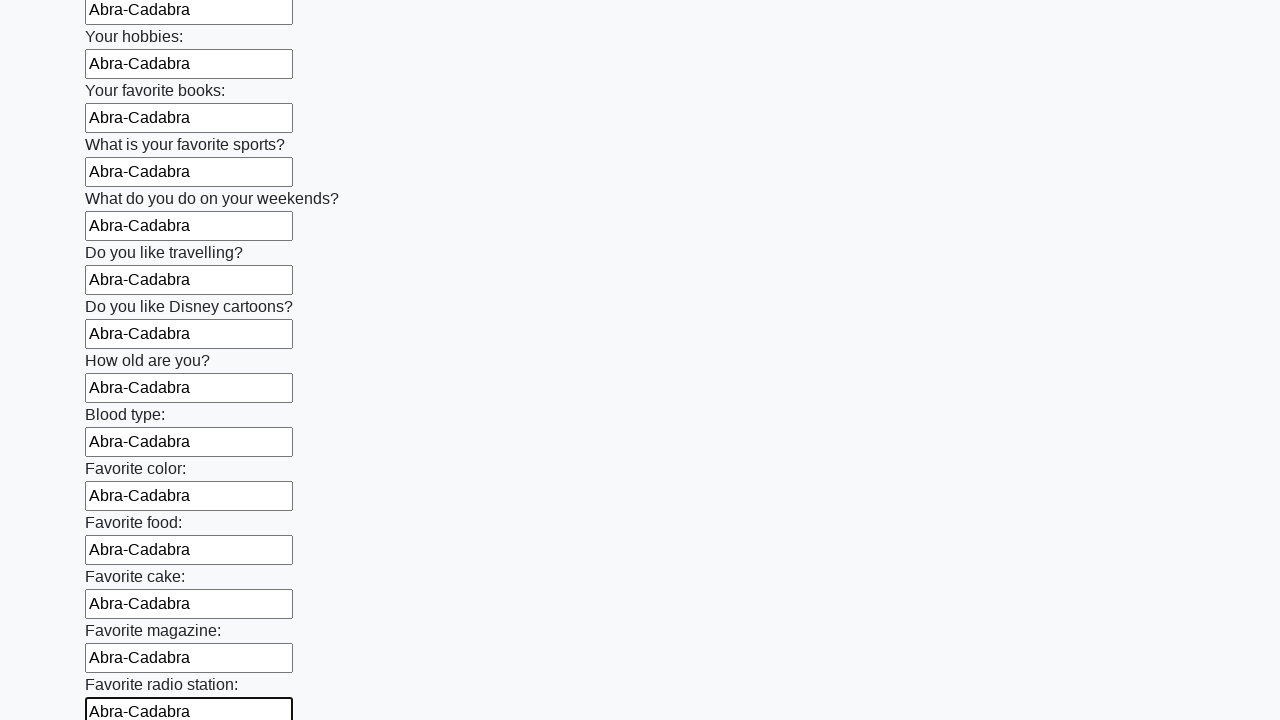

Filled input field with 'Abra-Cadabra' on input >> nth=24
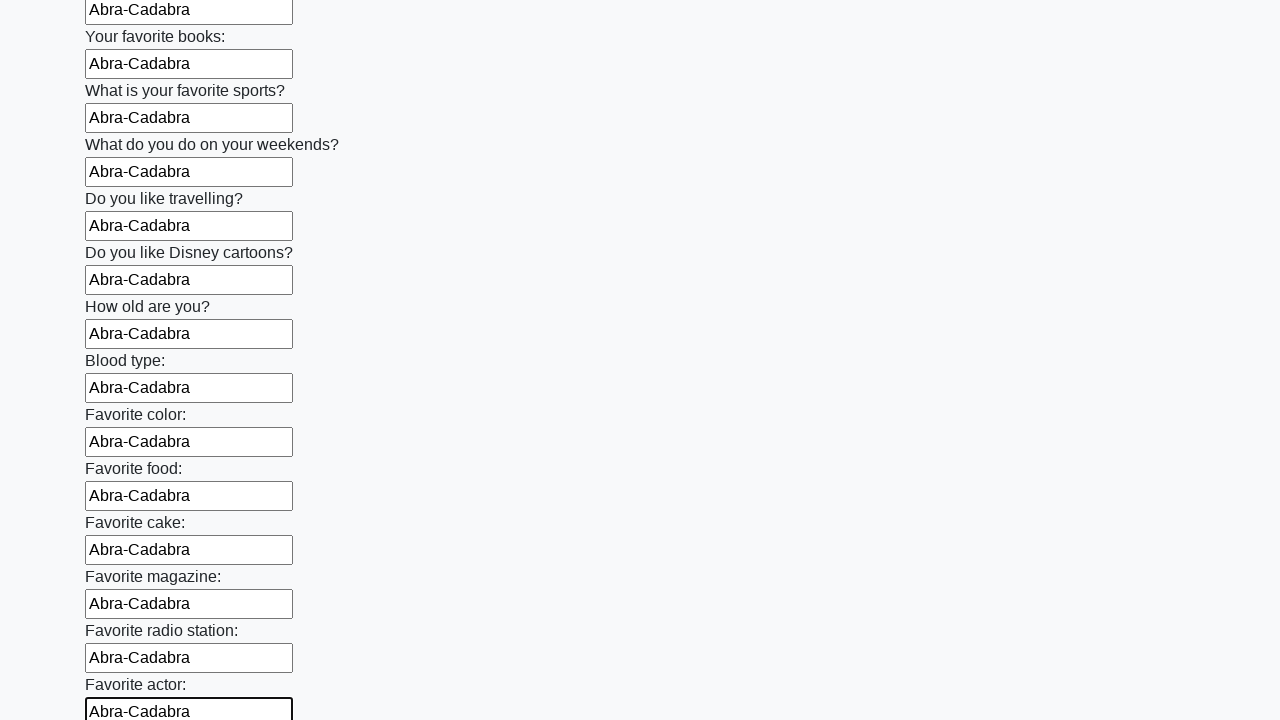

Filled input field with 'Abra-Cadabra' on input >> nth=25
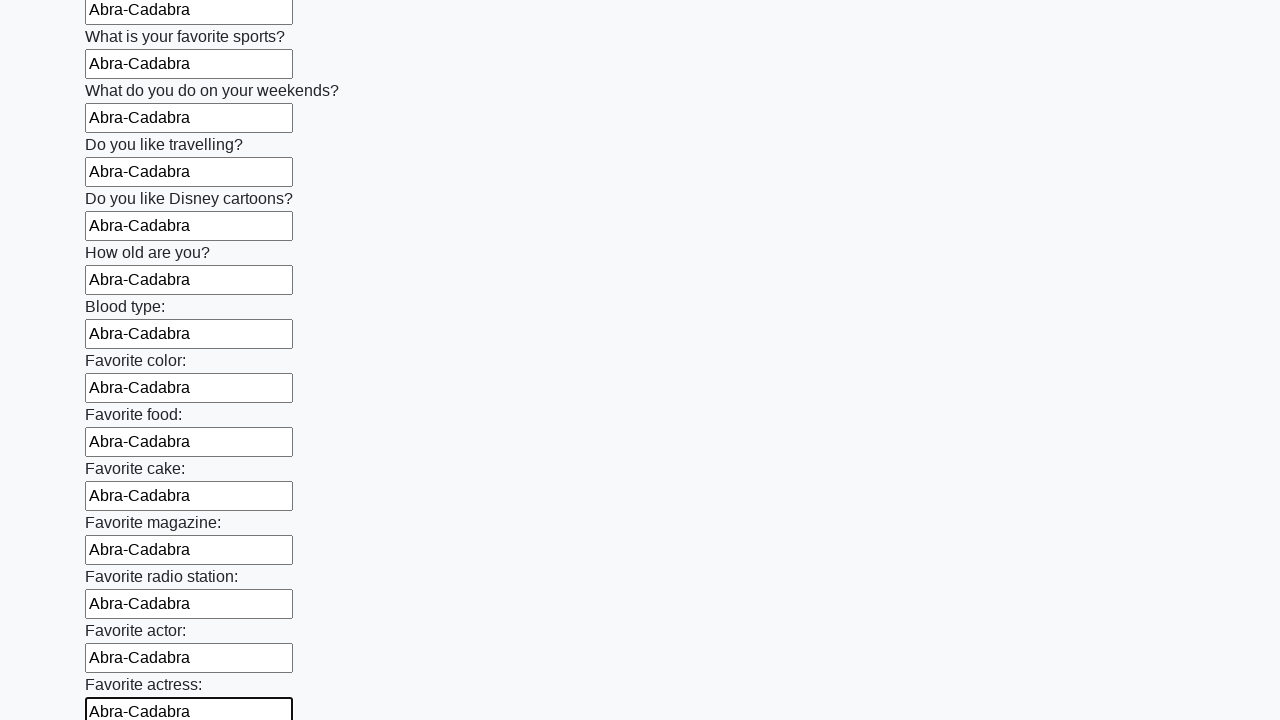

Filled input field with 'Abra-Cadabra' on input >> nth=26
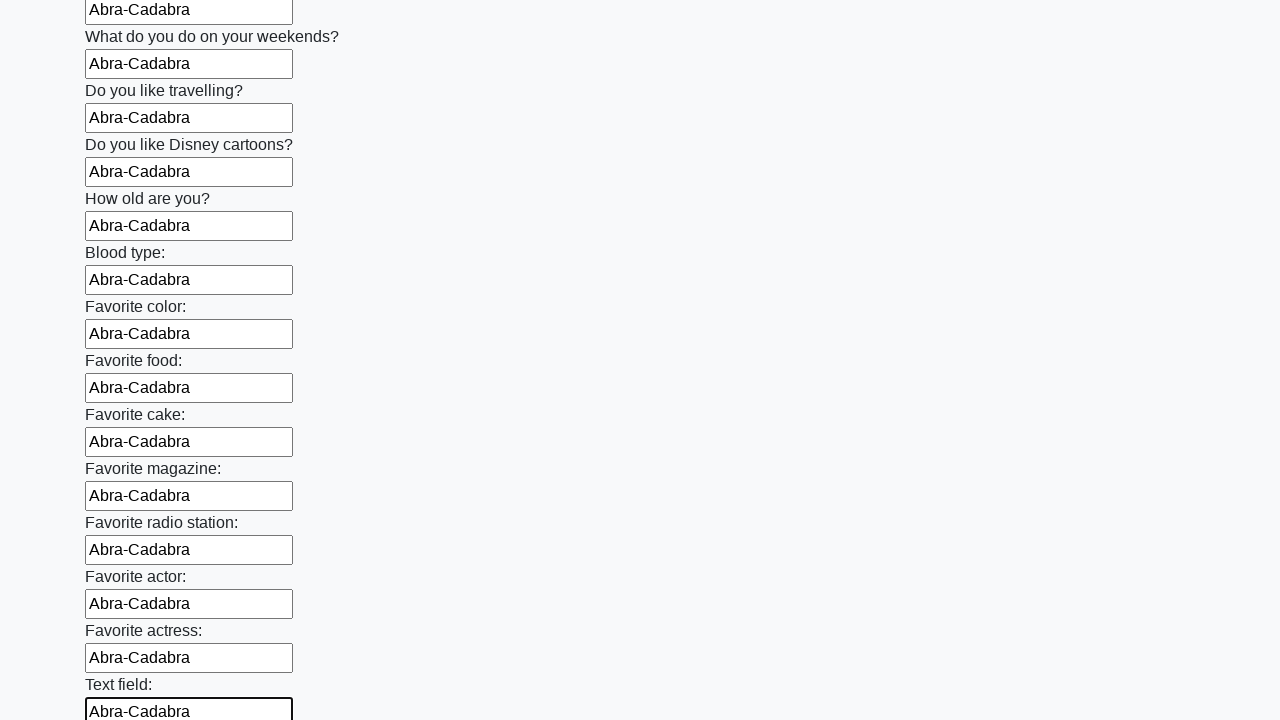

Filled input field with 'Abra-Cadabra' on input >> nth=27
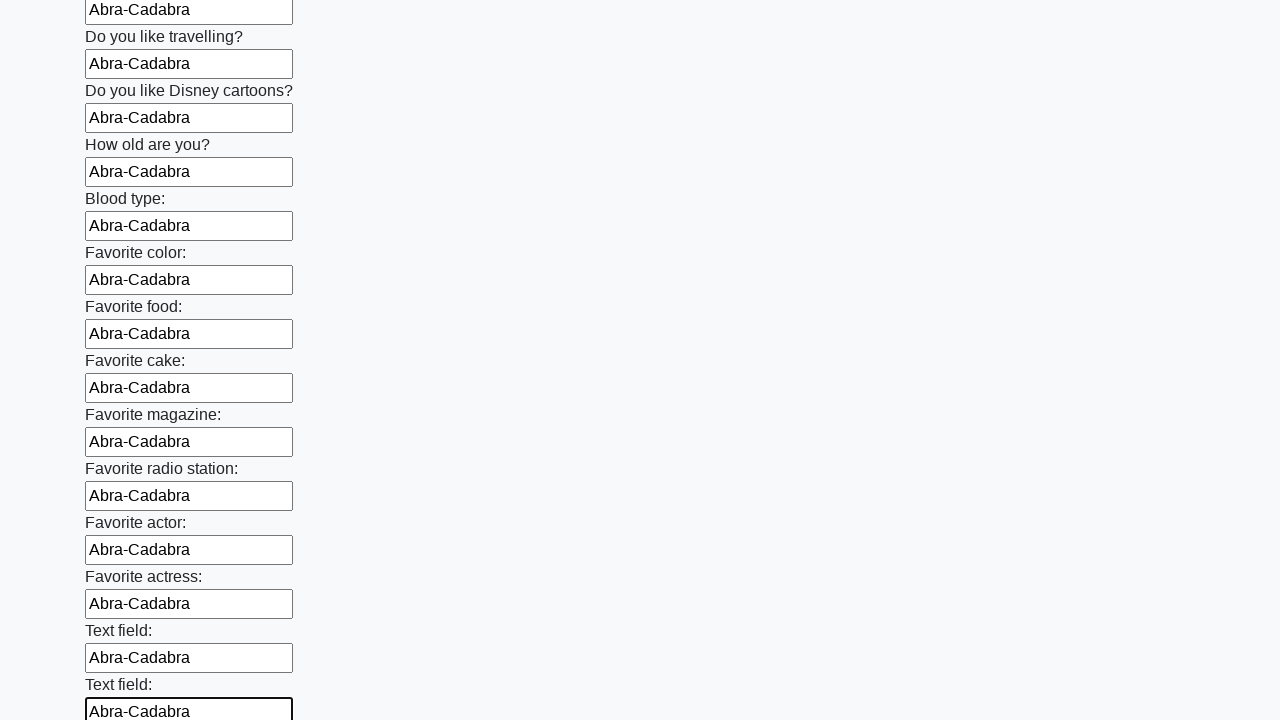

Filled input field with 'Abra-Cadabra' on input >> nth=28
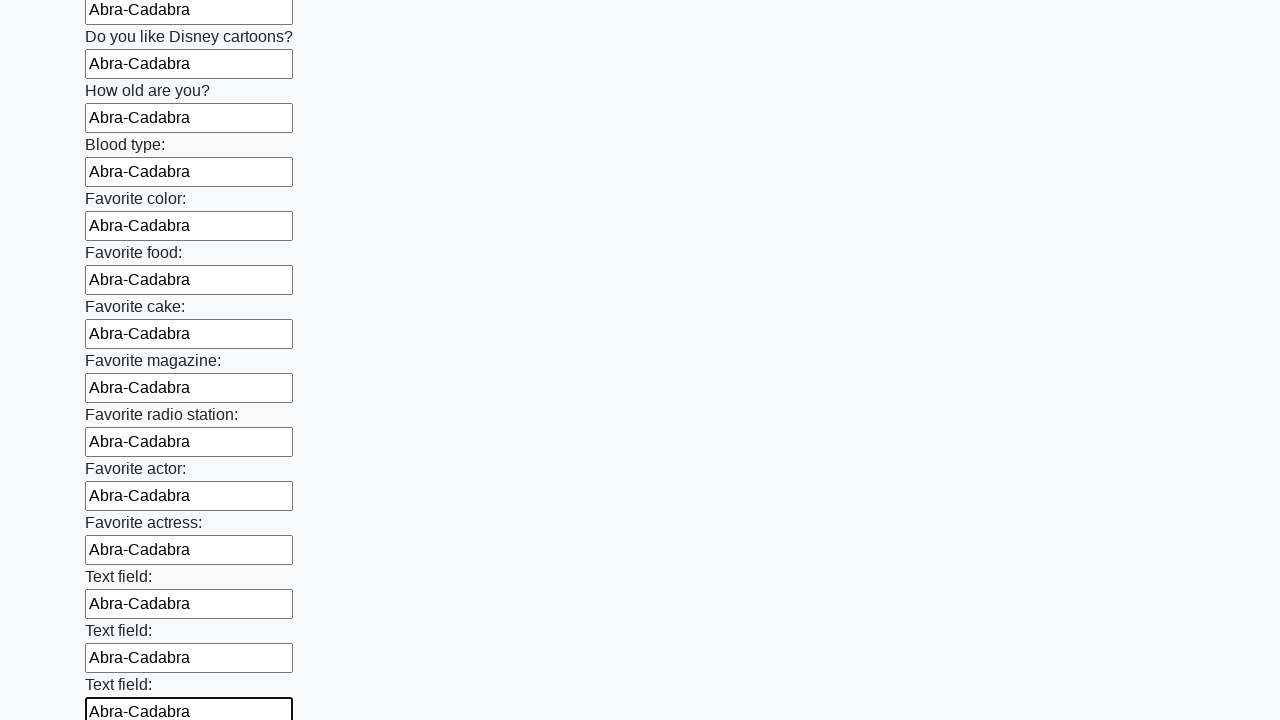

Filled input field with 'Abra-Cadabra' on input >> nth=29
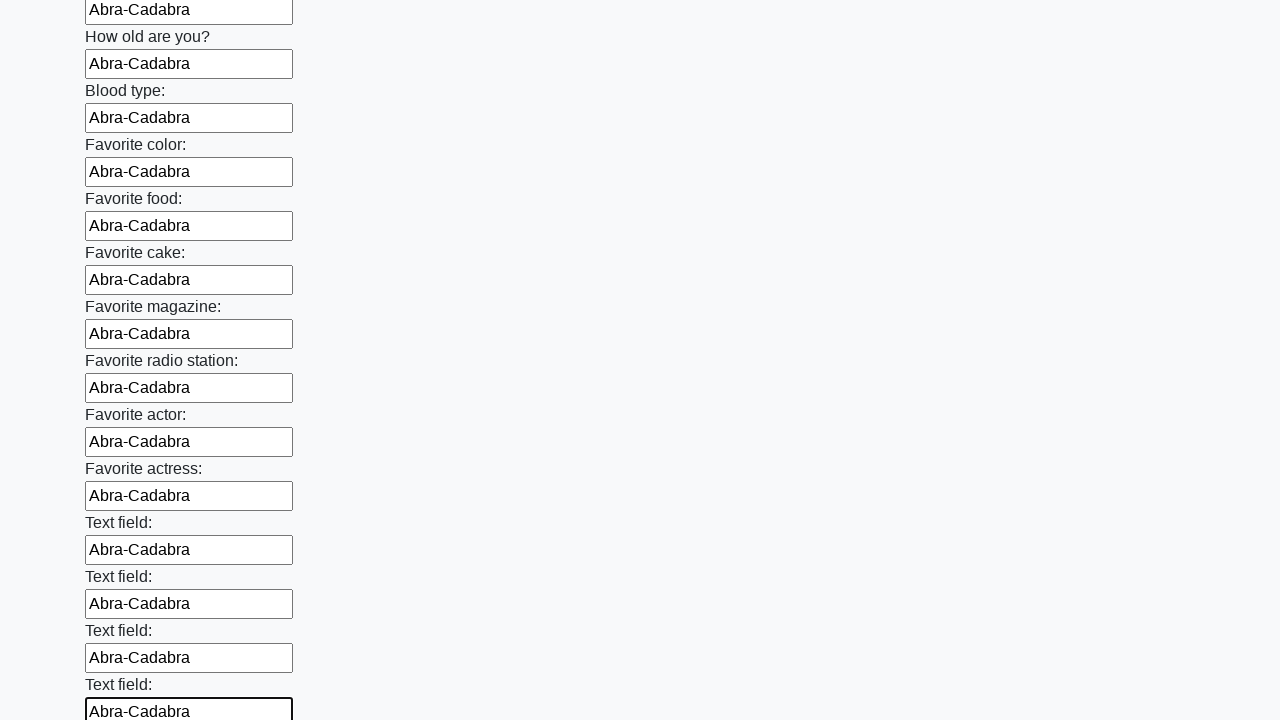

Filled input field with 'Abra-Cadabra' on input >> nth=30
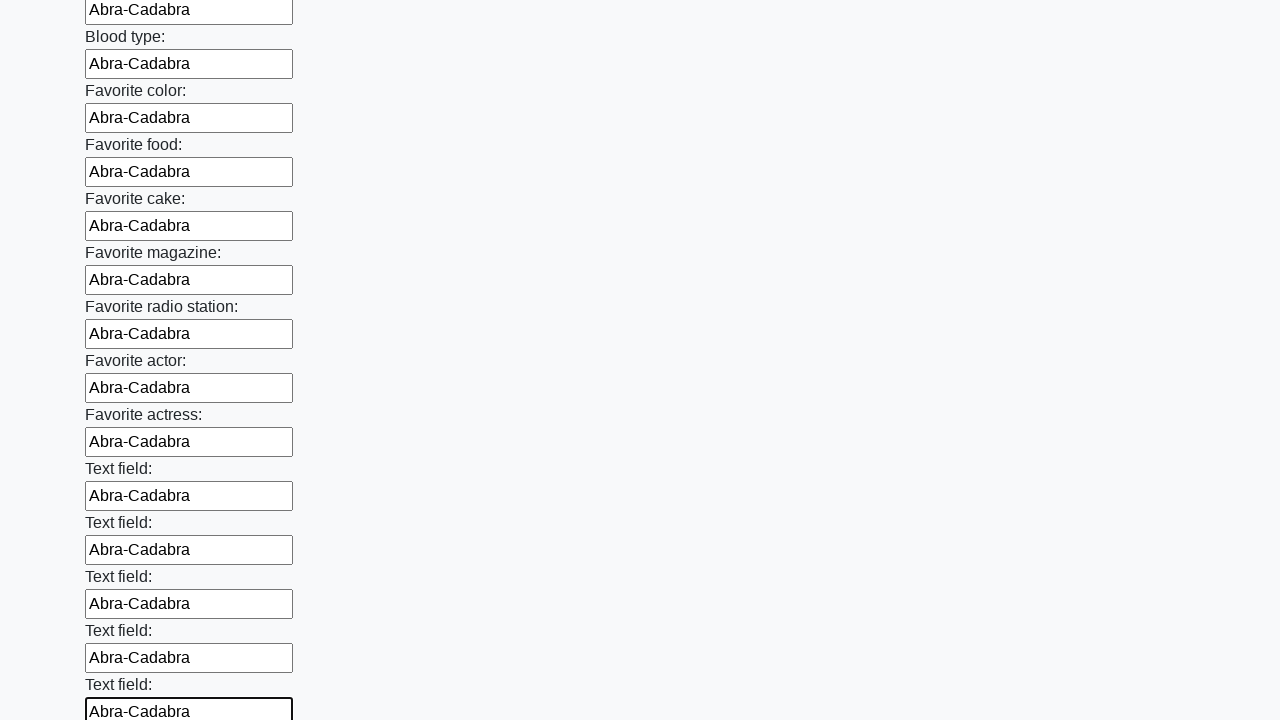

Filled input field with 'Abra-Cadabra' on input >> nth=31
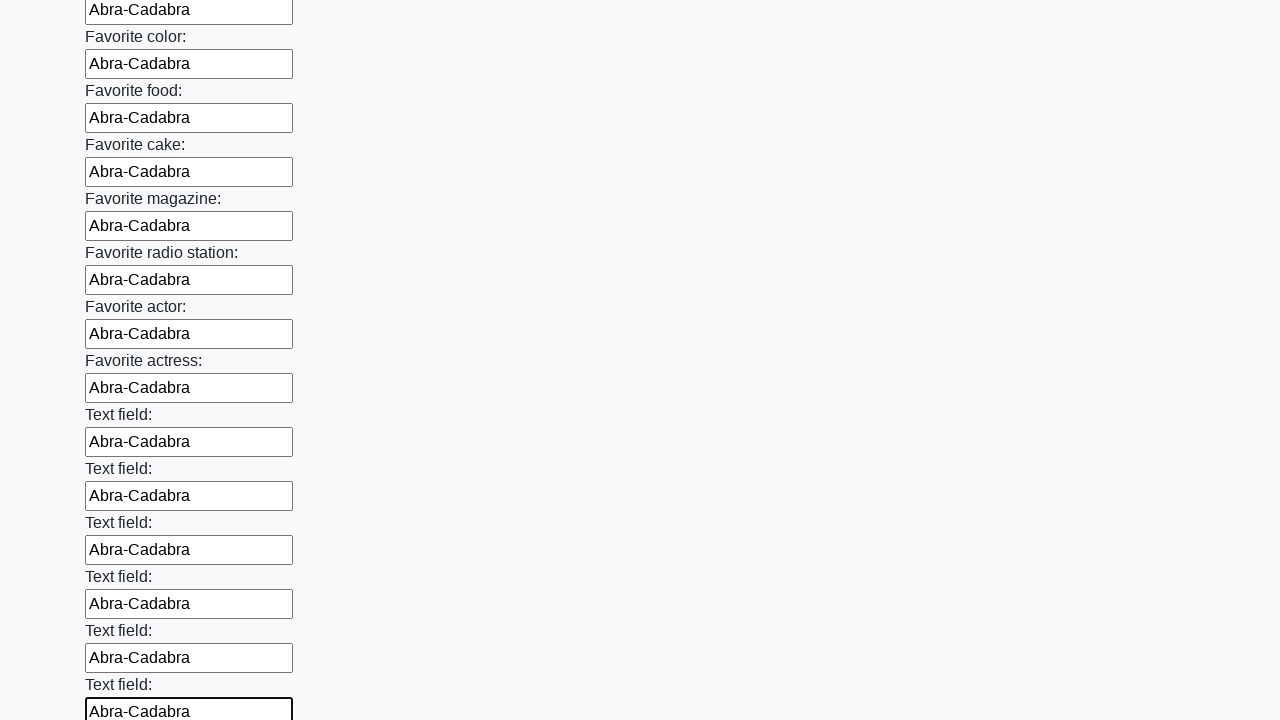

Filled input field with 'Abra-Cadabra' on input >> nth=32
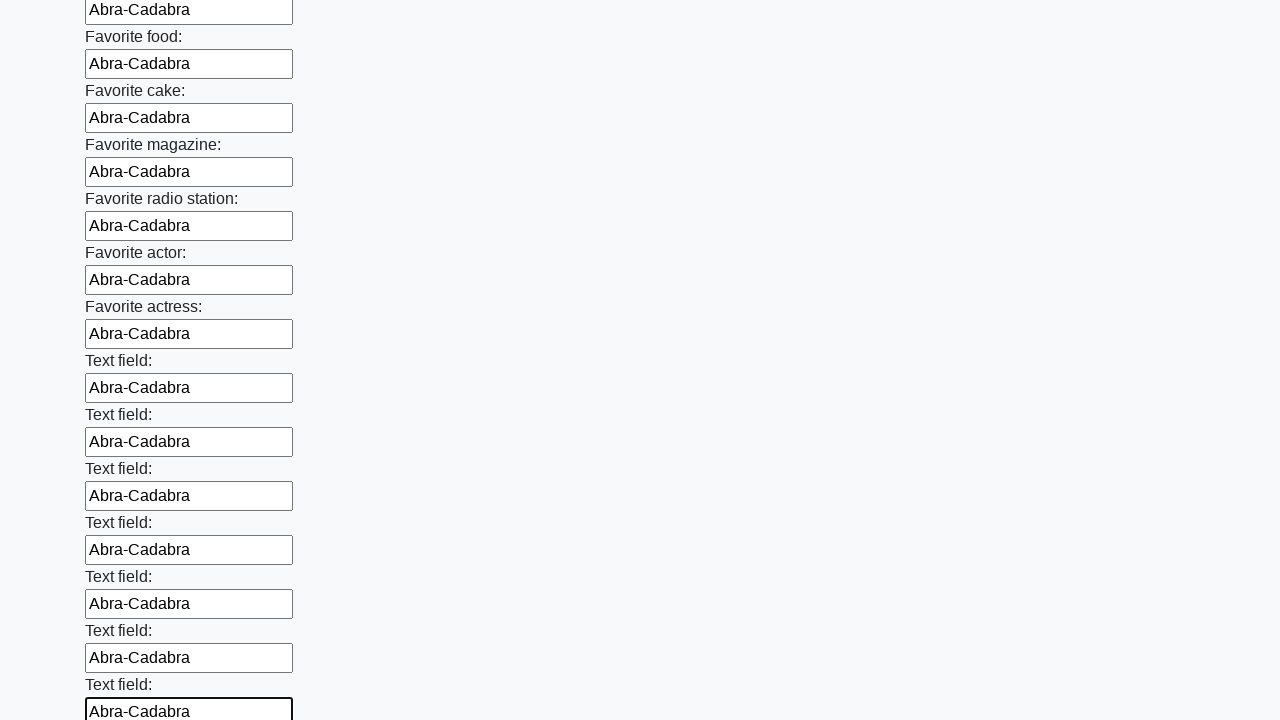

Filled input field with 'Abra-Cadabra' on input >> nth=33
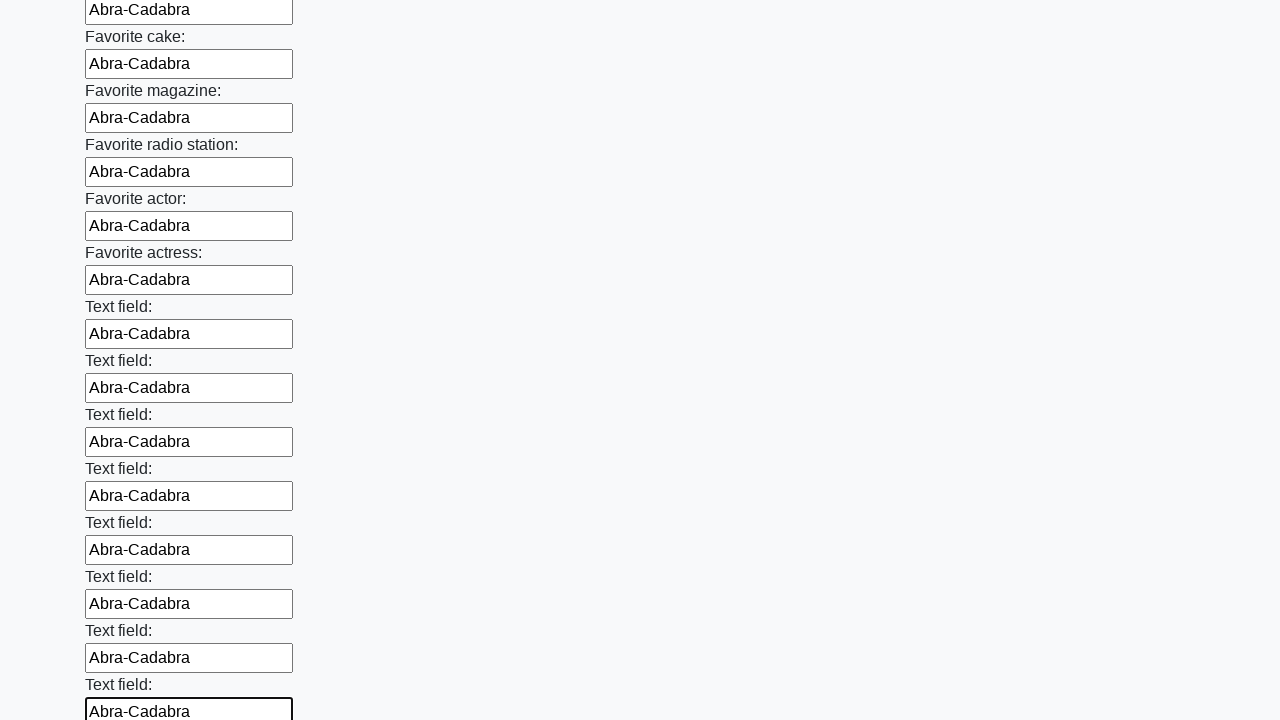

Filled input field with 'Abra-Cadabra' on input >> nth=34
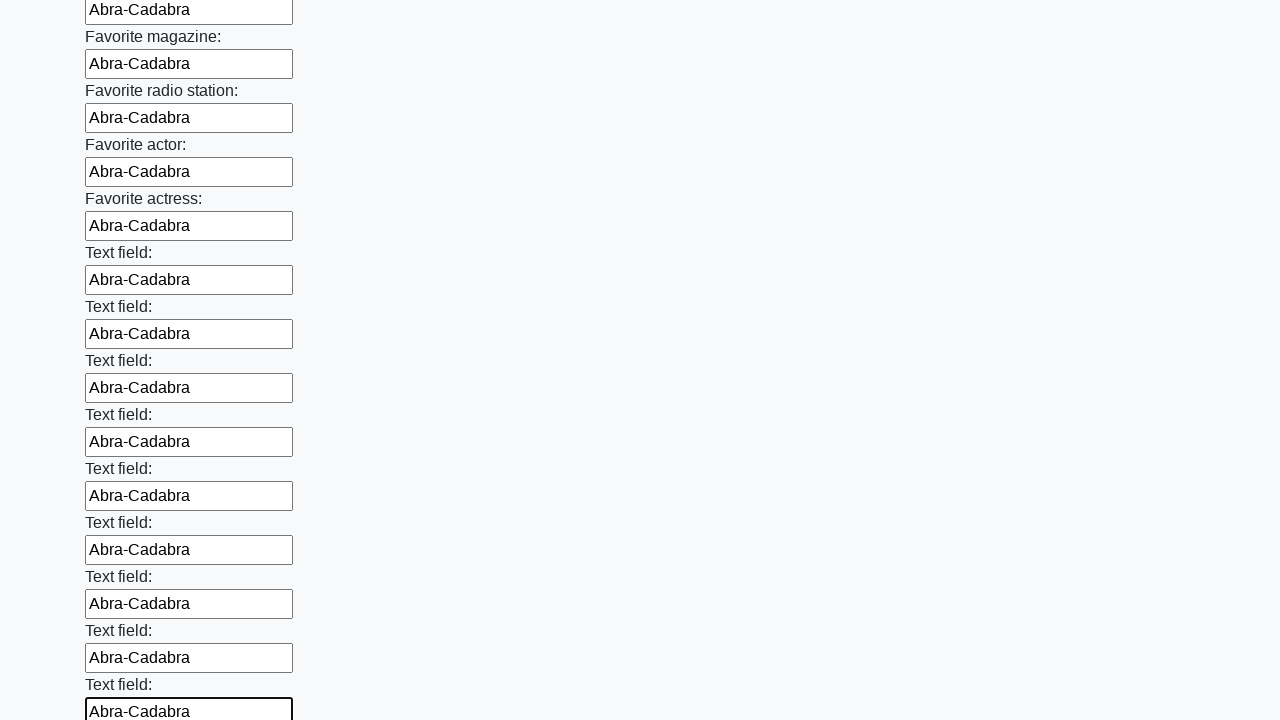

Filled input field with 'Abra-Cadabra' on input >> nth=35
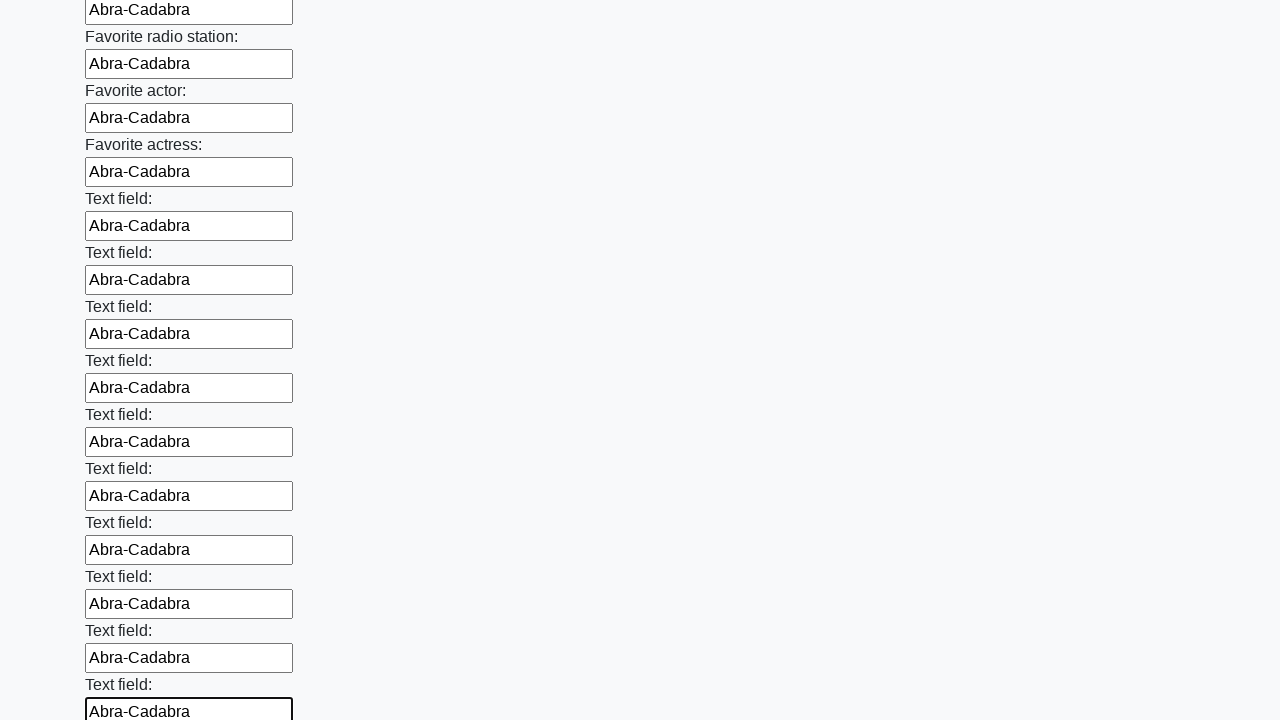

Filled input field with 'Abra-Cadabra' on input >> nth=36
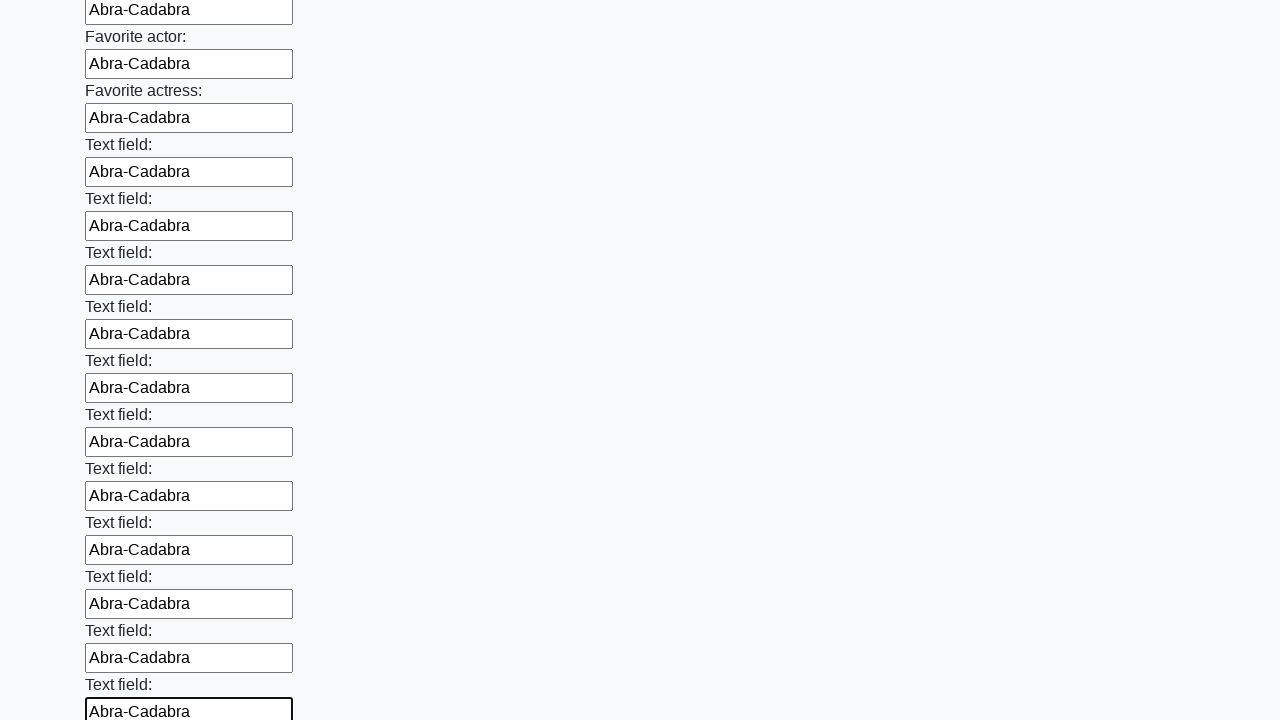

Filled input field with 'Abra-Cadabra' on input >> nth=37
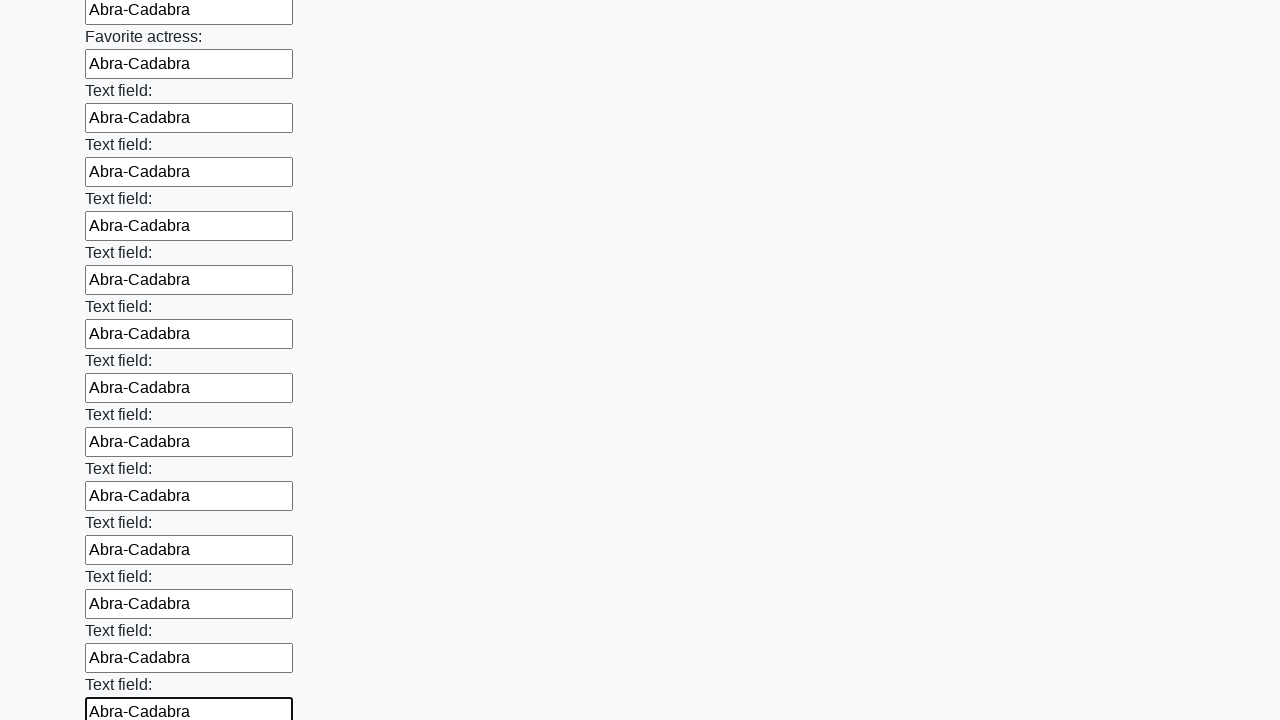

Filled input field with 'Abra-Cadabra' on input >> nth=38
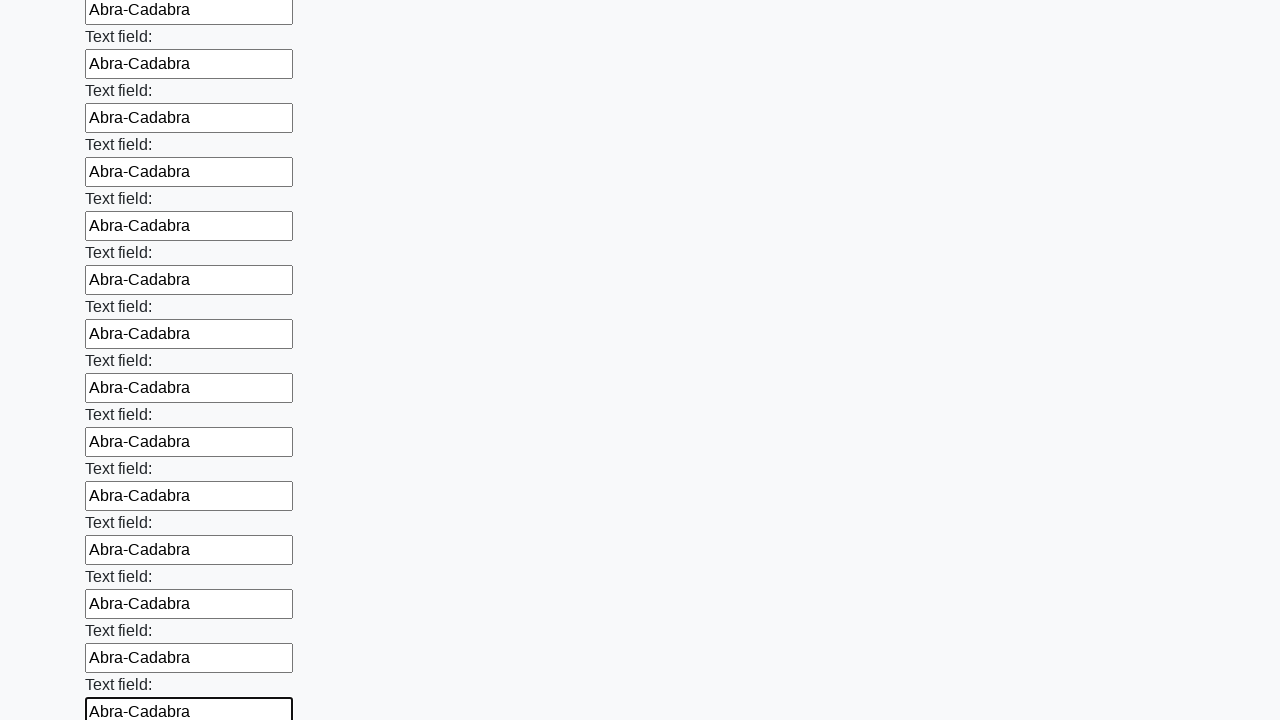

Filled input field with 'Abra-Cadabra' on input >> nth=39
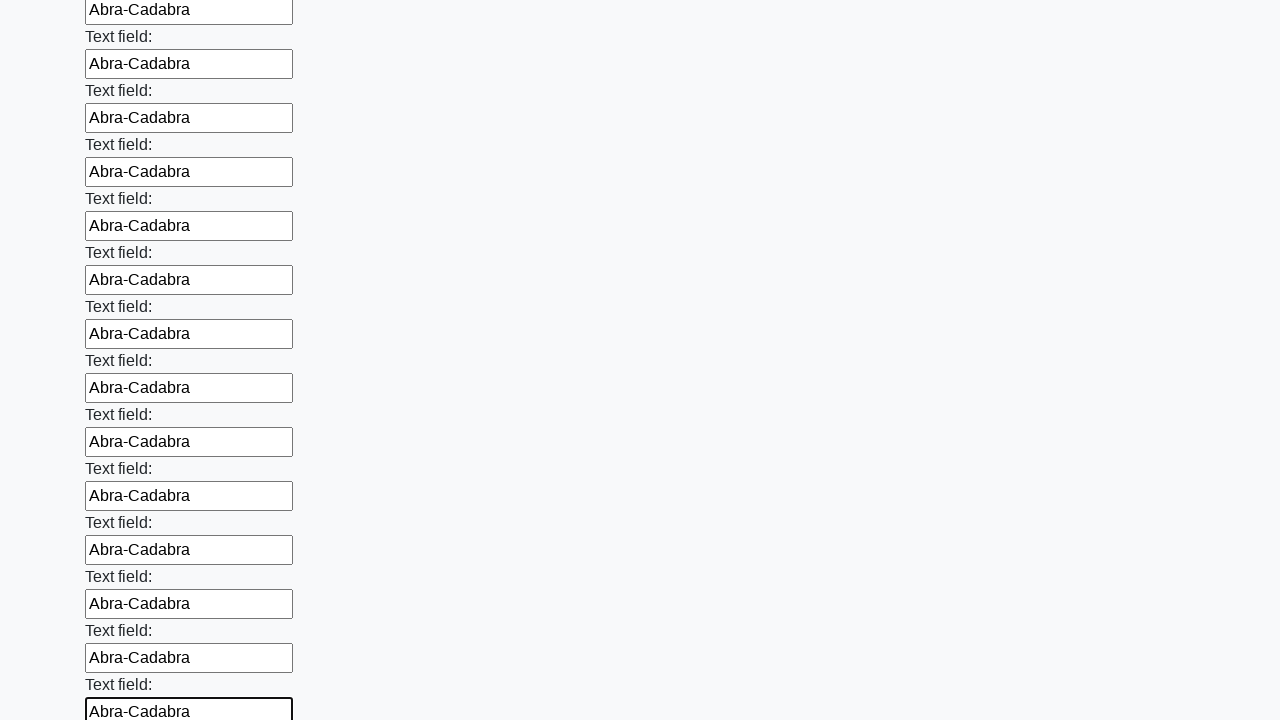

Filled input field with 'Abra-Cadabra' on input >> nth=40
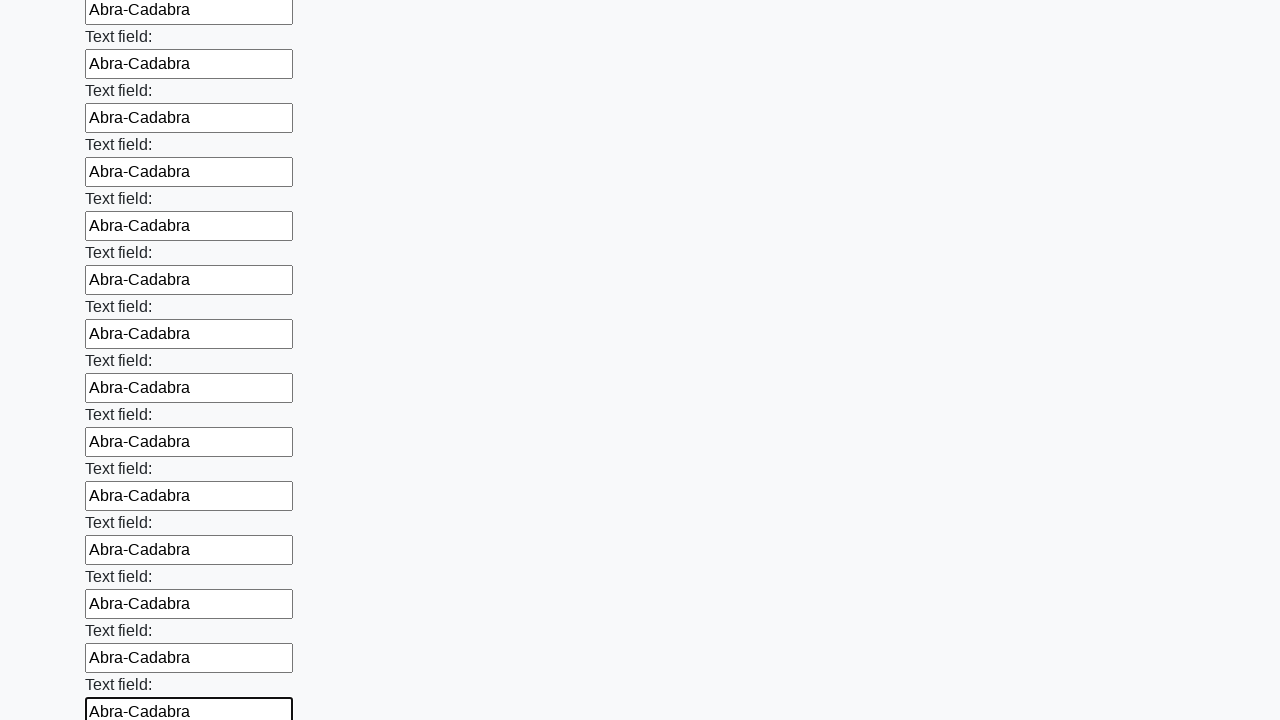

Filled input field with 'Abra-Cadabra' on input >> nth=41
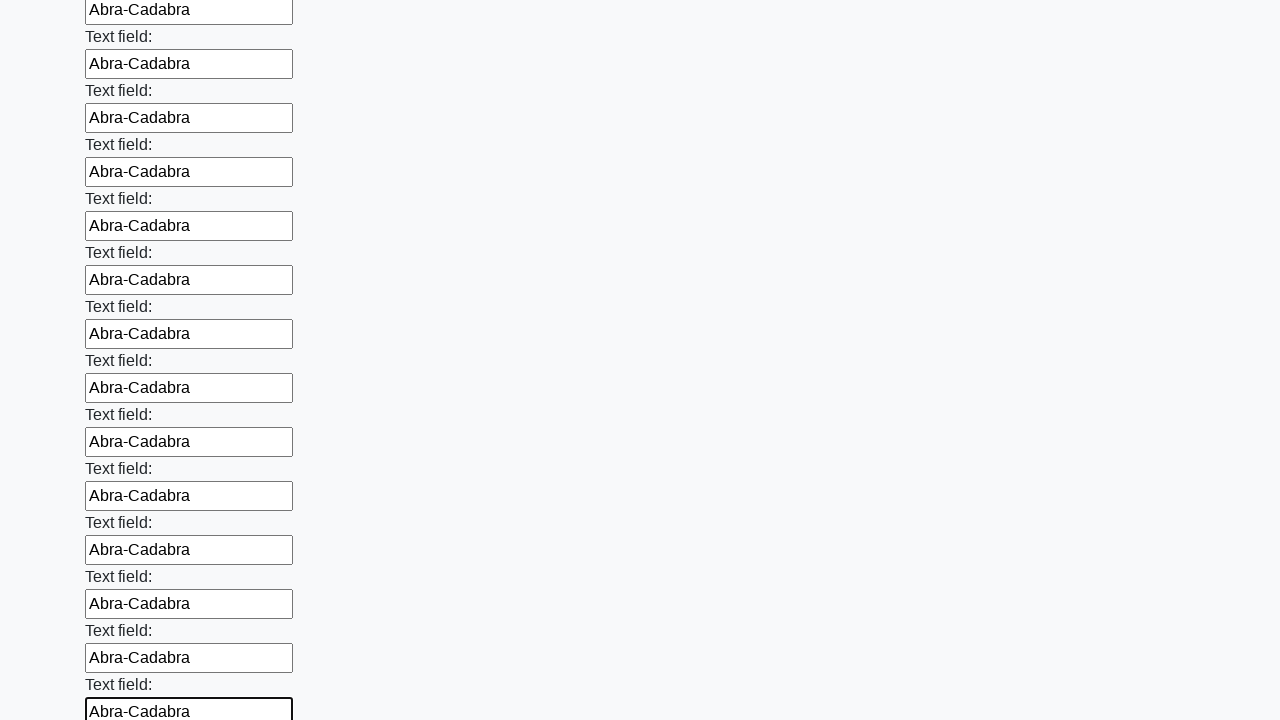

Filled input field with 'Abra-Cadabra' on input >> nth=42
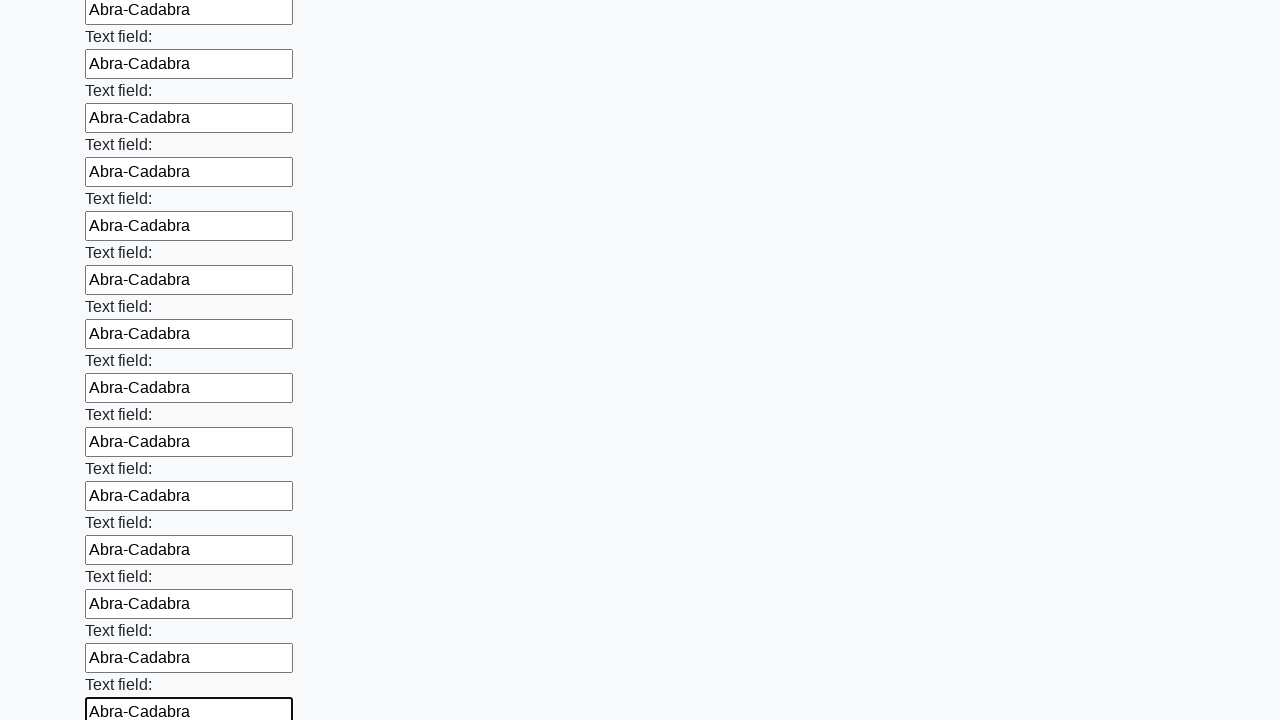

Filled input field with 'Abra-Cadabra' on input >> nth=43
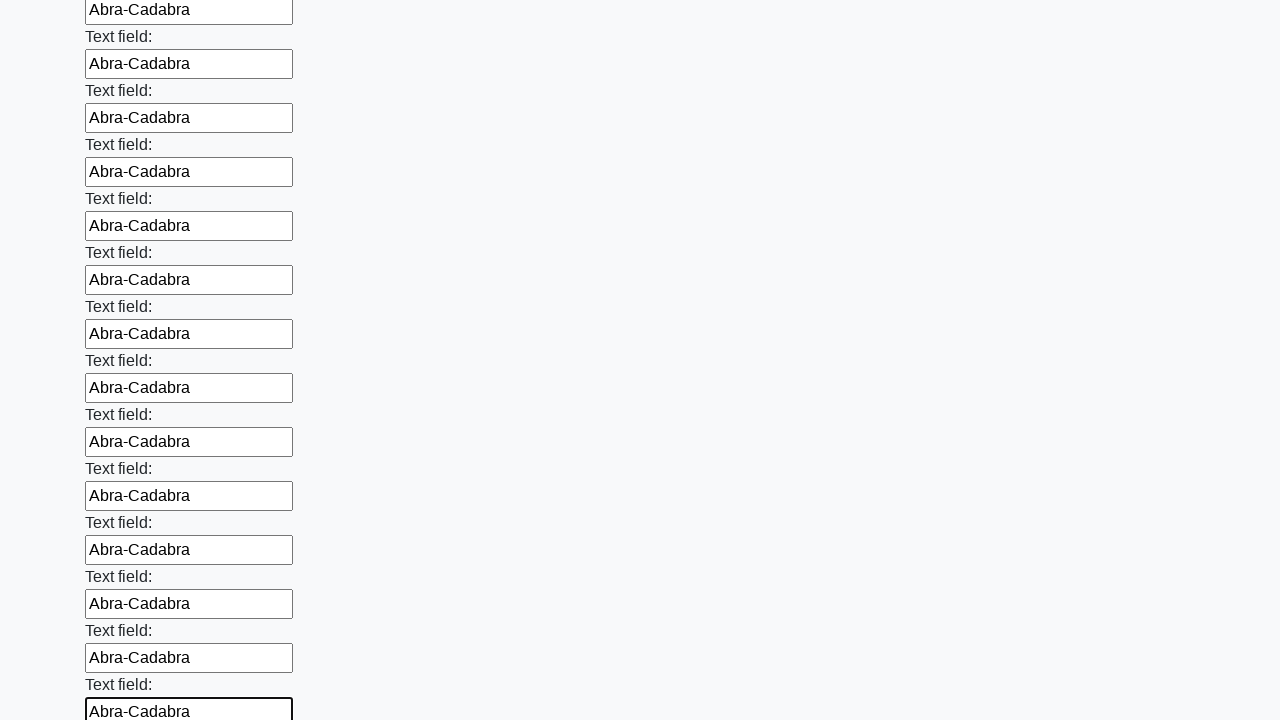

Filled input field with 'Abra-Cadabra' on input >> nth=44
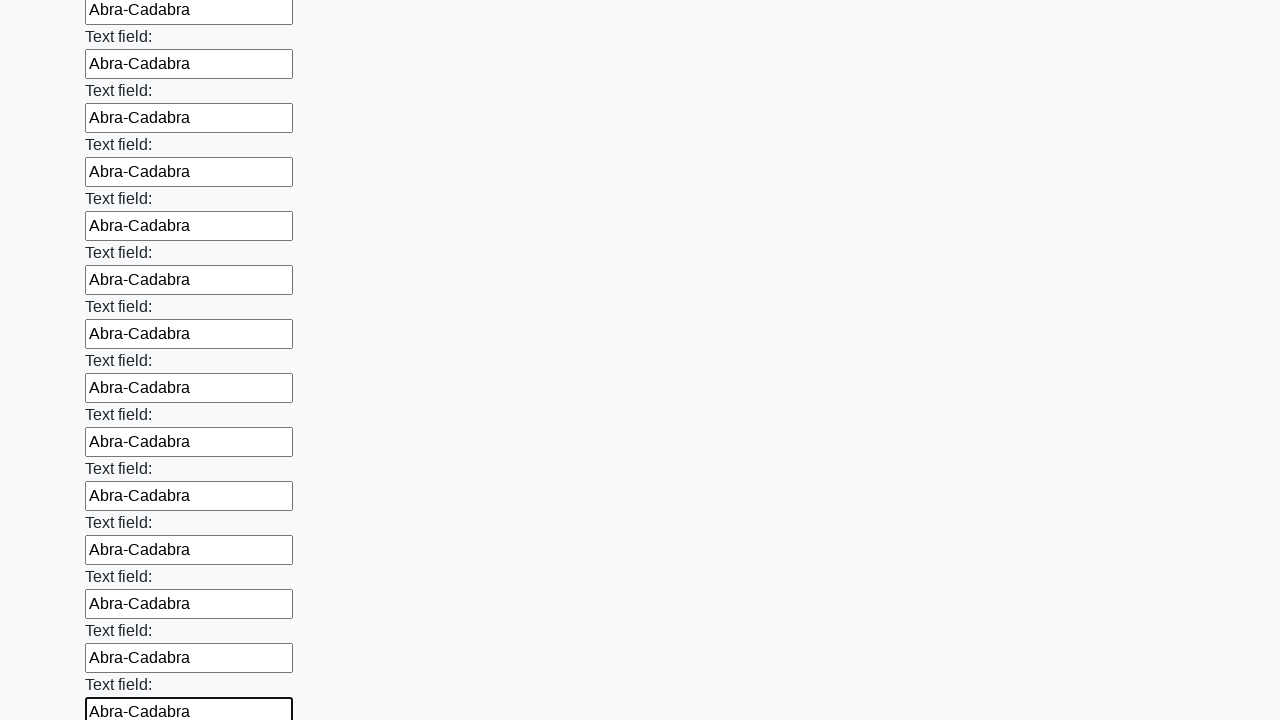

Filled input field with 'Abra-Cadabra' on input >> nth=45
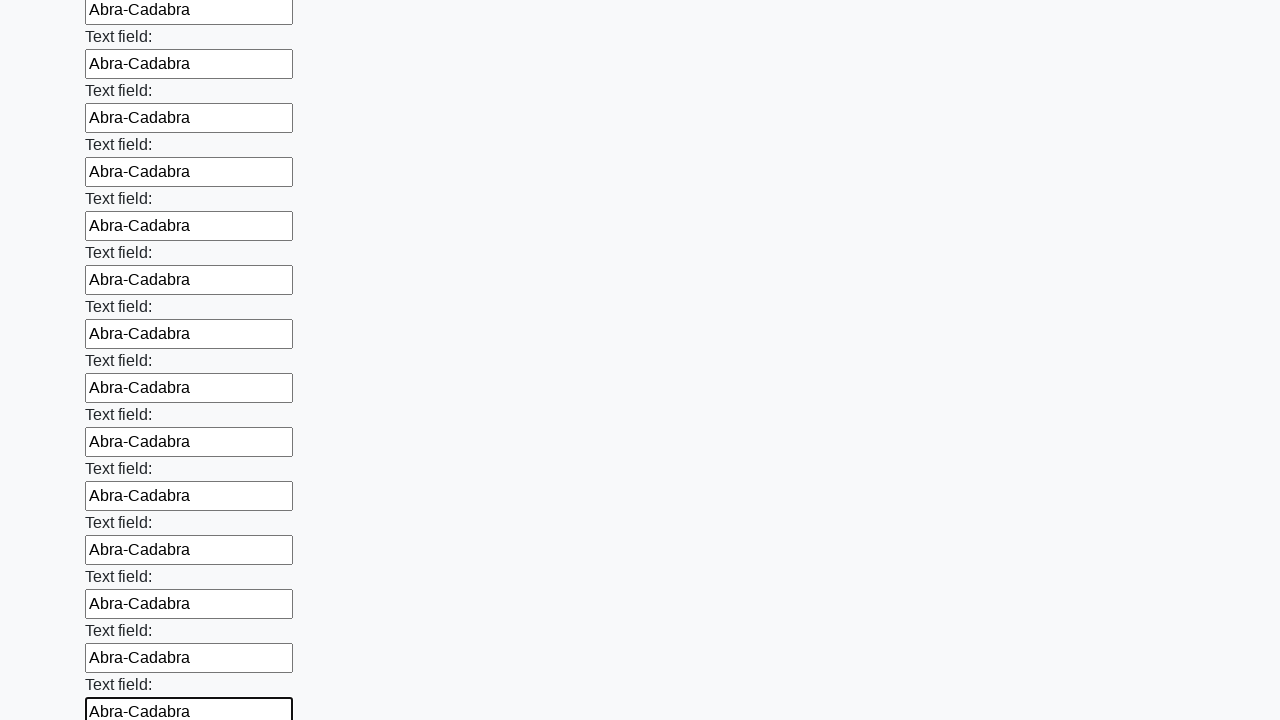

Filled input field with 'Abra-Cadabra' on input >> nth=46
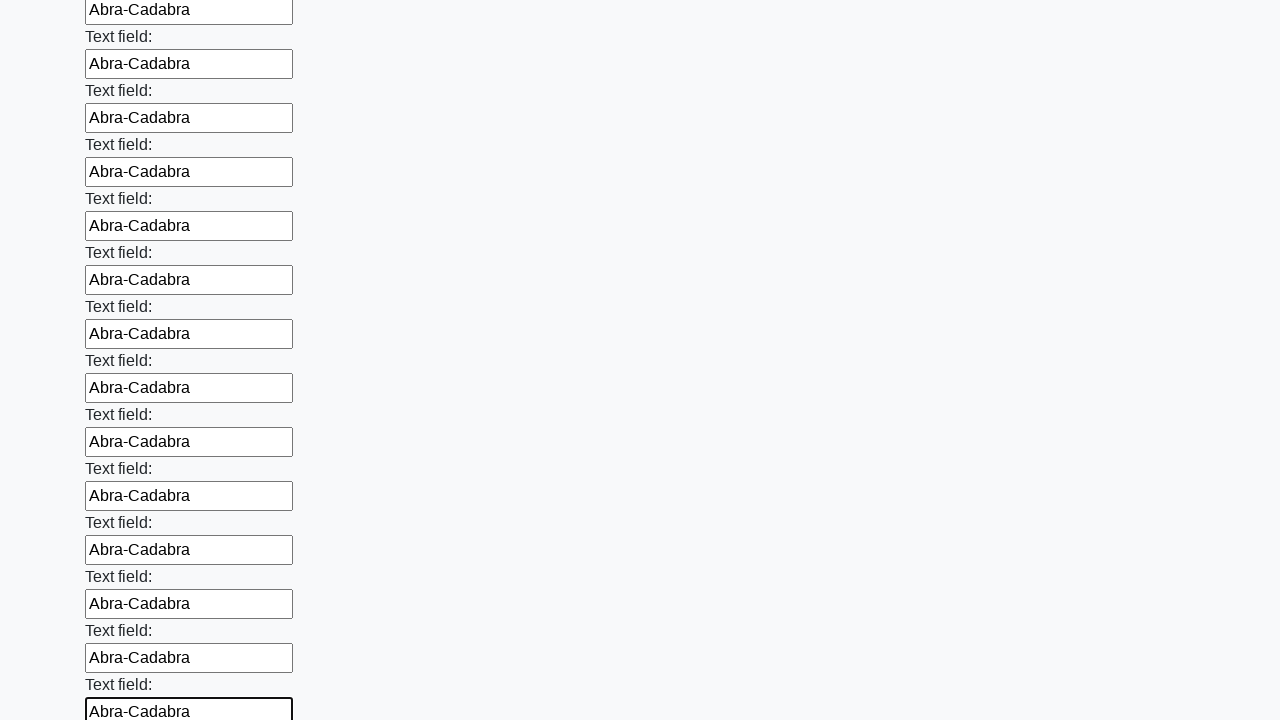

Filled input field with 'Abra-Cadabra' on input >> nth=47
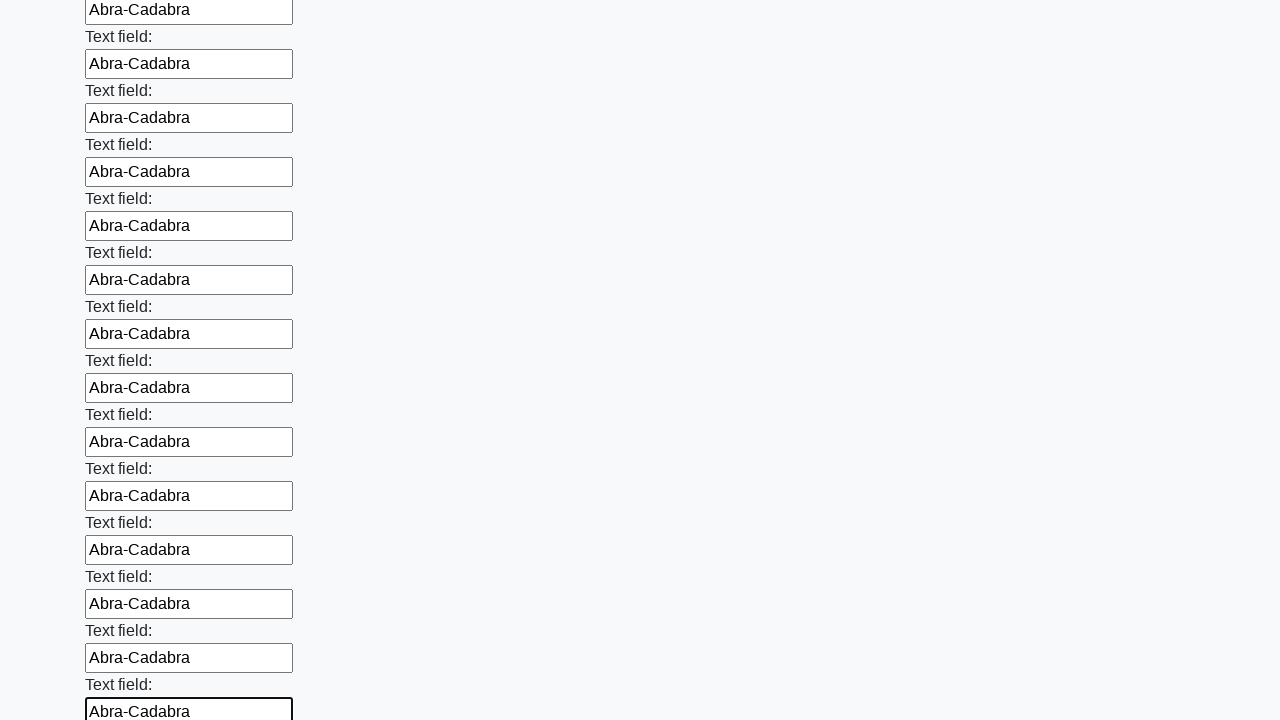

Filled input field with 'Abra-Cadabra' on input >> nth=48
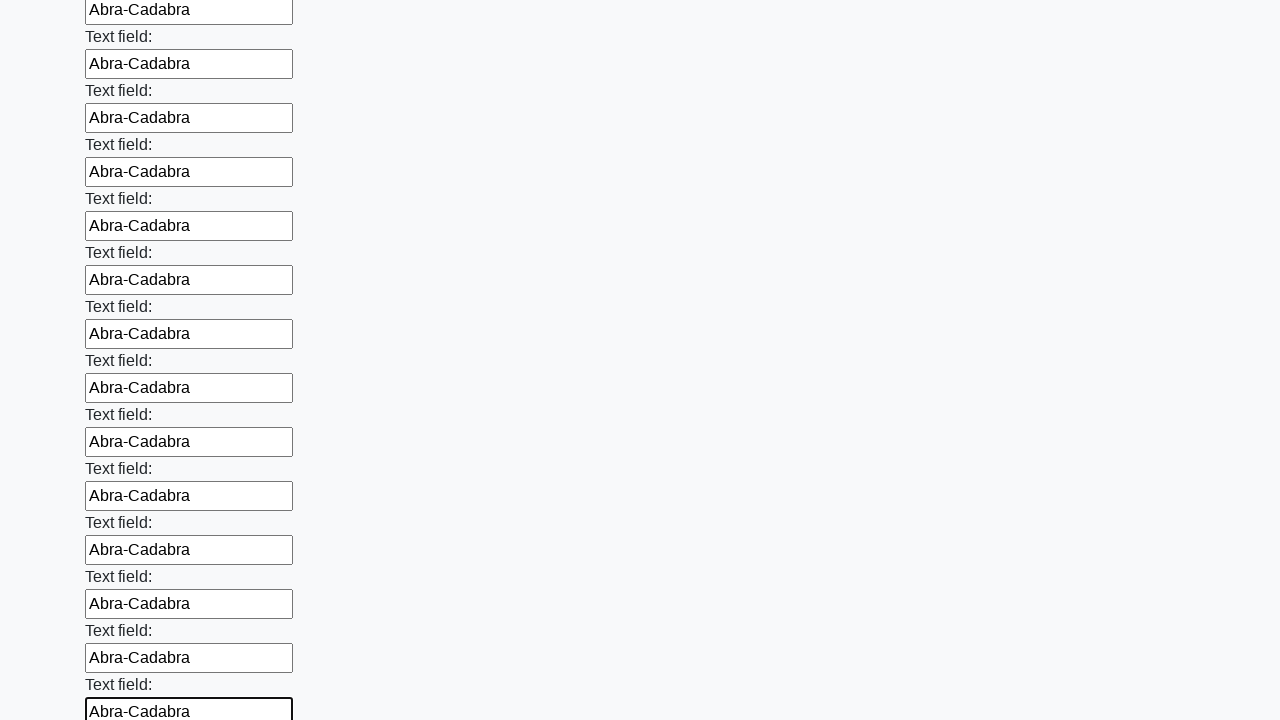

Filled input field with 'Abra-Cadabra' on input >> nth=49
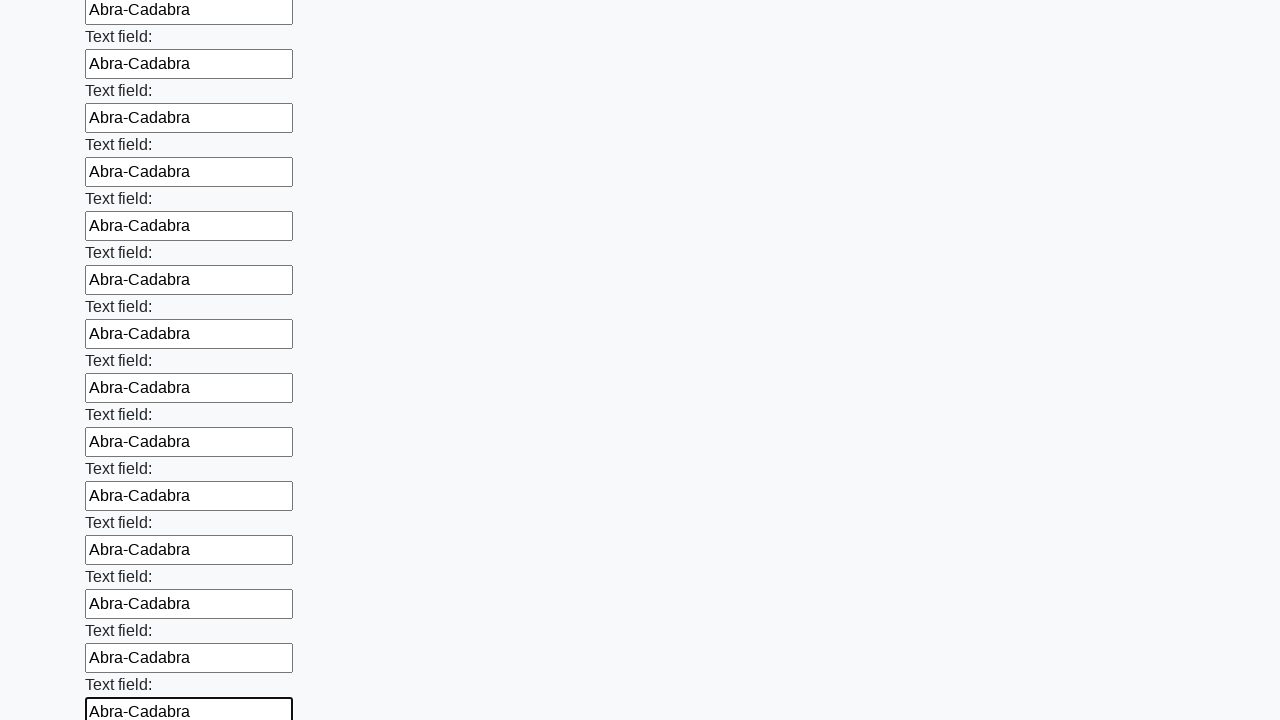

Filled input field with 'Abra-Cadabra' on input >> nth=50
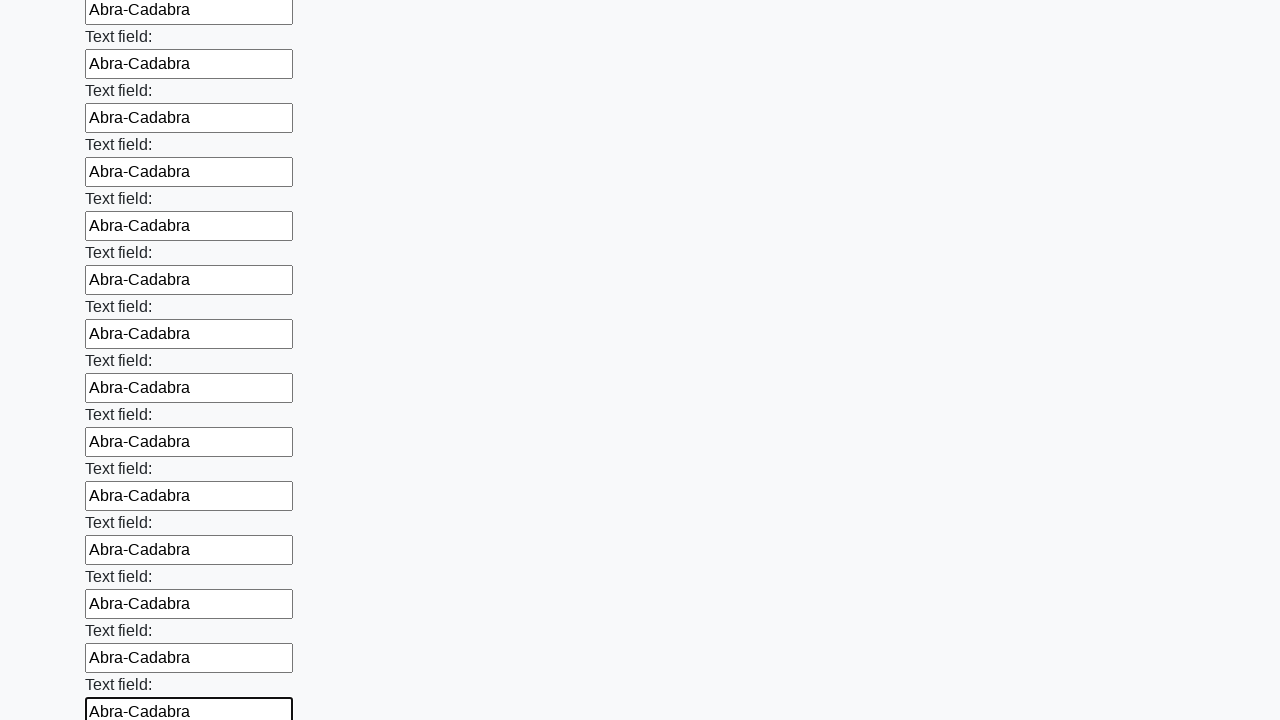

Filled input field with 'Abra-Cadabra' on input >> nth=51
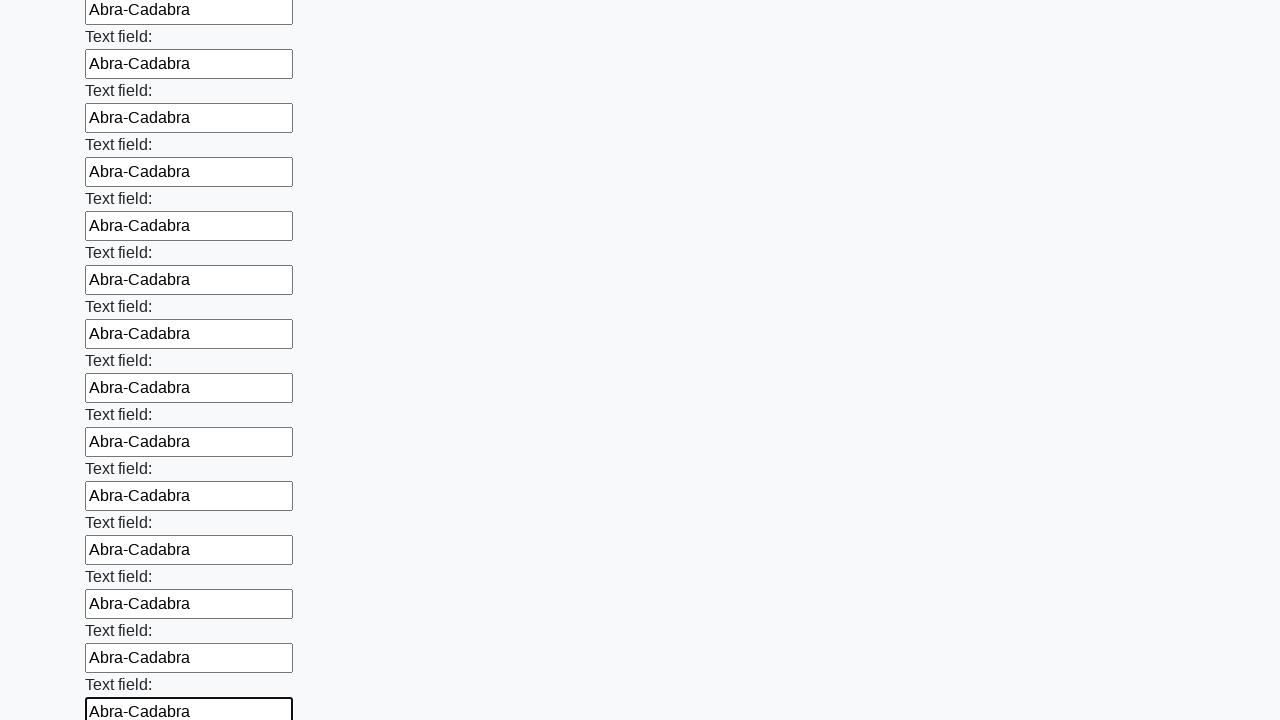

Filled input field with 'Abra-Cadabra' on input >> nth=52
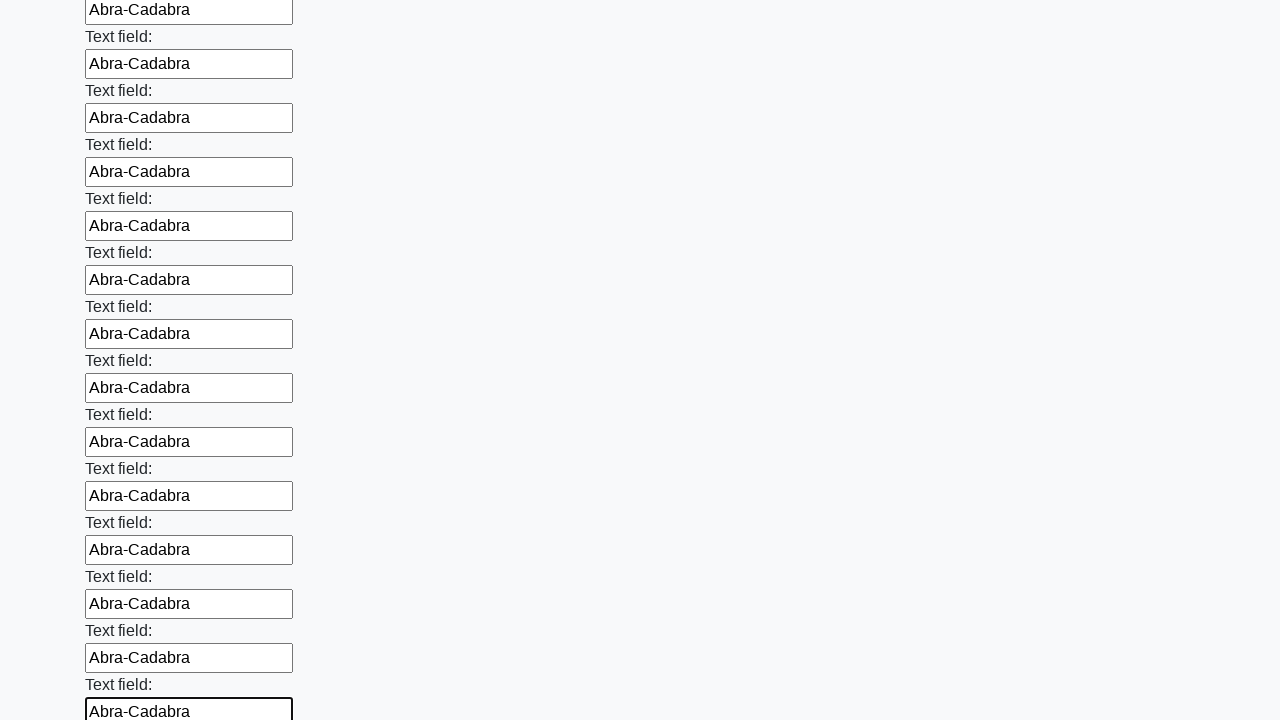

Filled input field with 'Abra-Cadabra' on input >> nth=53
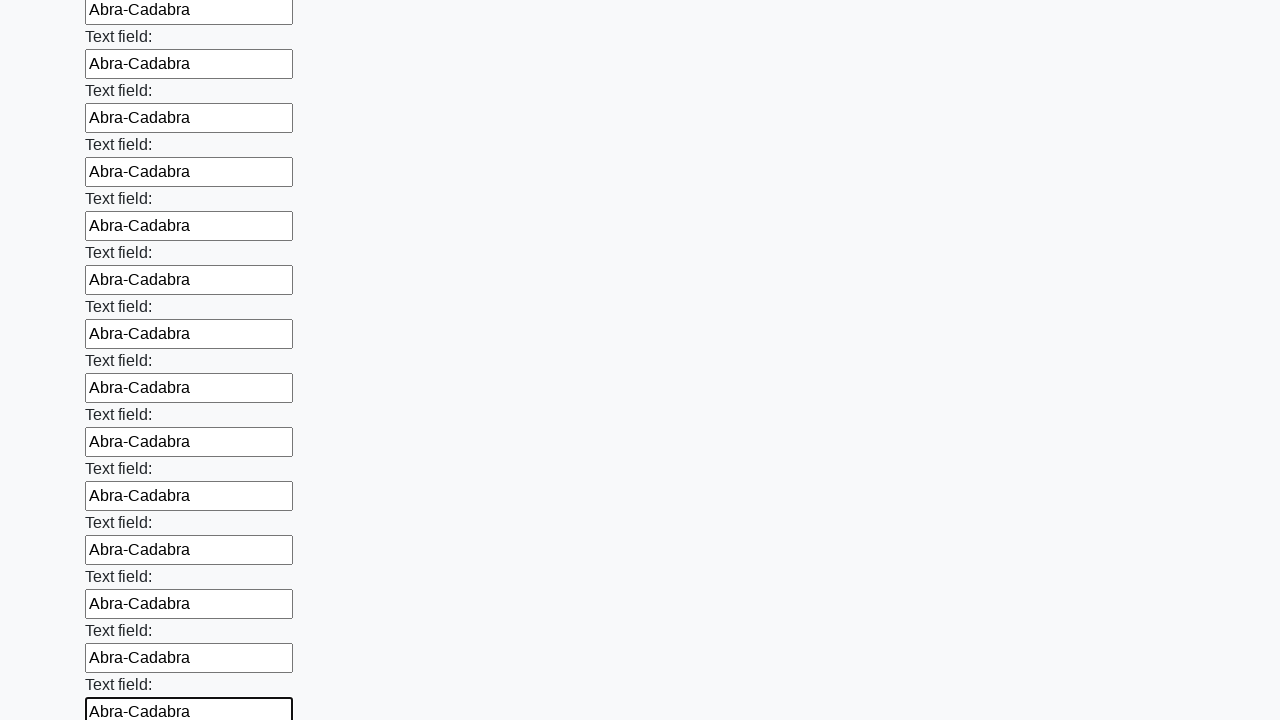

Filled input field with 'Abra-Cadabra' on input >> nth=54
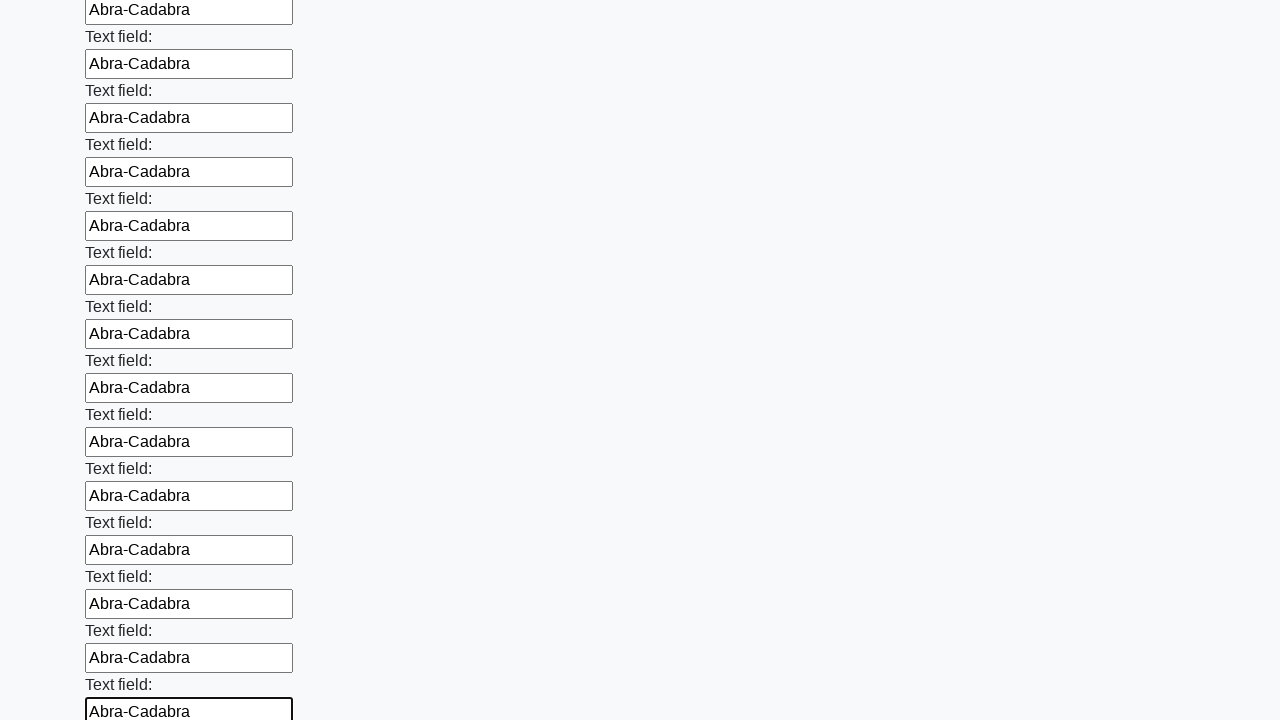

Filled input field with 'Abra-Cadabra' on input >> nth=55
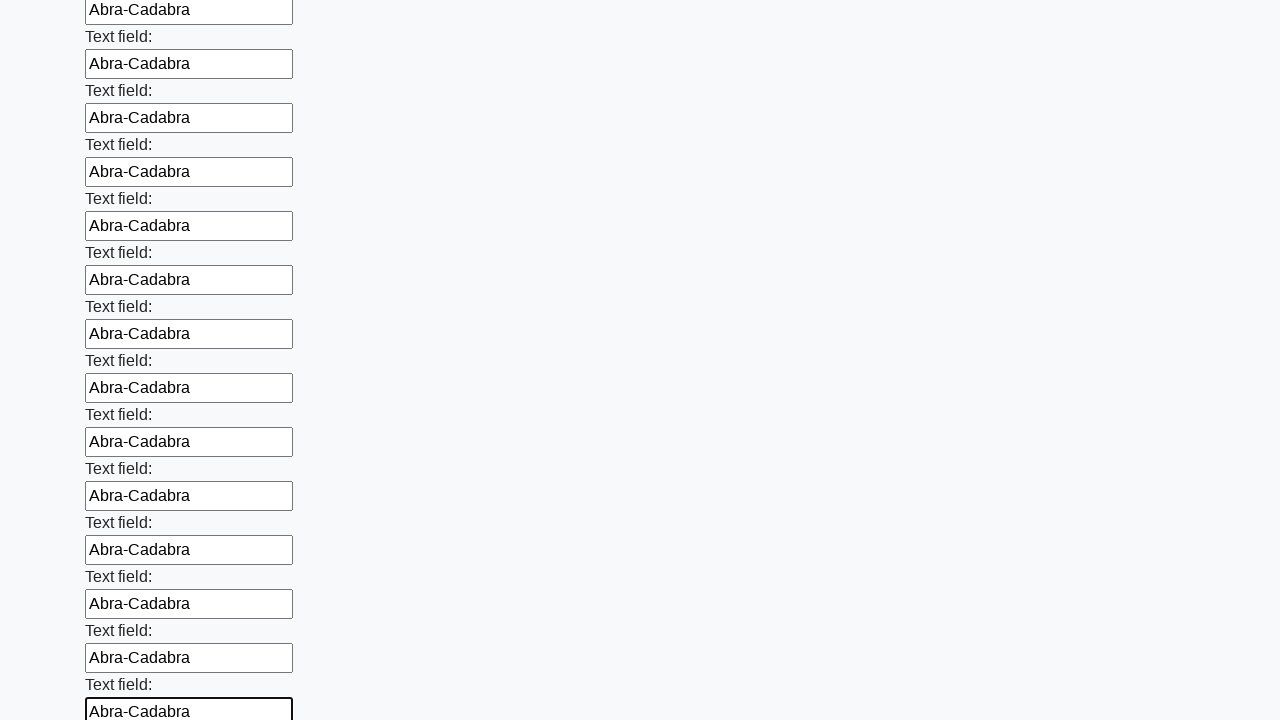

Filled input field with 'Abra-Cadabra' on input >> nth=56
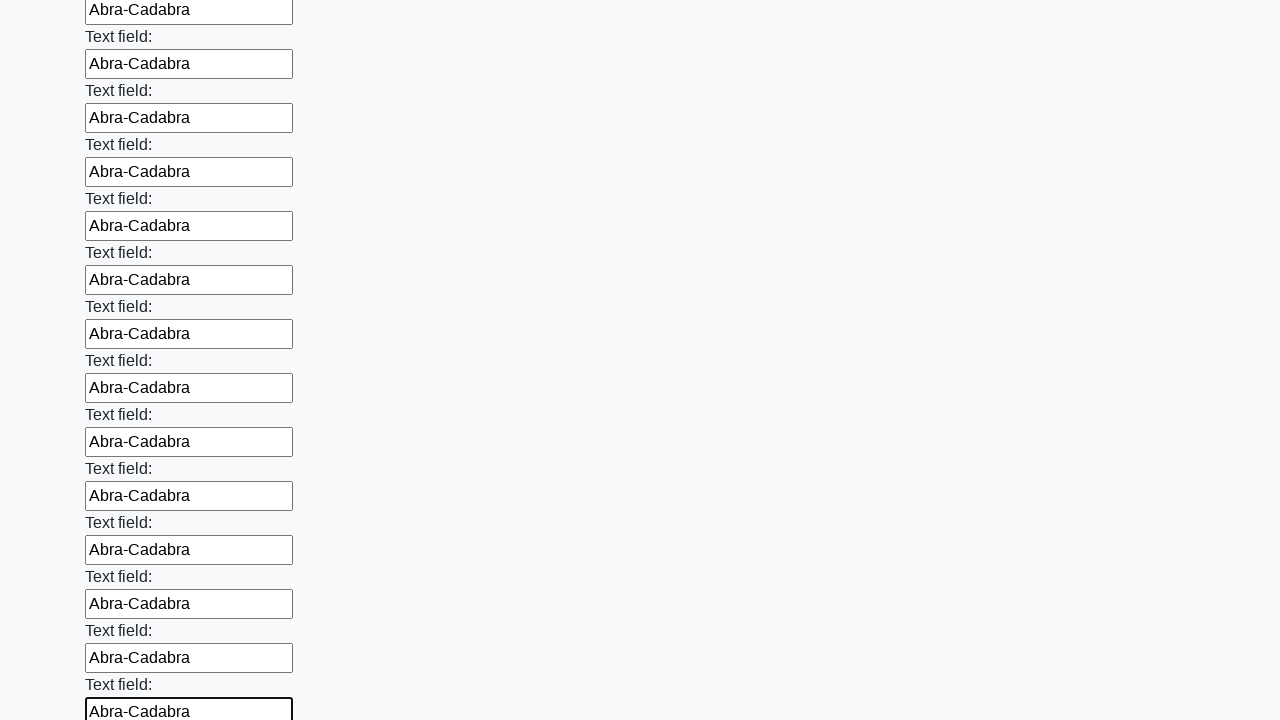

Filled input field with 'Abra-Cadabra' on input >> nth=57
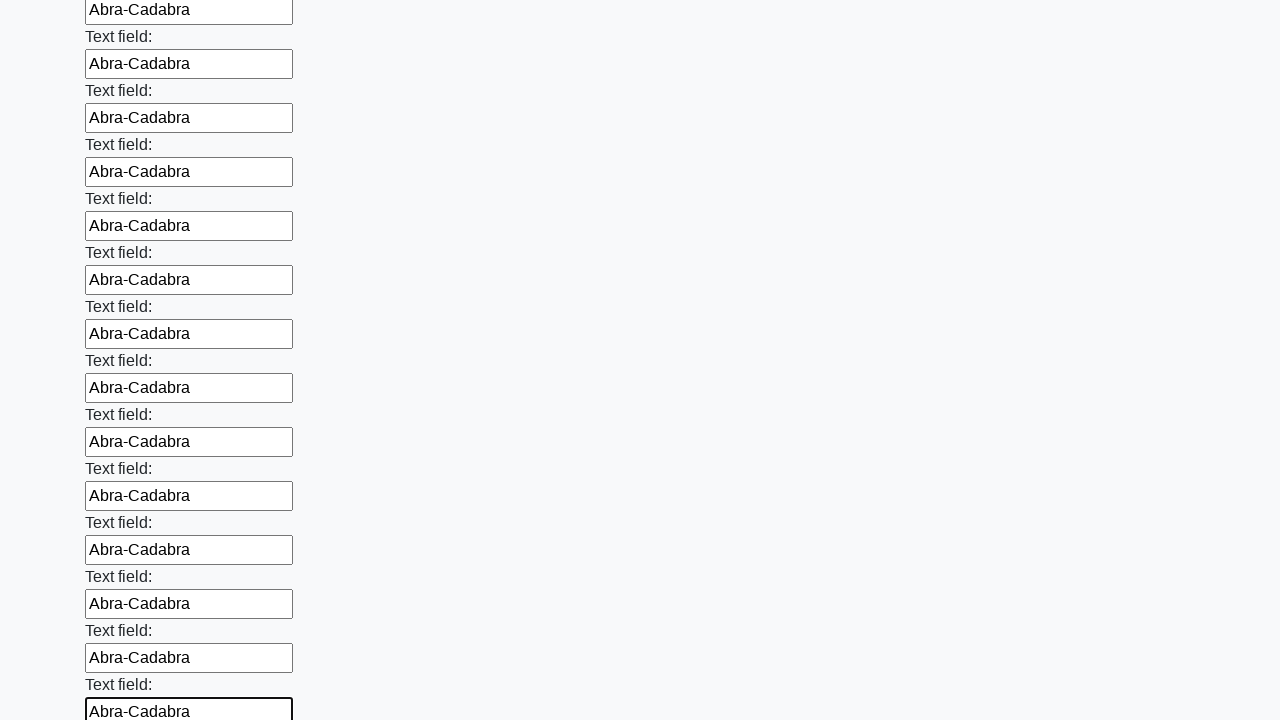

Filled input field with 'Abra-Cadabra' on input >> nth=58
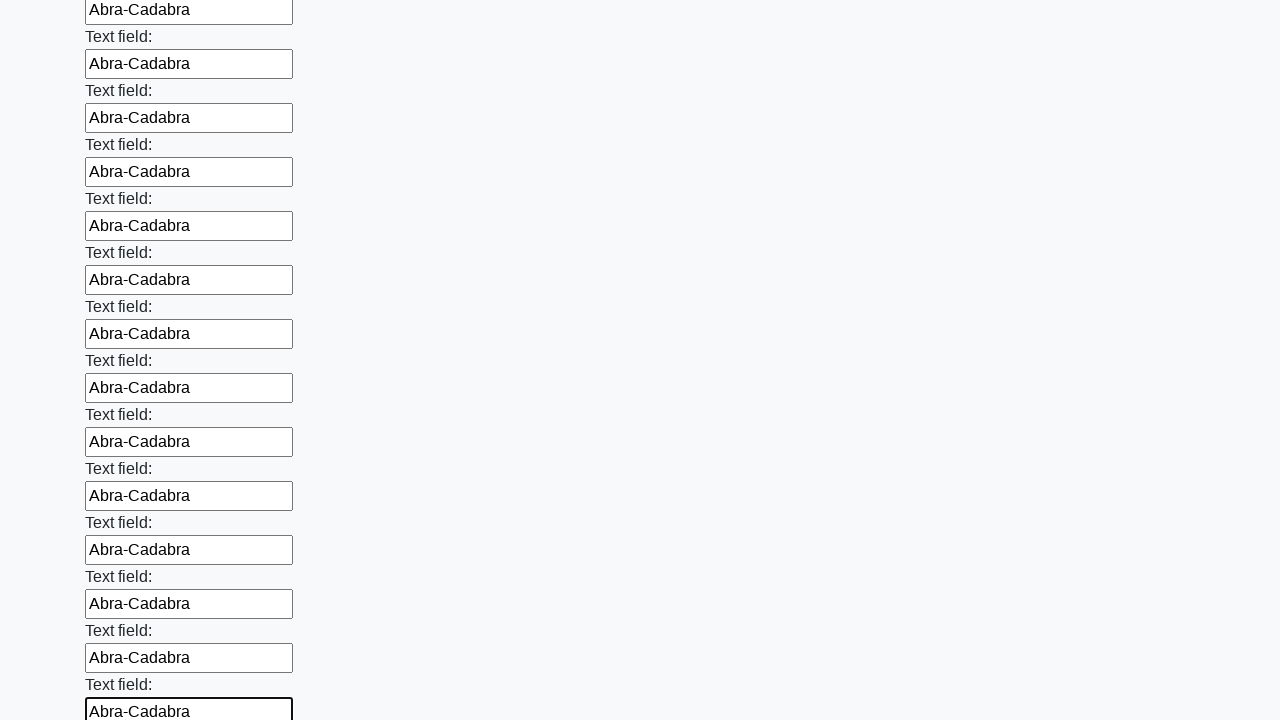

Filled input field with 'Abra-Cadabra' on input >> nth=59
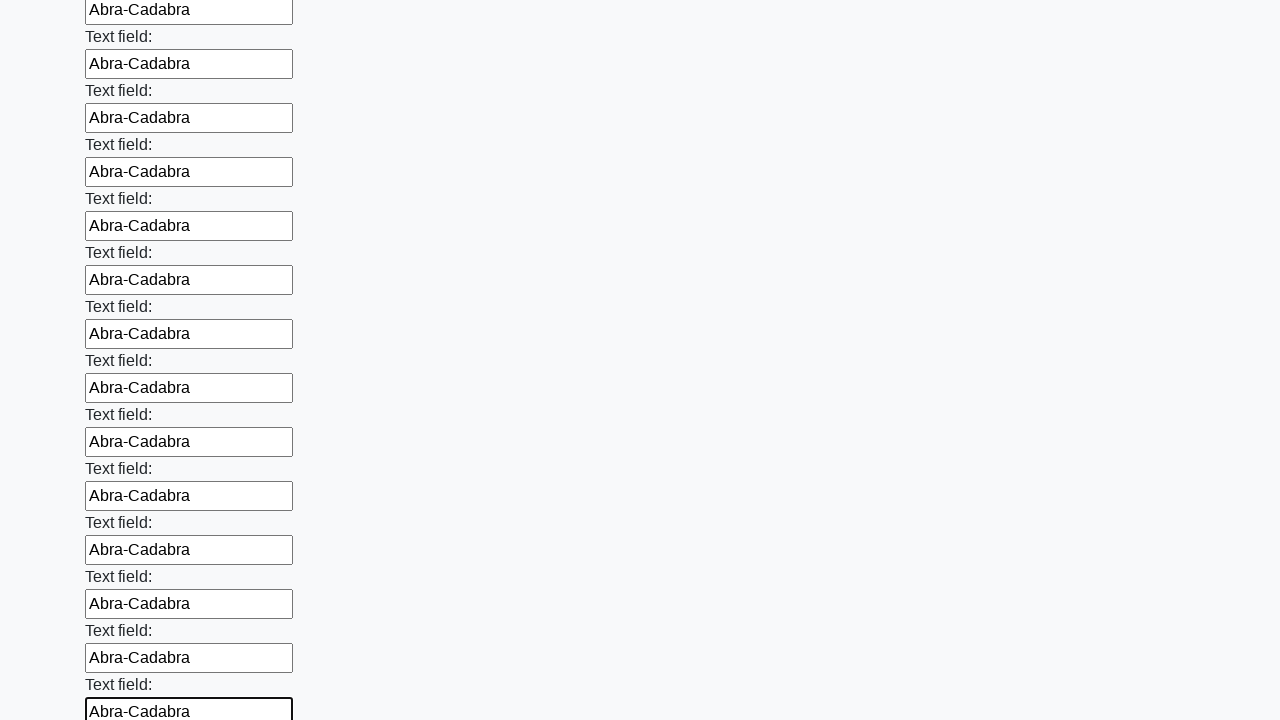

Filled input field with 'Abra-Cadabra' on input >> nth=60
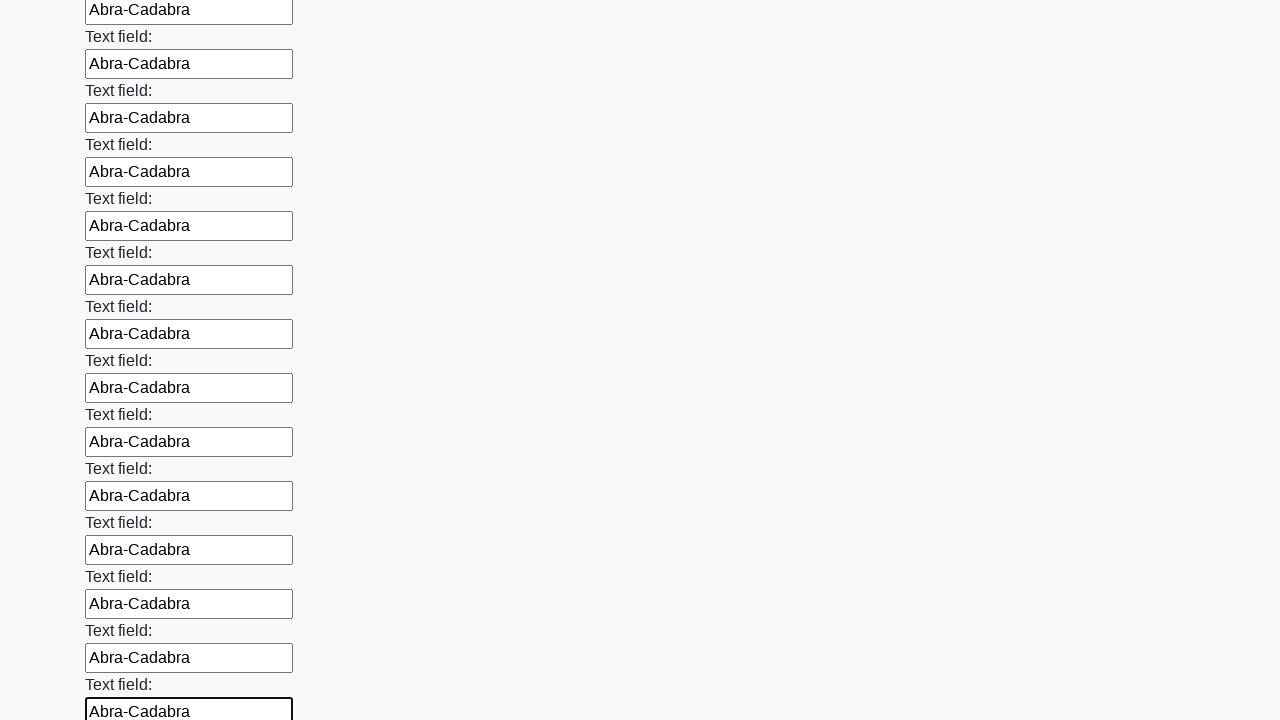

Filled input field with 'Abra-Cadabra' on input >> nth=61
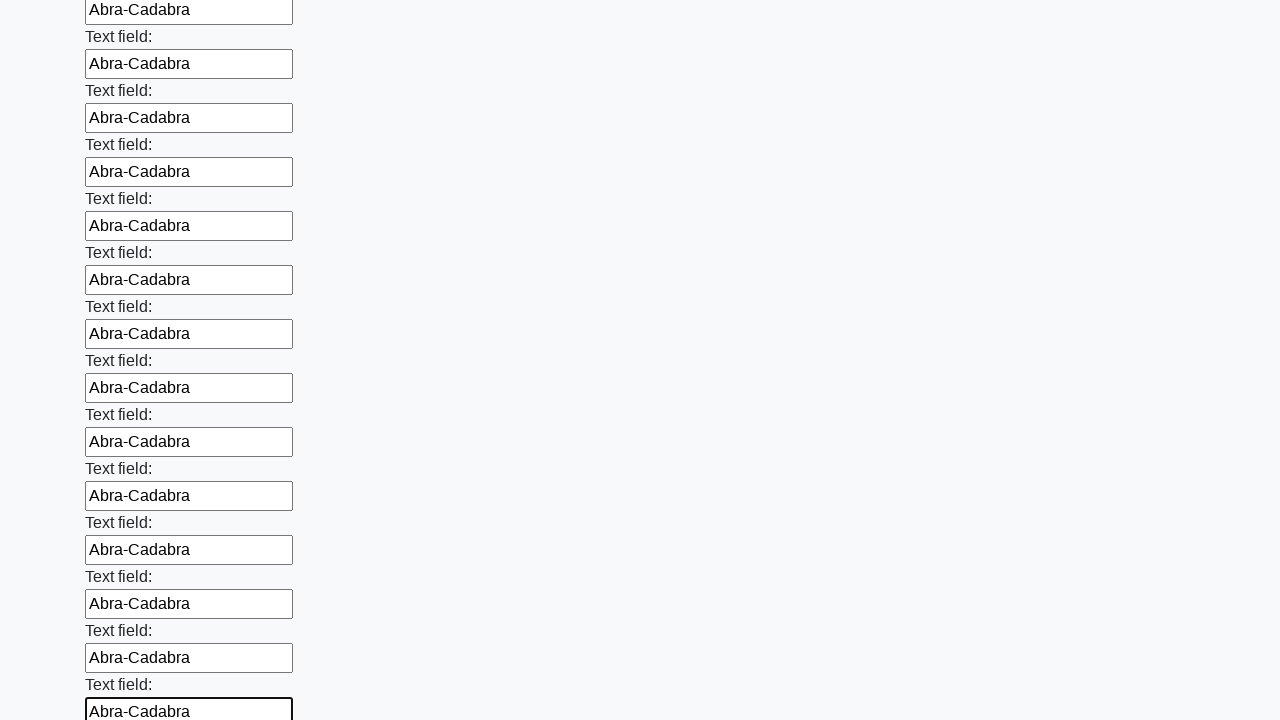

Filled input field with 'Abra-Cadabra' on input >> nth=62
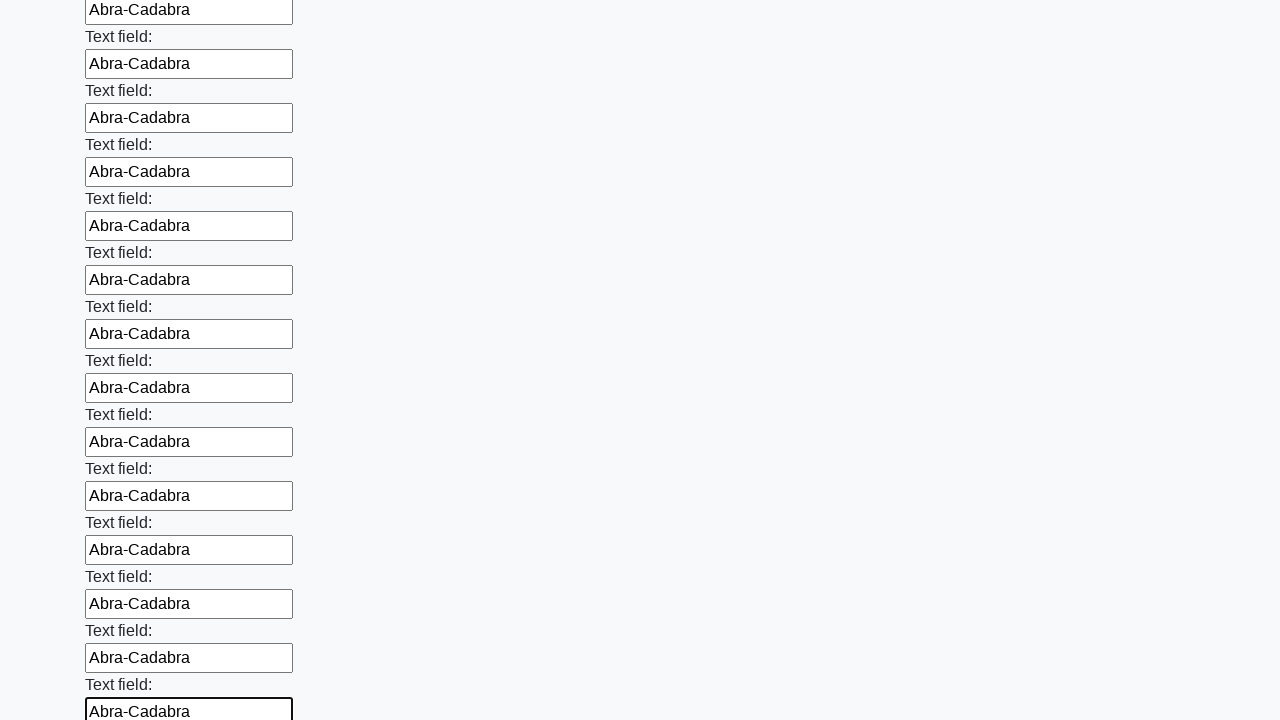

Filled input field with 'Abra-Cadabra' on input >> nth=63
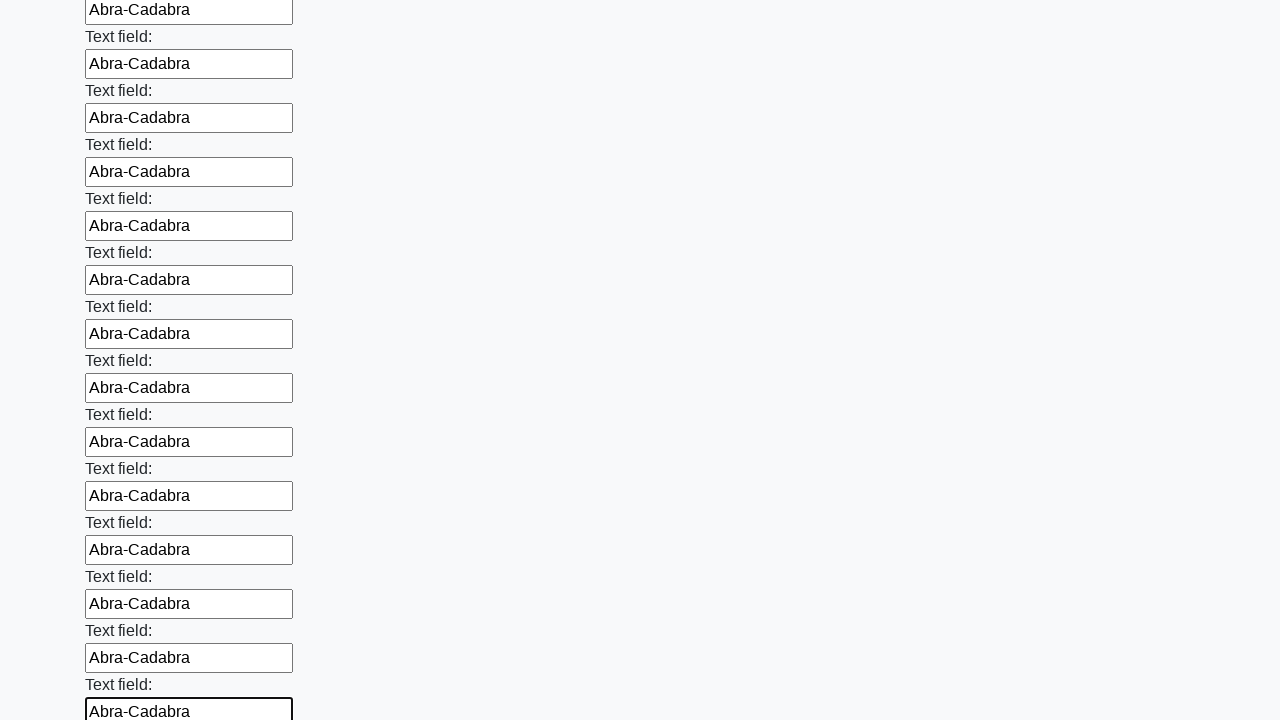

Filled input field with 'Abra-Cadabra' on input >> nth=64
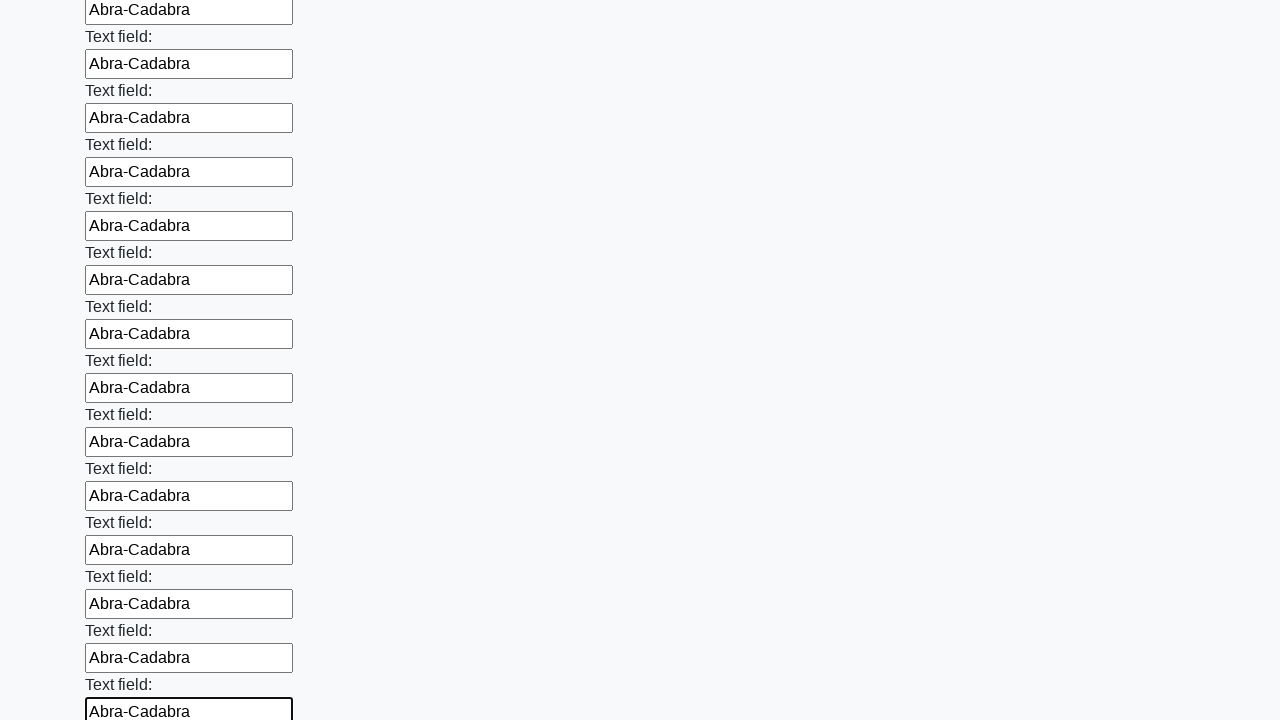

Filled input field with 'Abra-Cadabra' on input >> nth=65
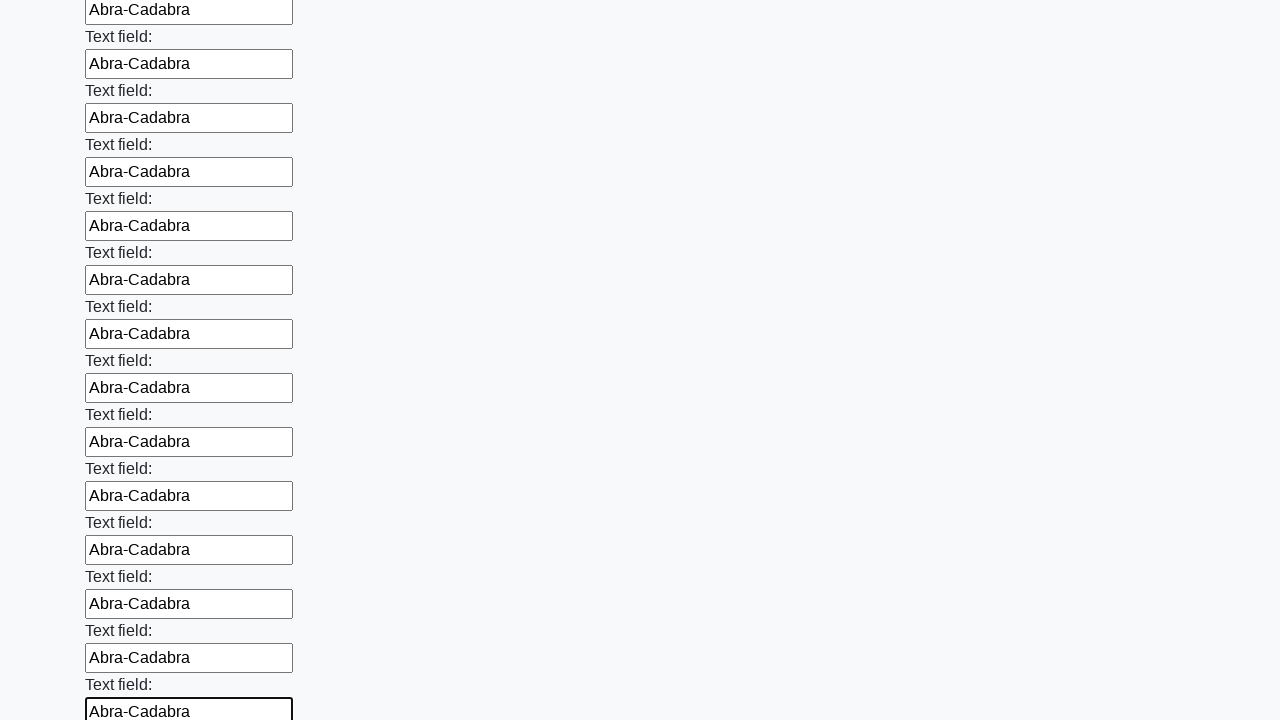

Filled input field with 'Abra-Cadabra' on input >> nth=66
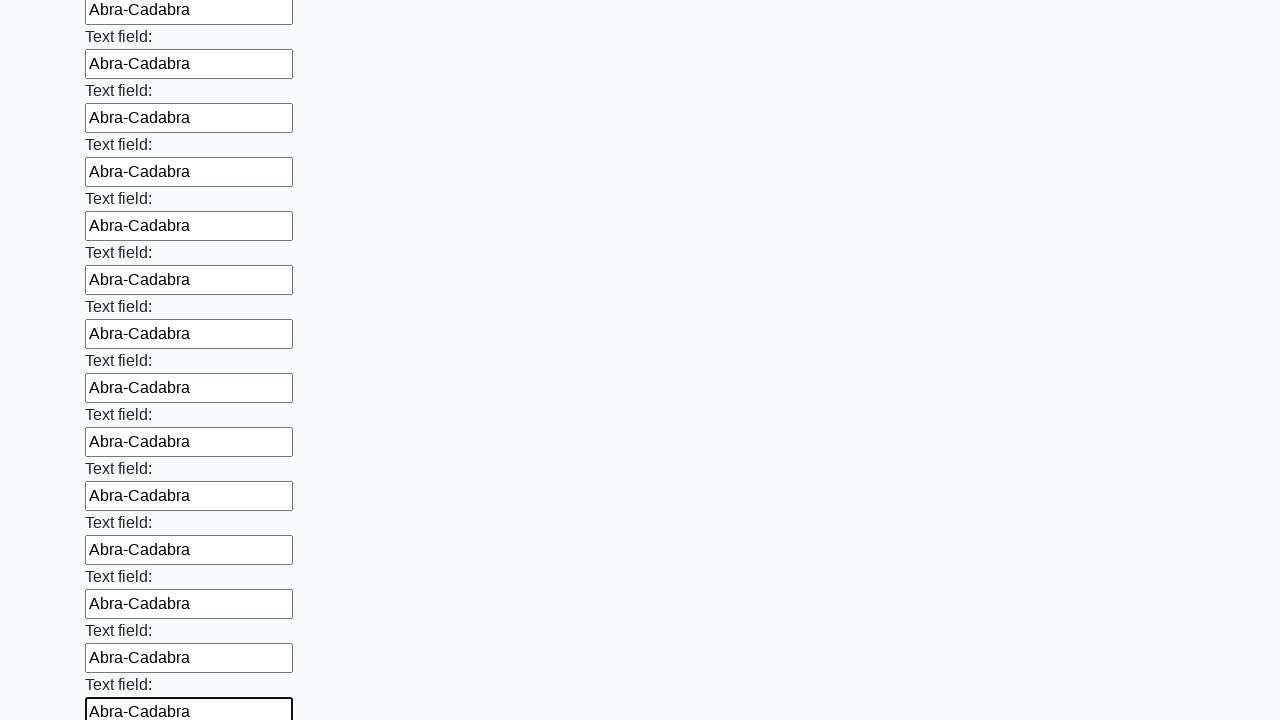

Filled input field with 'Abra-Cadabra' on input >> nth=67
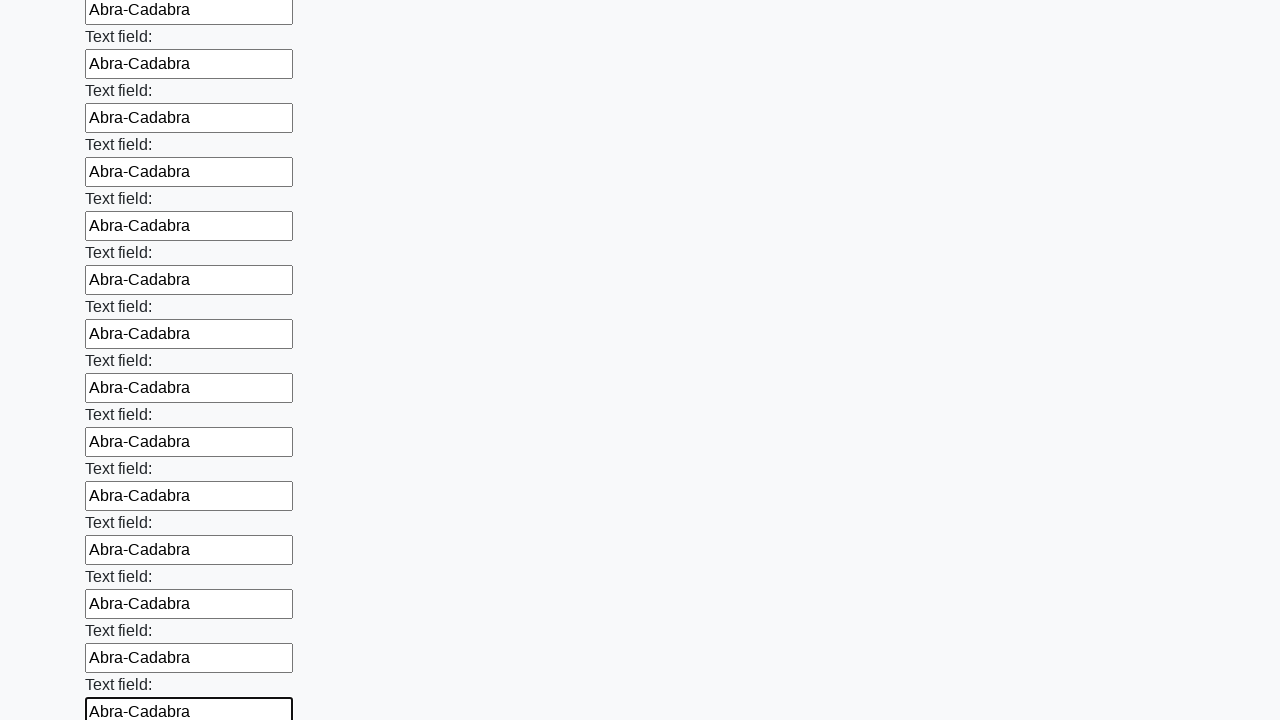

Filled input field with 'Abra-Cadabra' on input >> nth=68
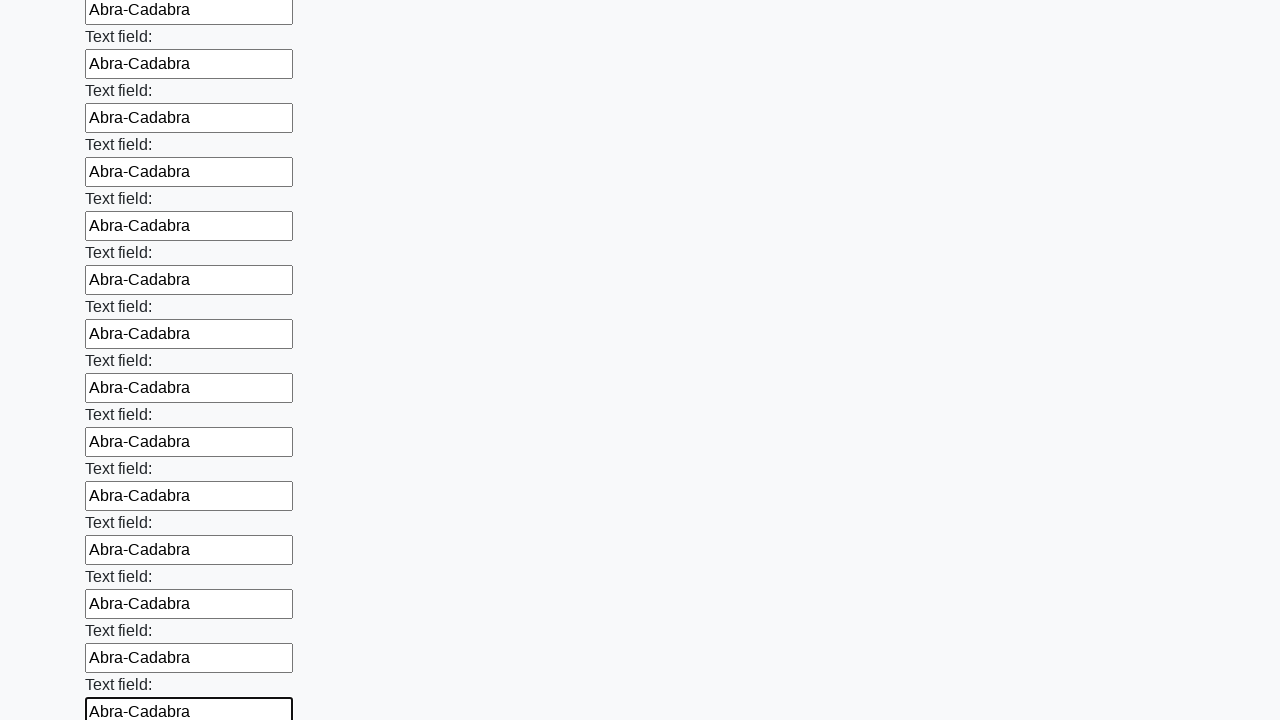

Filled input field with 'Abra-Cadabra' on input >> nth=69
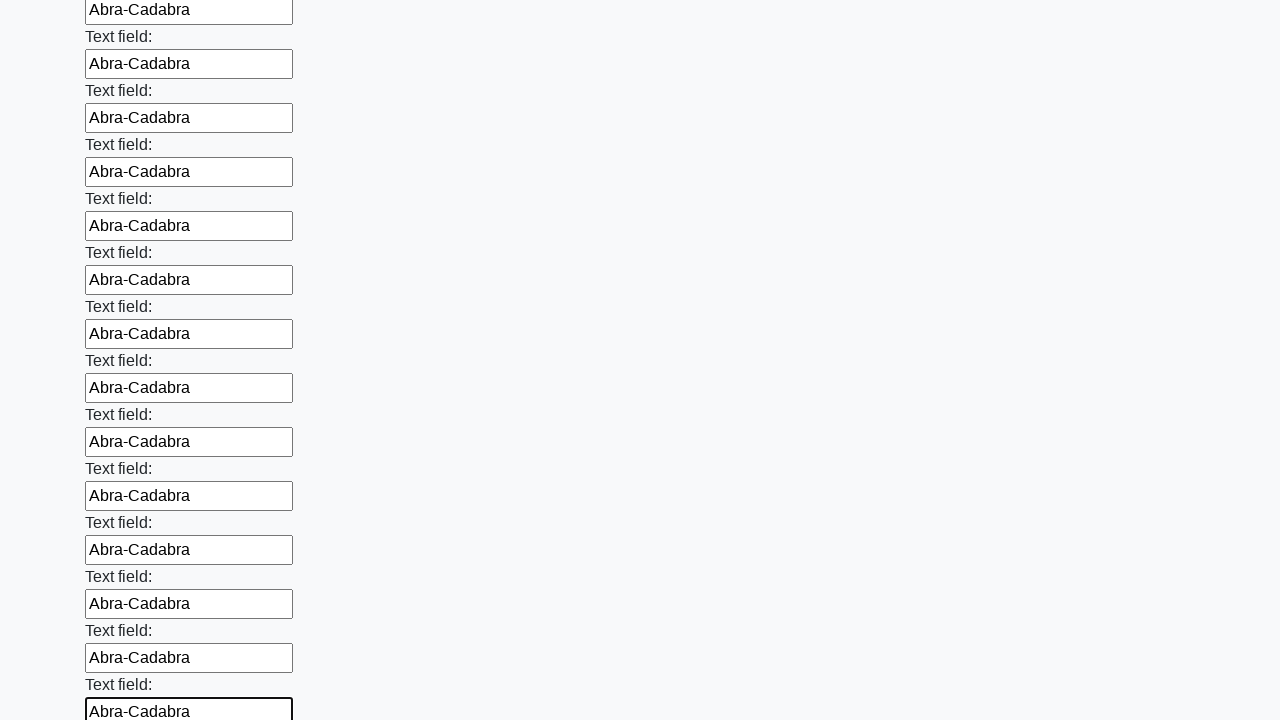

Filled input field with 'Abra-Cadabra' on input >> nth=70
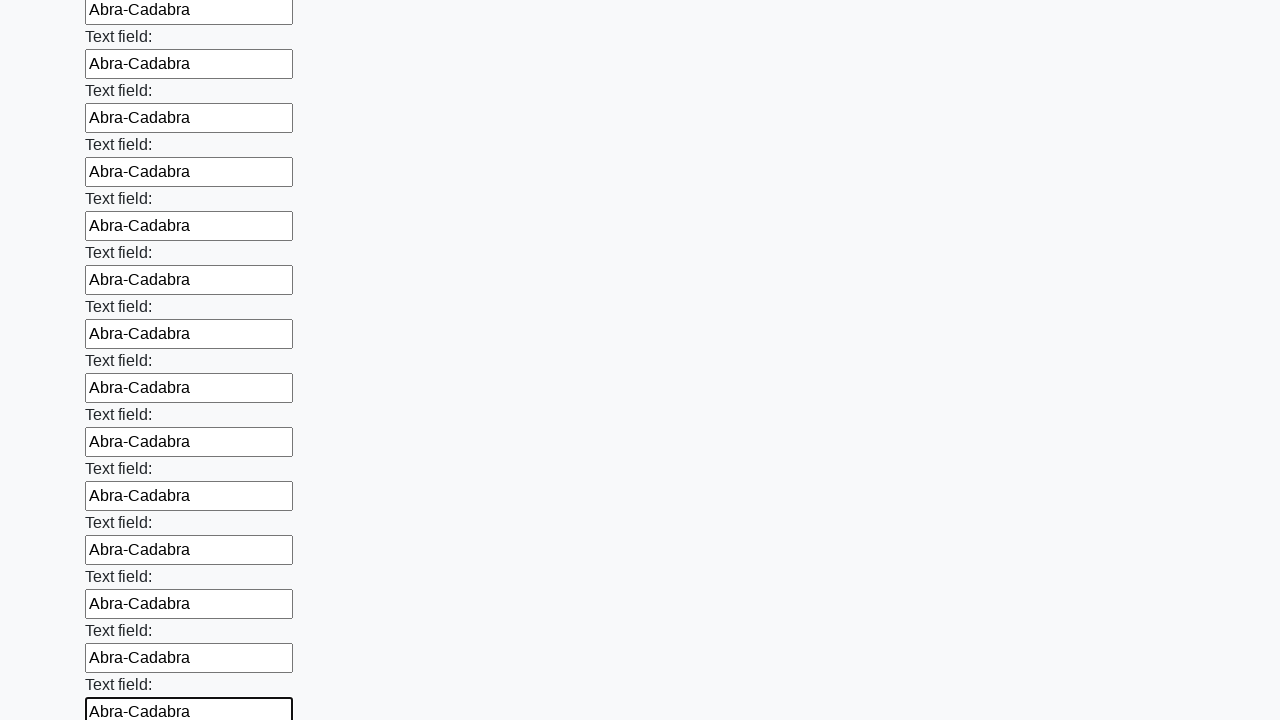

Filled input field with 'Abra-Cadabra' on input >> nth=71
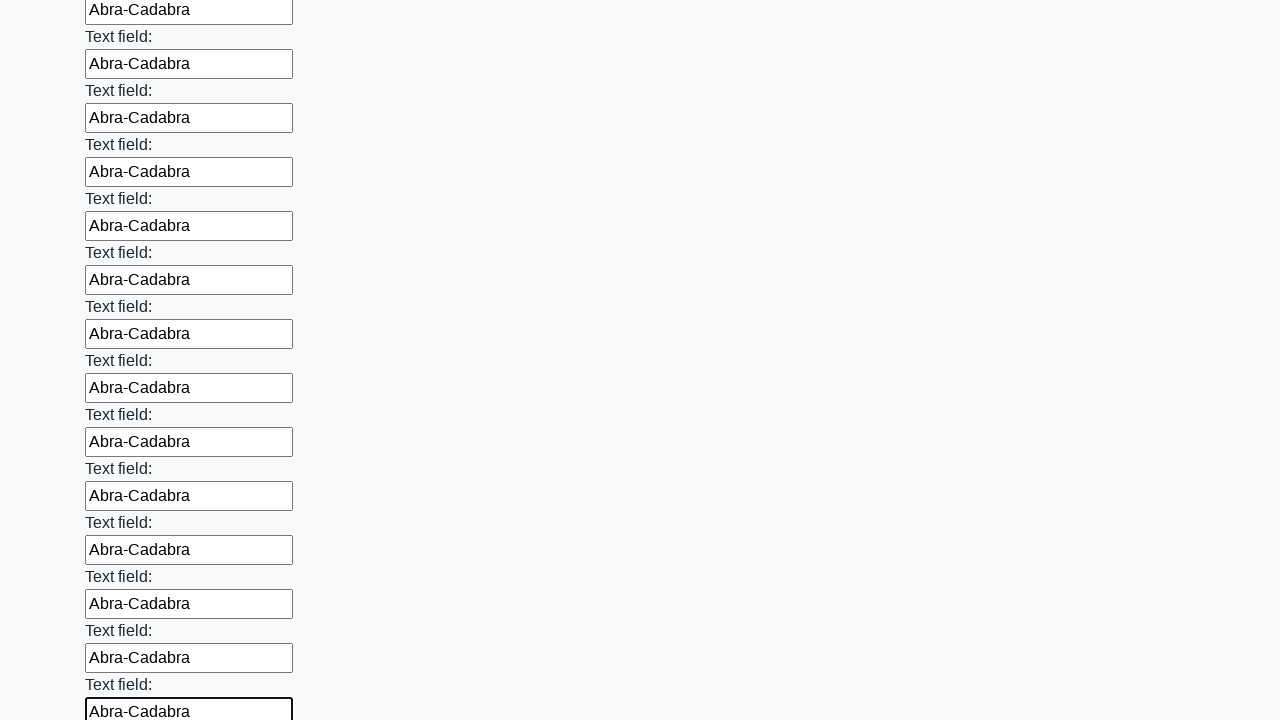

Filled input field with 'Abra-Cadabra' on input >> nth=72
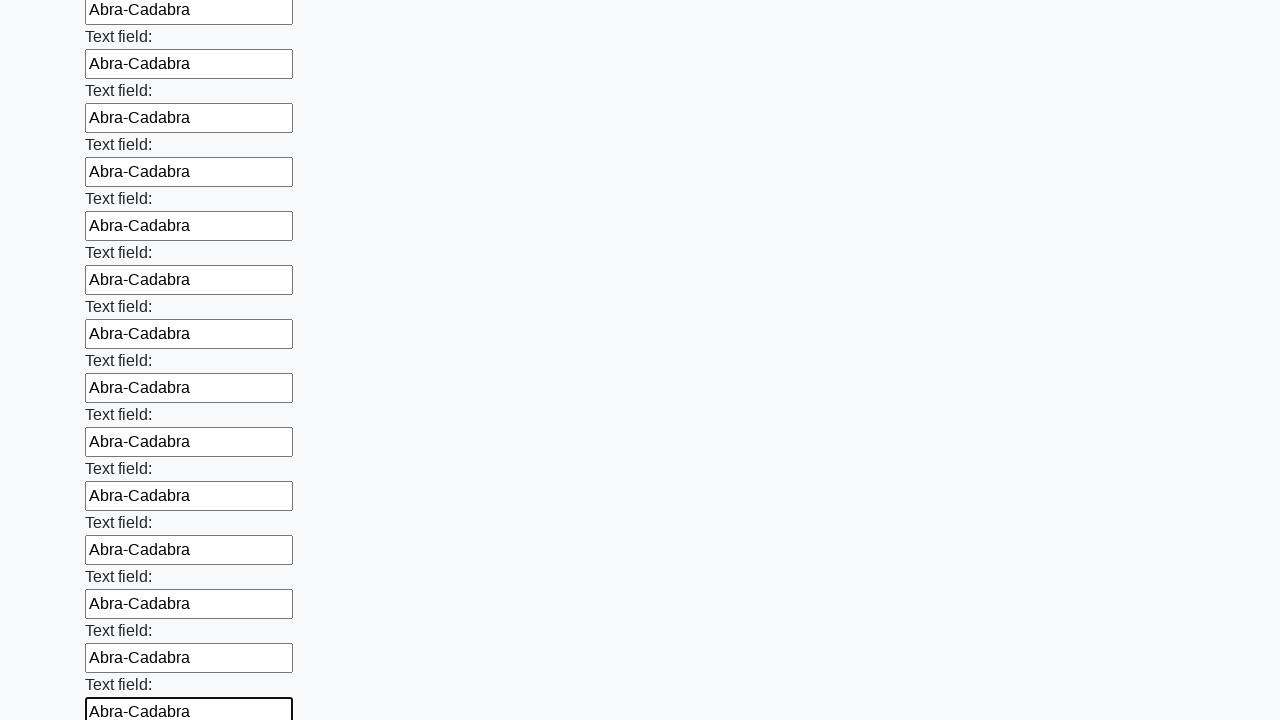

Filled input field with 'Abra-Cadabra' on input >> nth=73
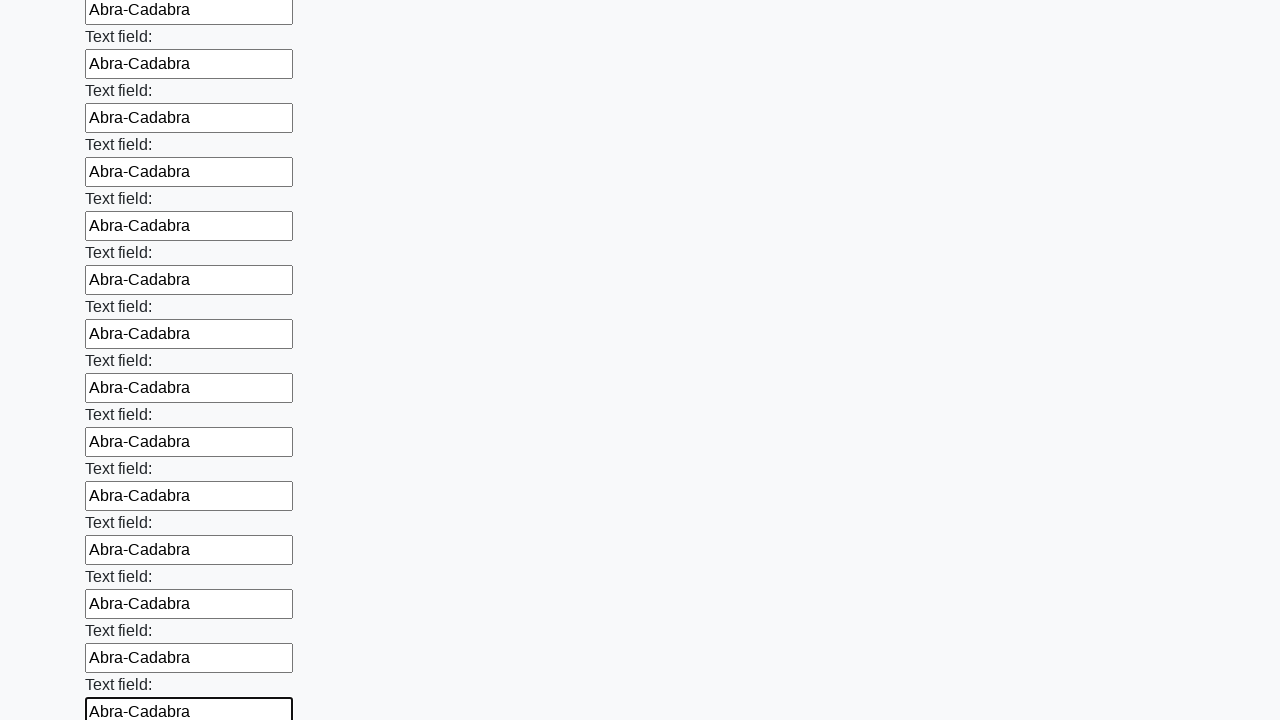

Filled input field with 'Abra-Cadabra' on input >> nth=74
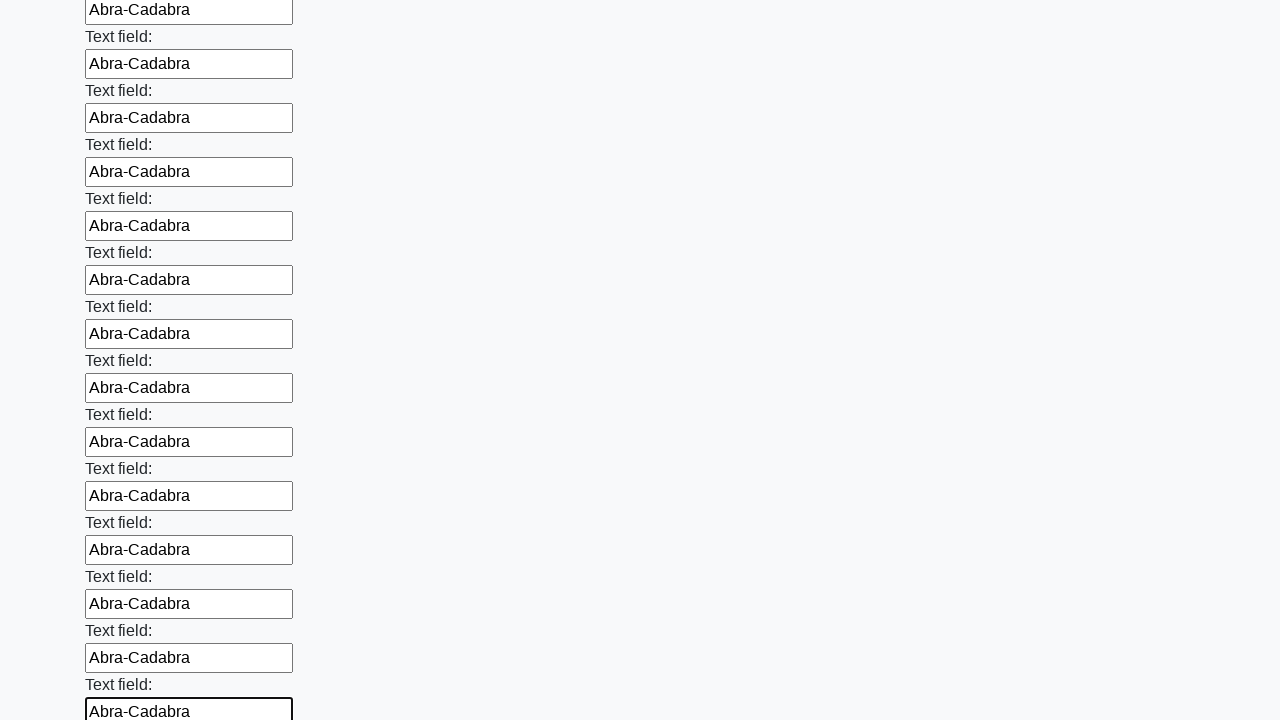

Filled input field with 'Abra-Cadabra' on input >> nth=75
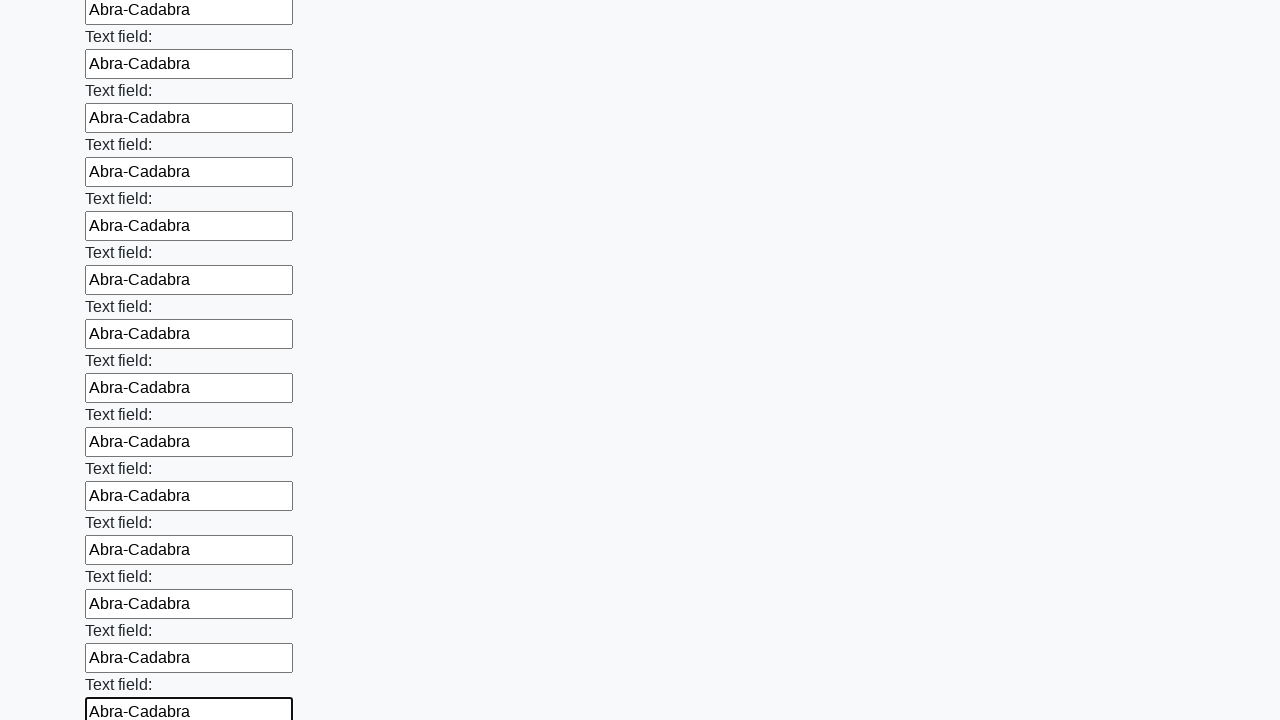

Filled input field with 'Abra-Cadabra' on input >> nth=76
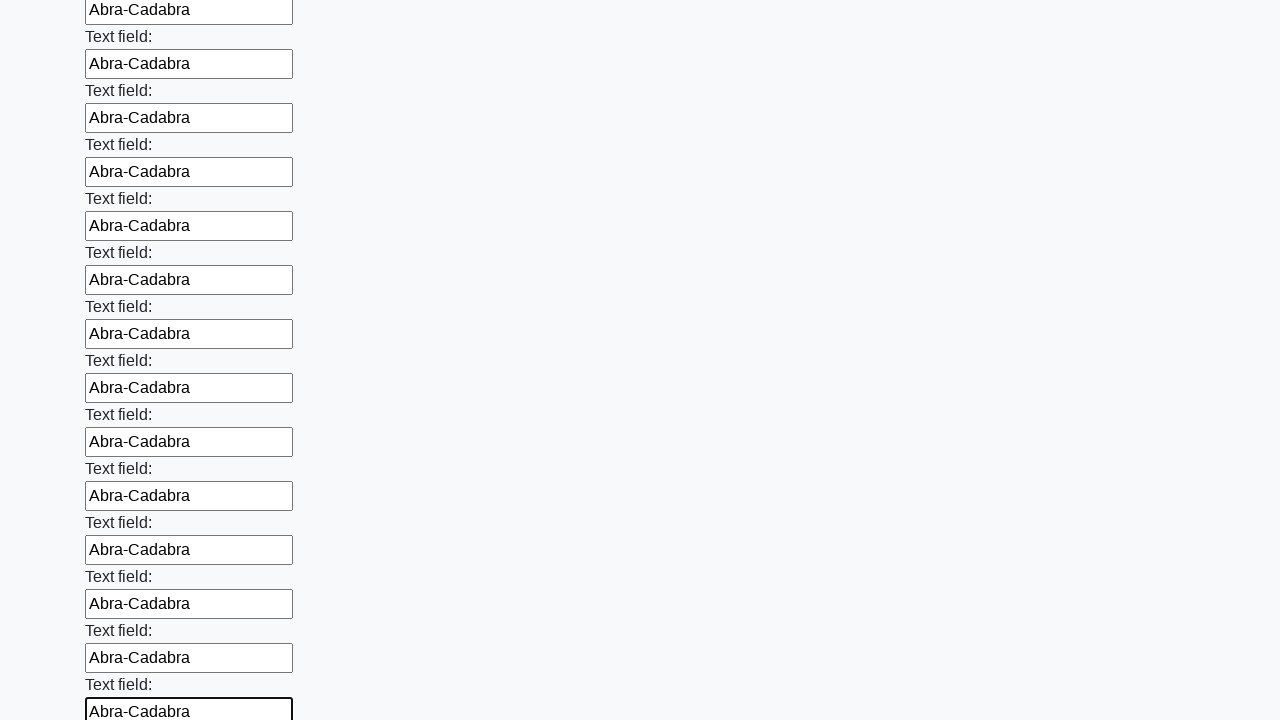

Filled input field with 'Abra-Cadabra' on input >> nth=77
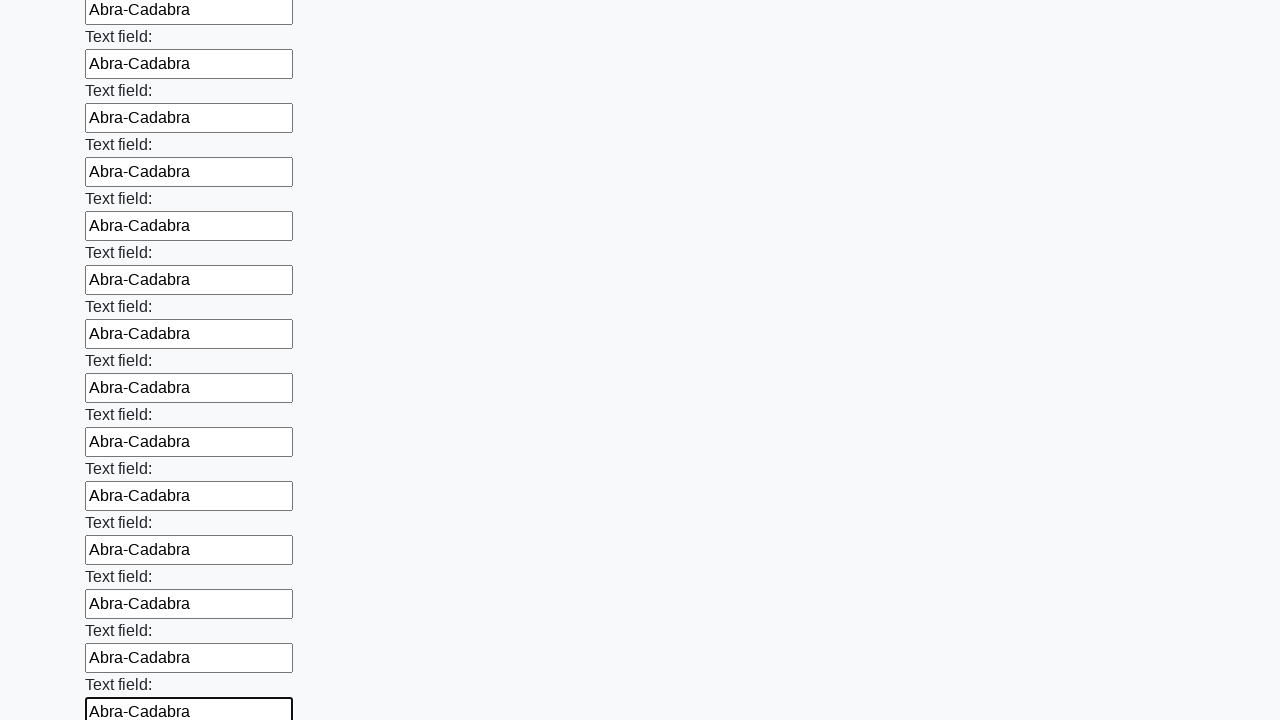

Filled input field with 'Abra-Cadabra' on input >> nth=78
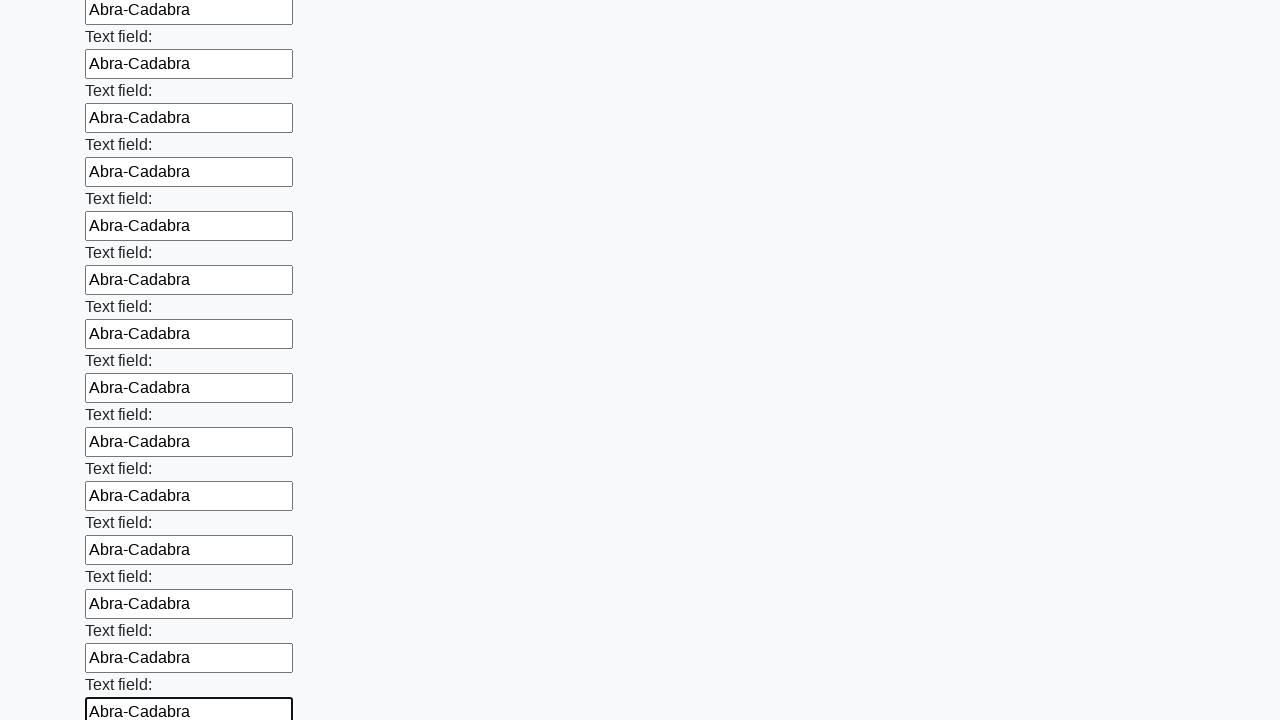

Filled input field with 'Abra-Cadabra' on input >> nth=79
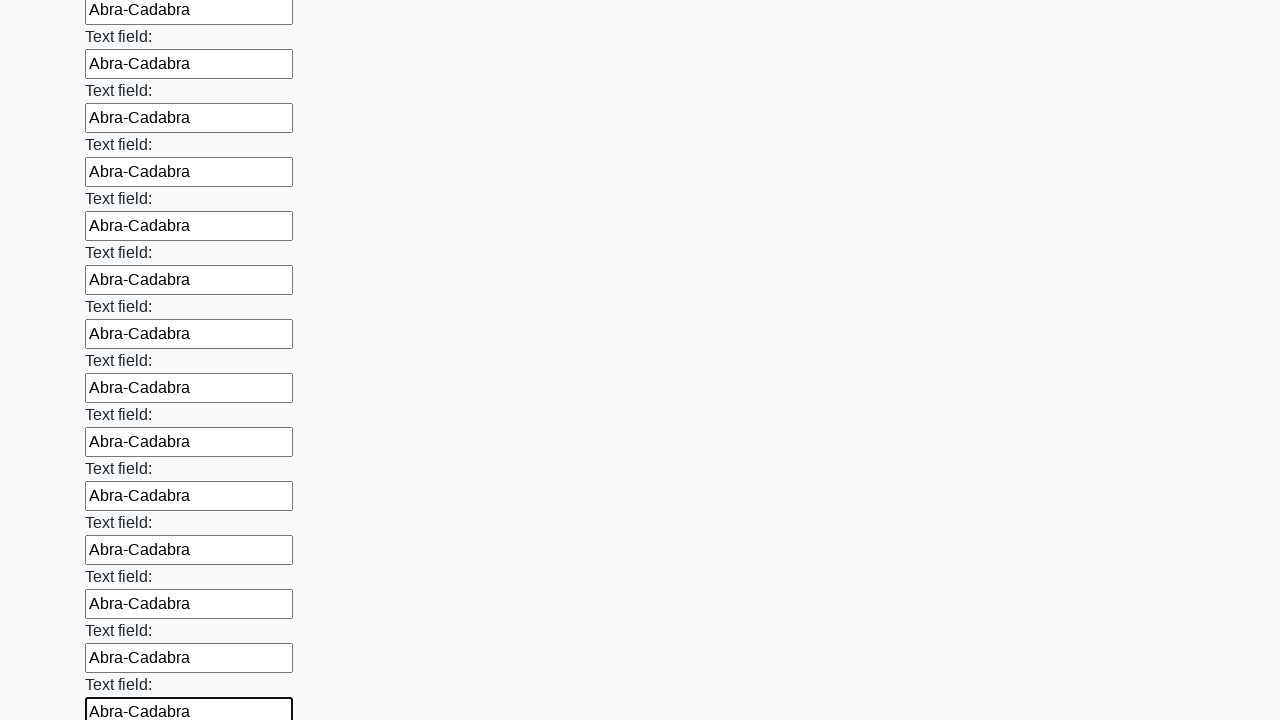

Filled input field with 'Abra-Cadabra' on input >> nth=80
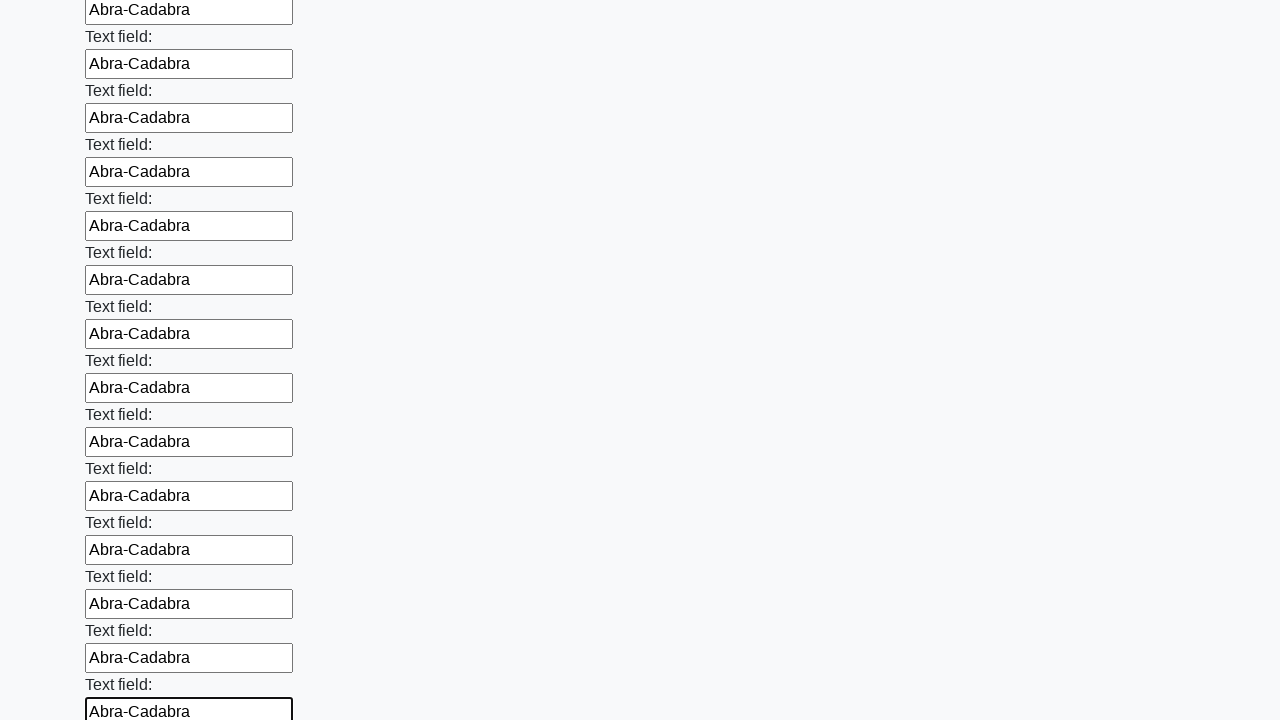

Filled input field with 'Abra-Cadabra' on input >> nth=81
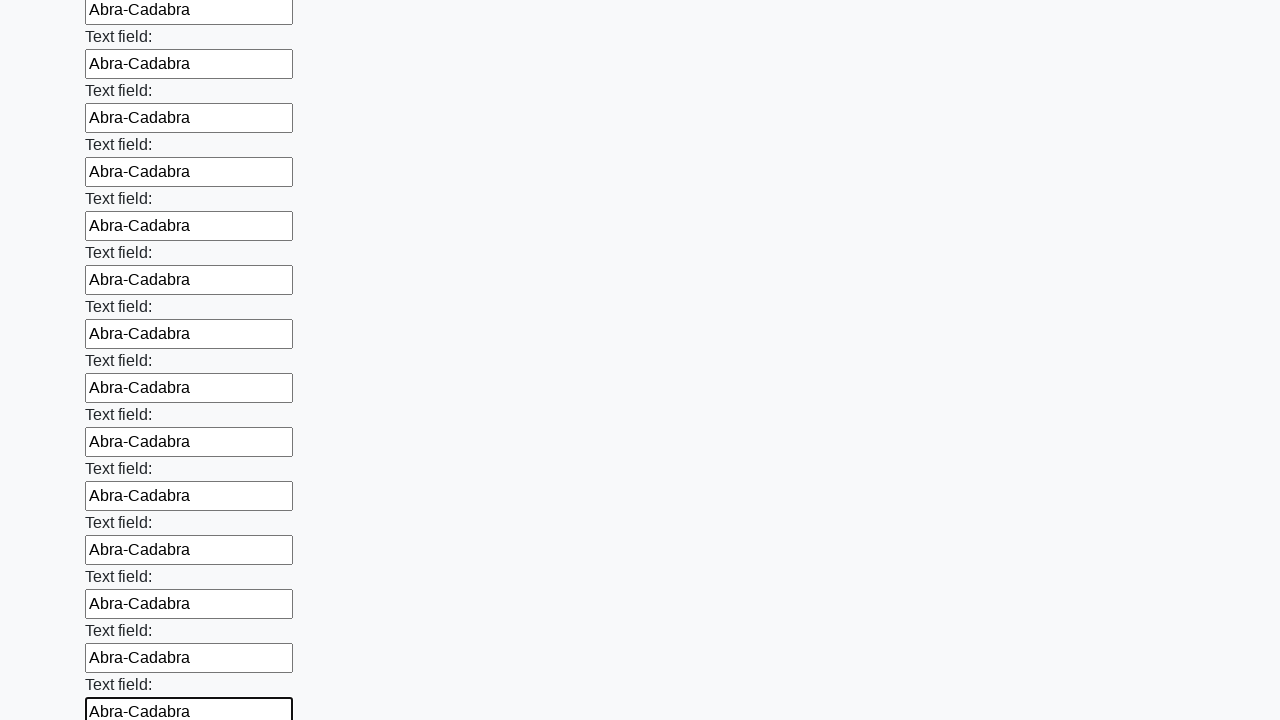

Filled input field with 'Abra-Cadabra' on input >> nth=82
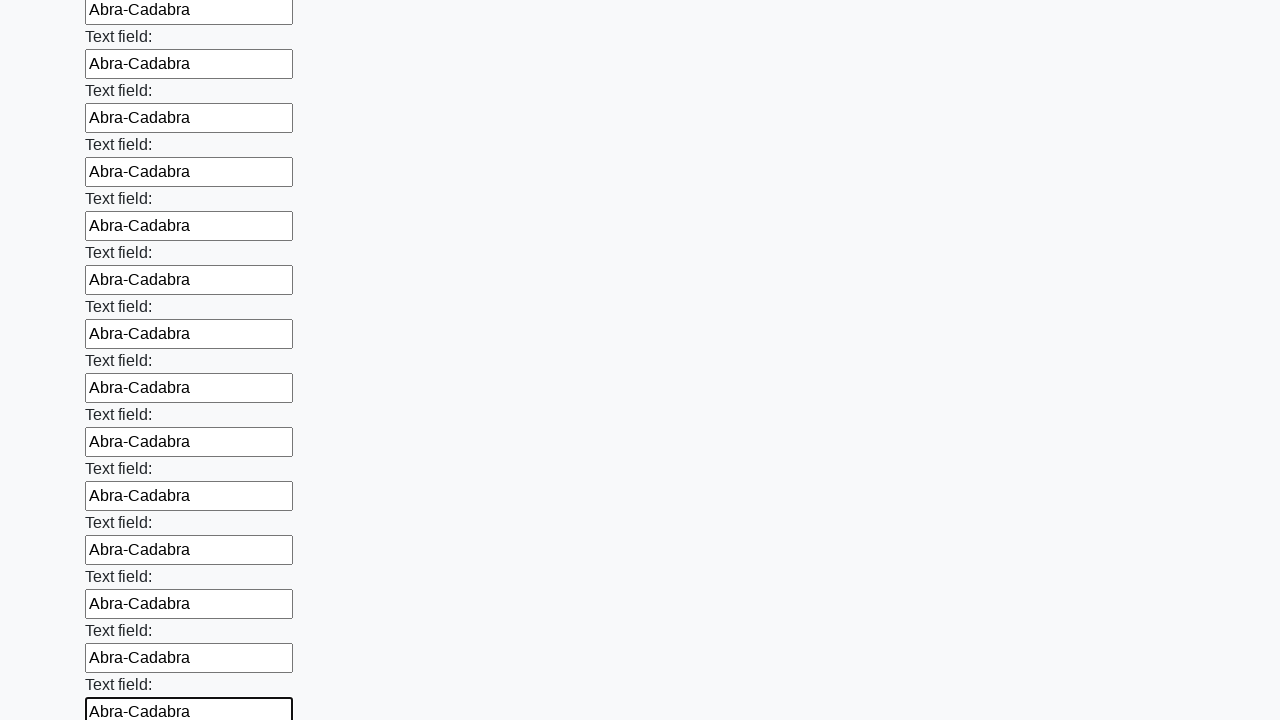

Filled input field with 'Abra-Cadabra' on input >> nth=83
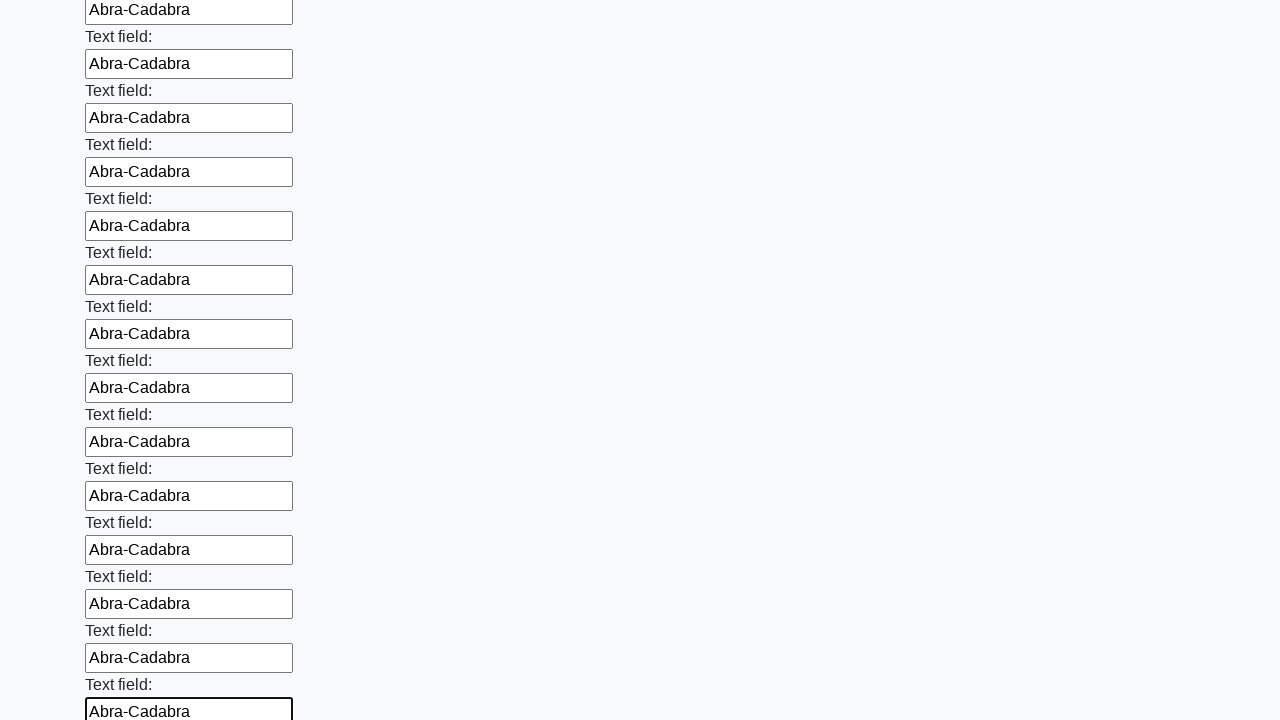

Filled input field with 'Abra-Cadabra' on input >> nth=84
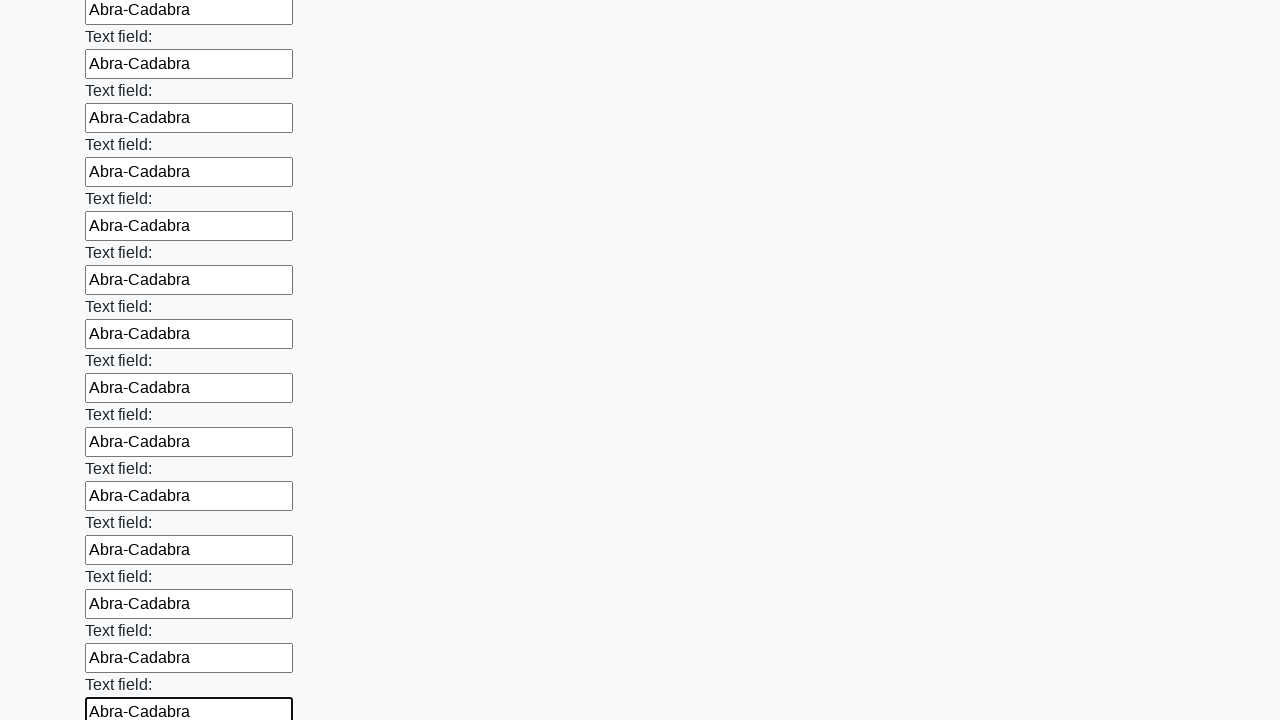

Filled input field with 'Abra-Cadabra' on input >> nth=85
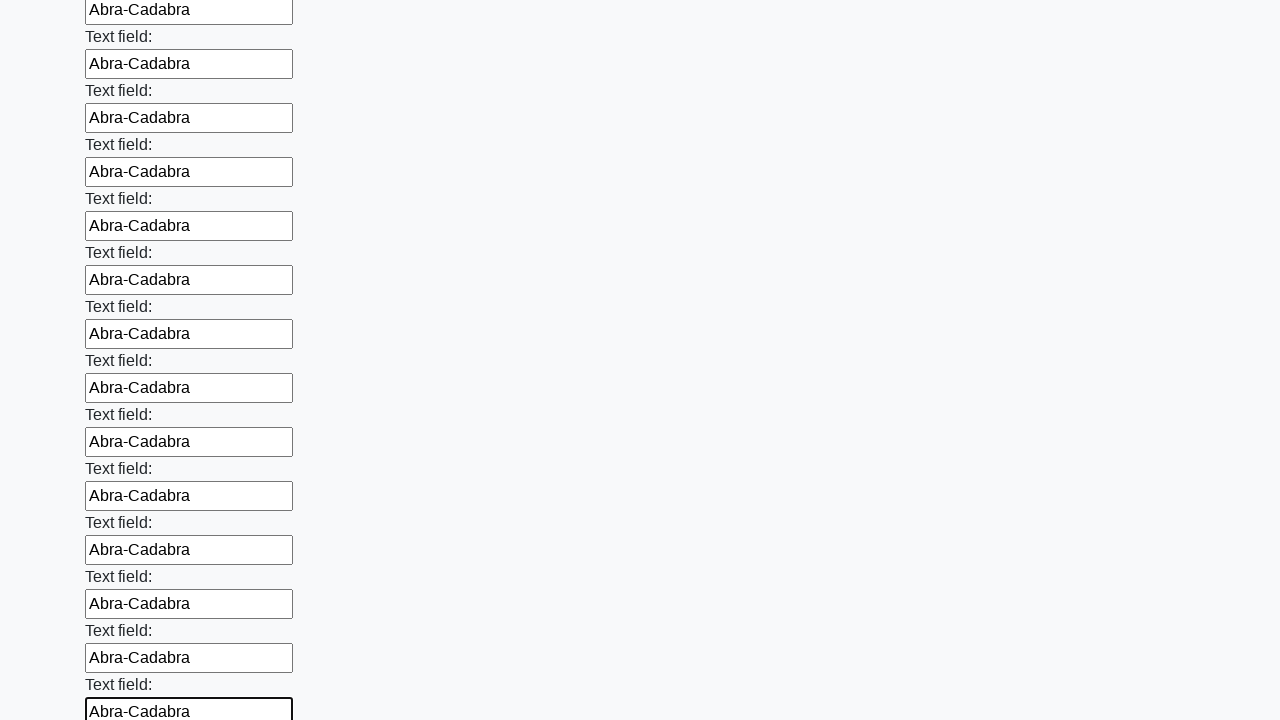

Filled input field with 'Abra-Cadabra' on input >> nth=86
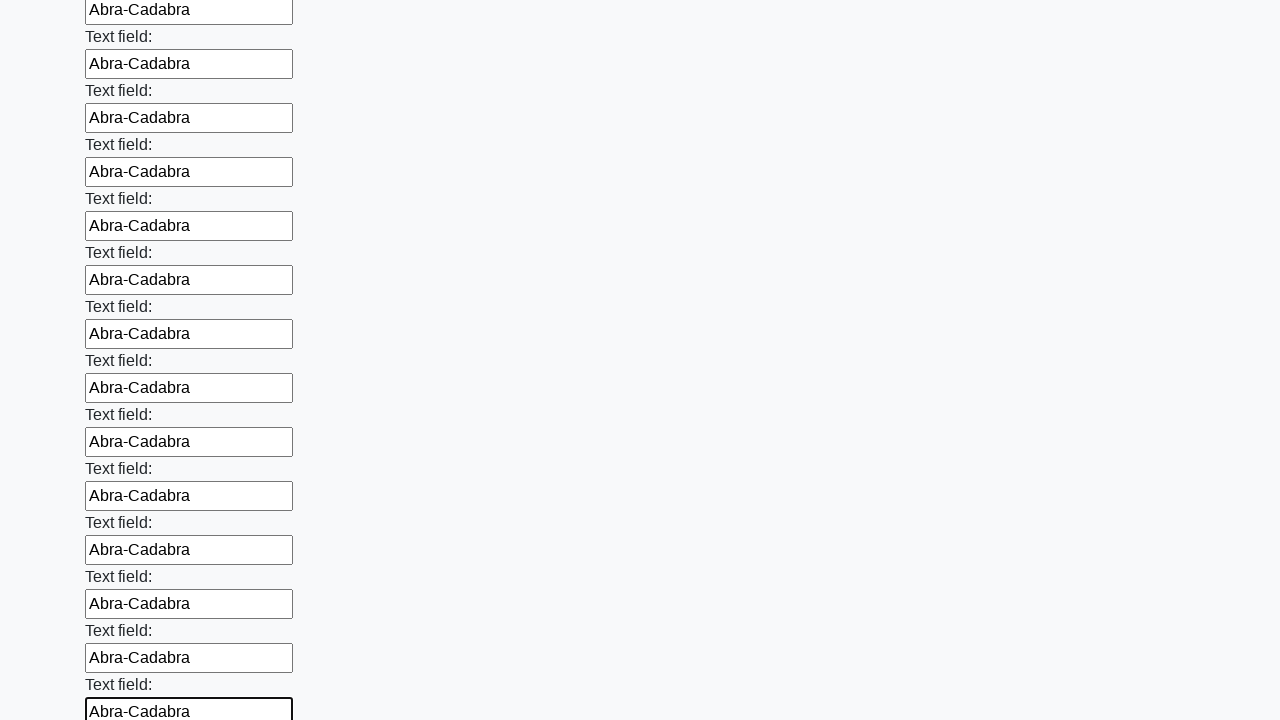

Filled input field with 'Abra-Cadabra' on input >> nth=87
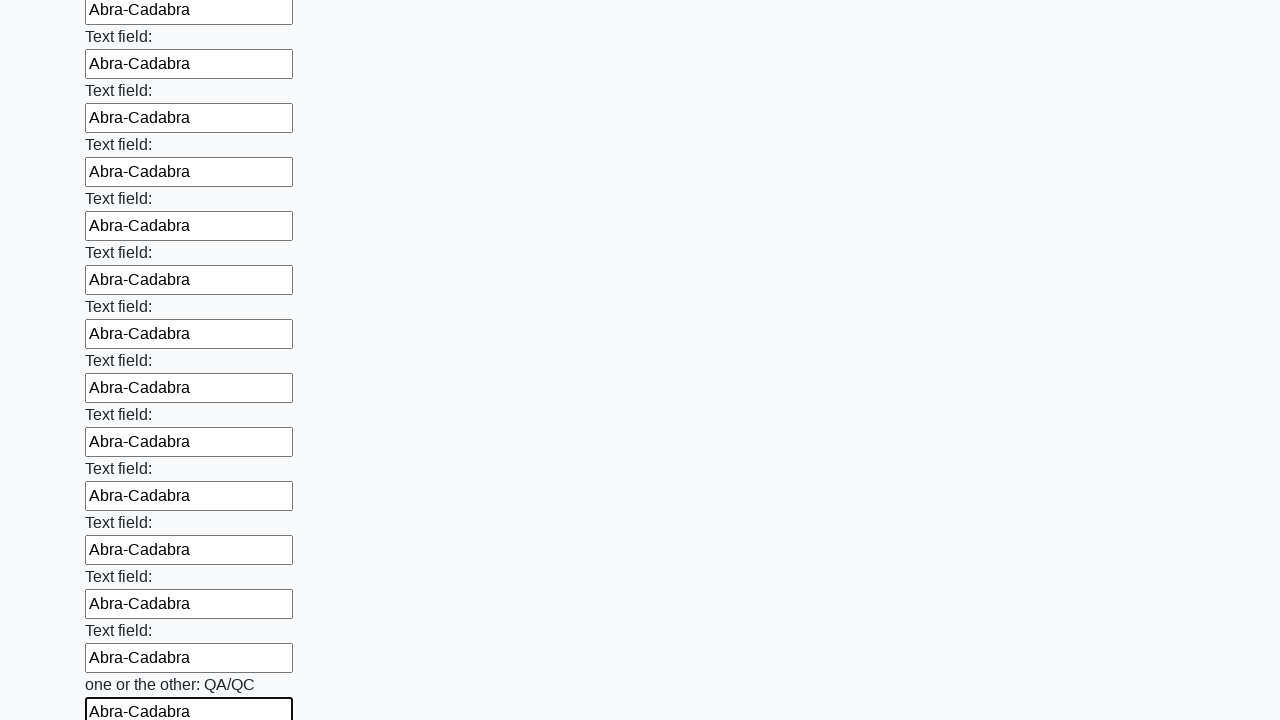

Filled input field with 'Abra-Cadabra' on input >> nth=88
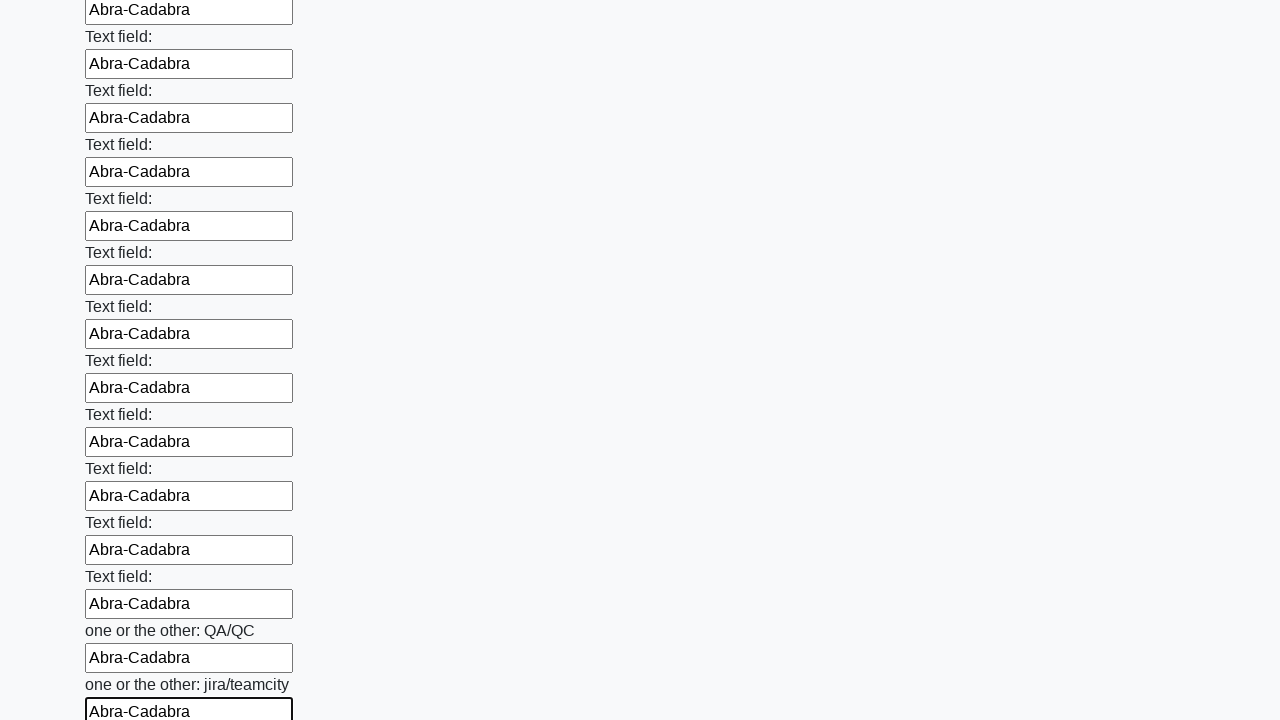

Filled input field with 'Abra-Cadabra' on input >> nth=89
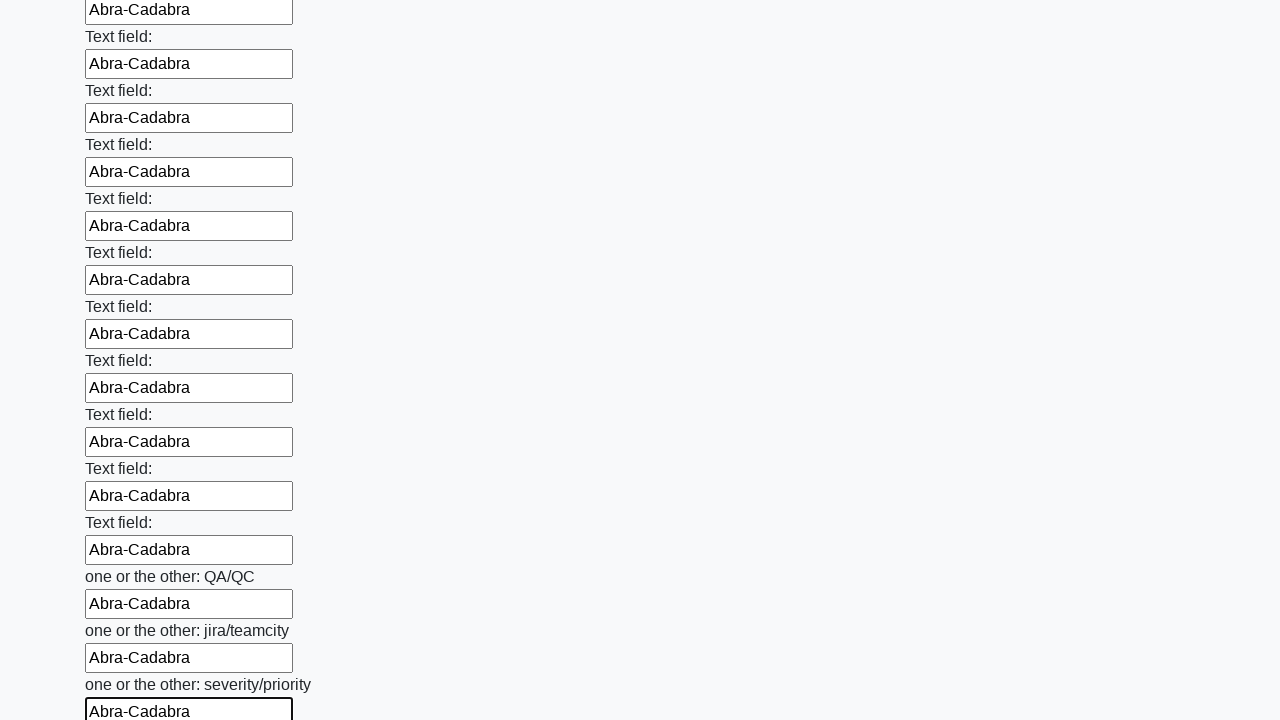

Filled input field with 'Abra-Cadabra' on input >> nth=90
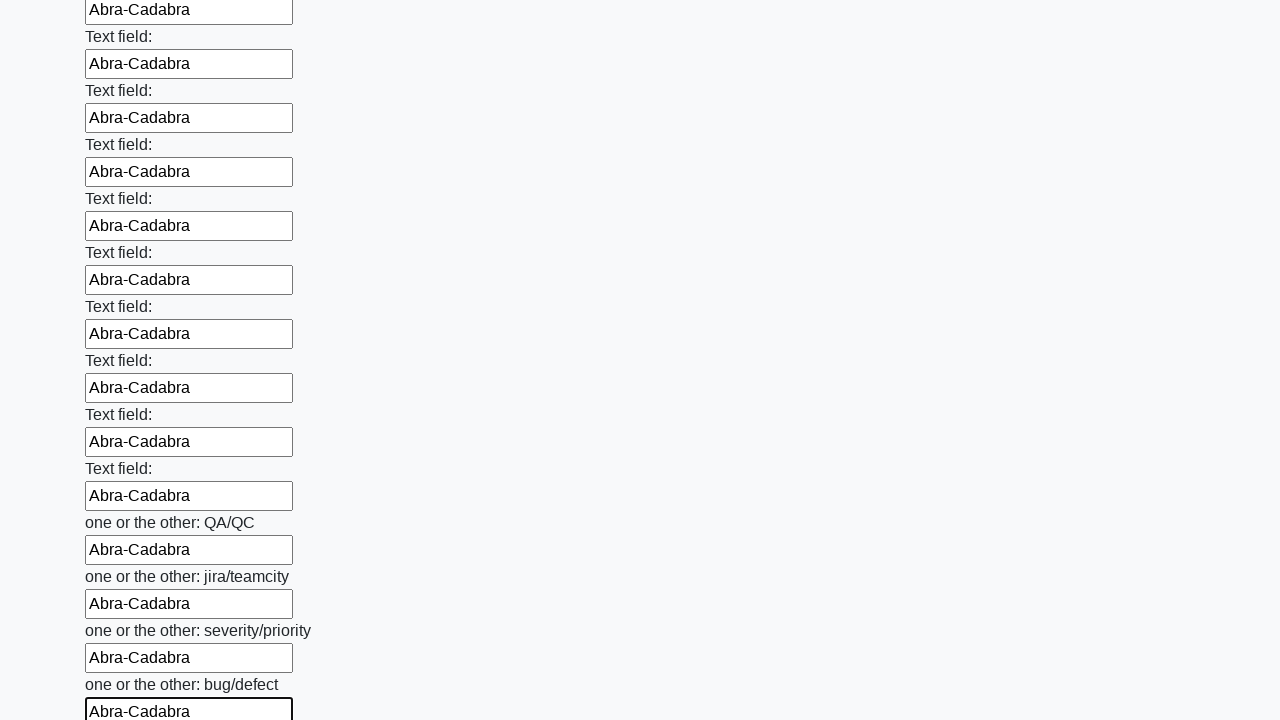

Filled input field with 'Abra-Cadabra' on input >> nth=91
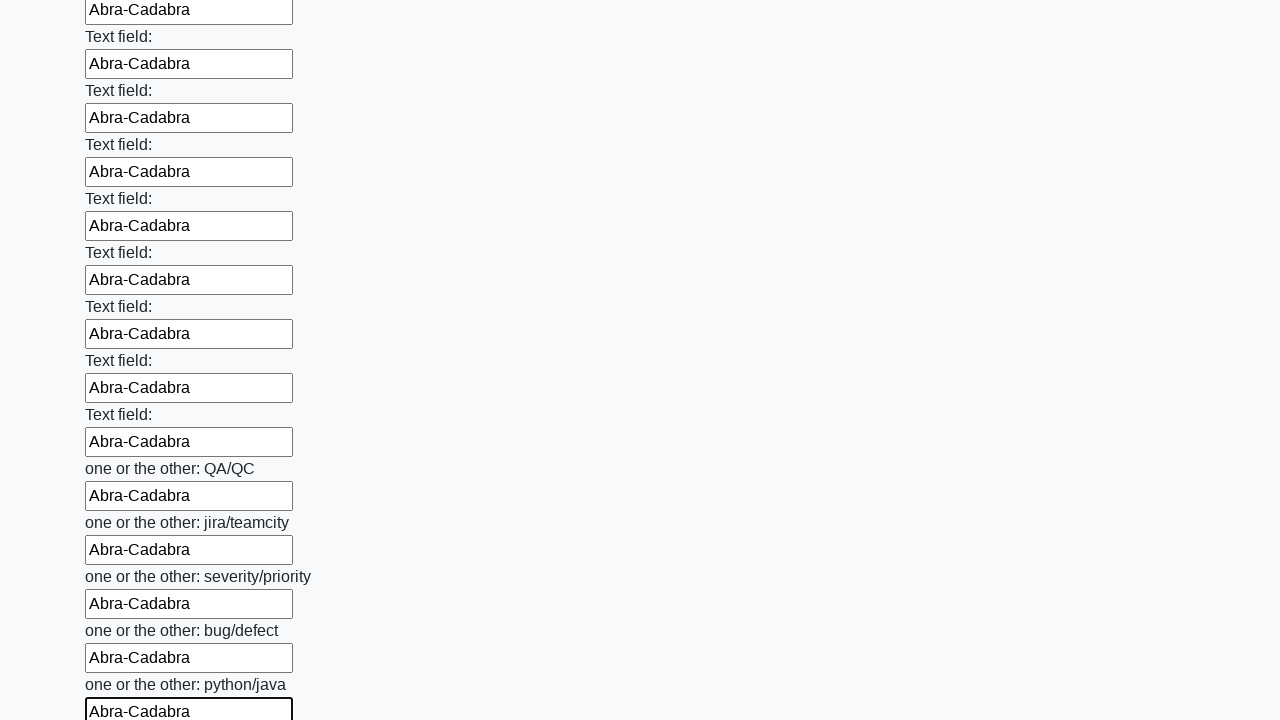

Filled input field with 'Abra-Cadabra' on input >> nth=92
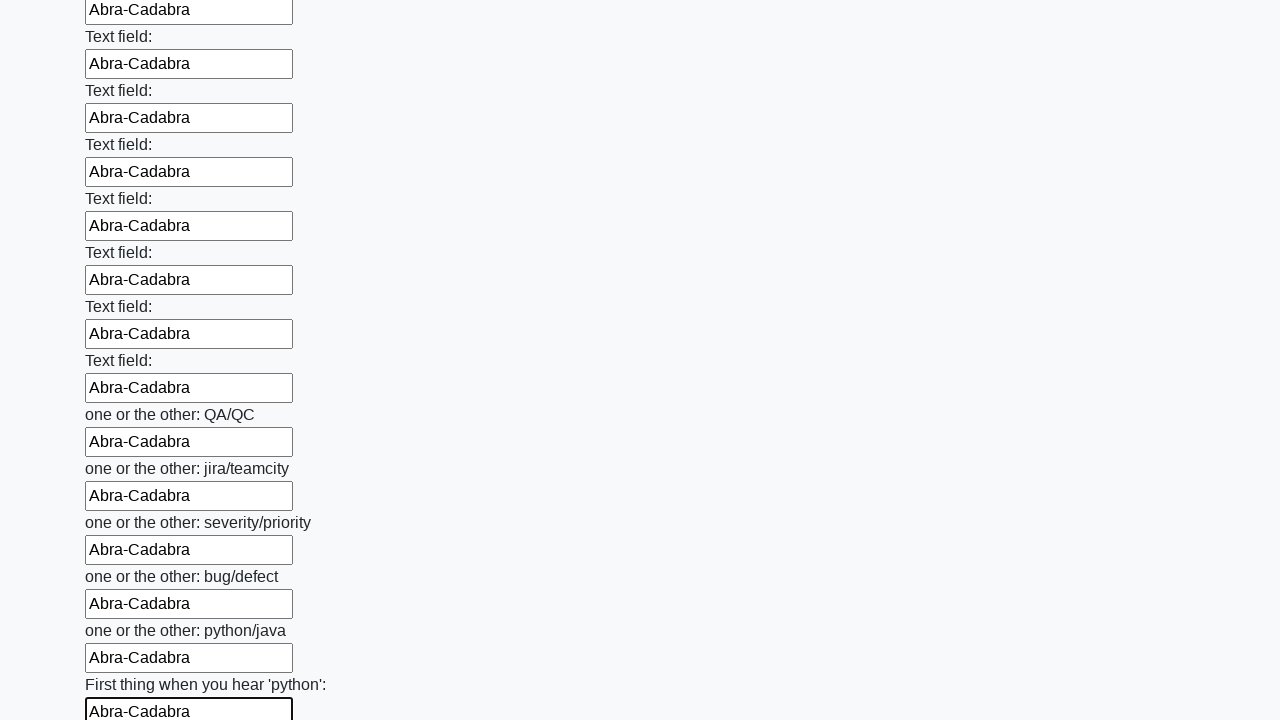

Filled input field with 'Abra-Cadabra' on input >> nth=93
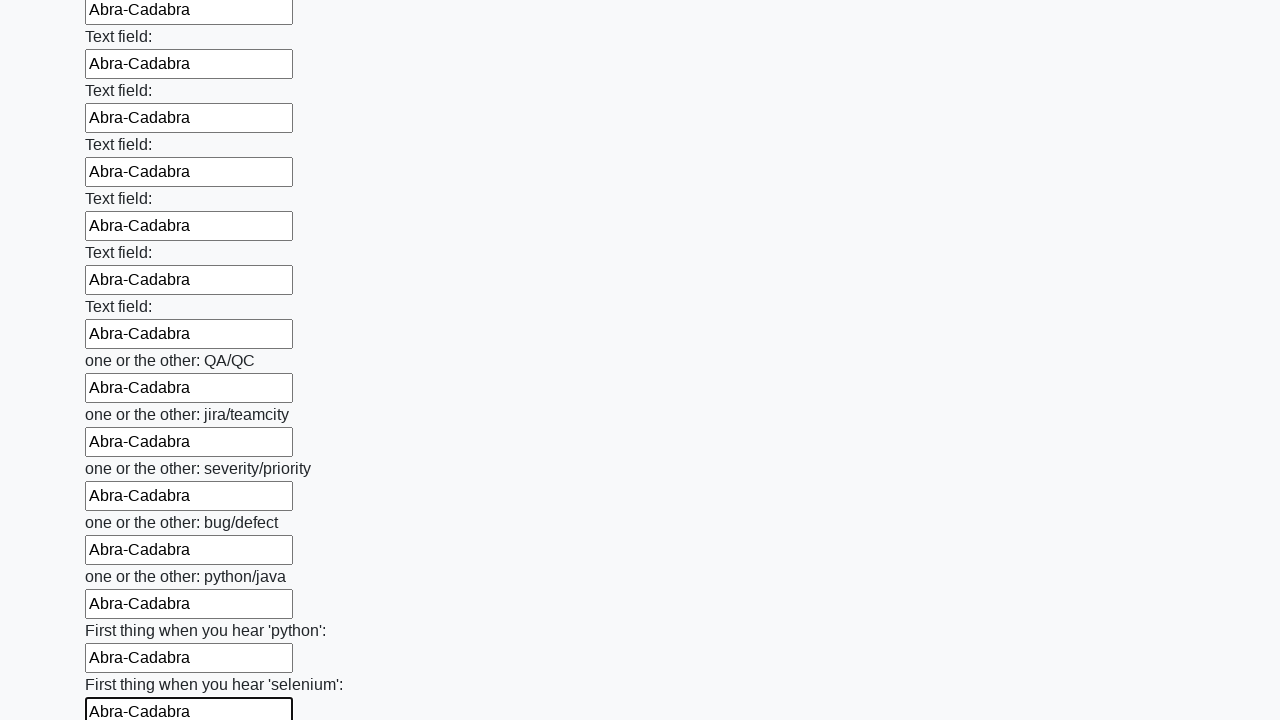

Filled input field with 'Abra-Cadabra' on input >> nth=94
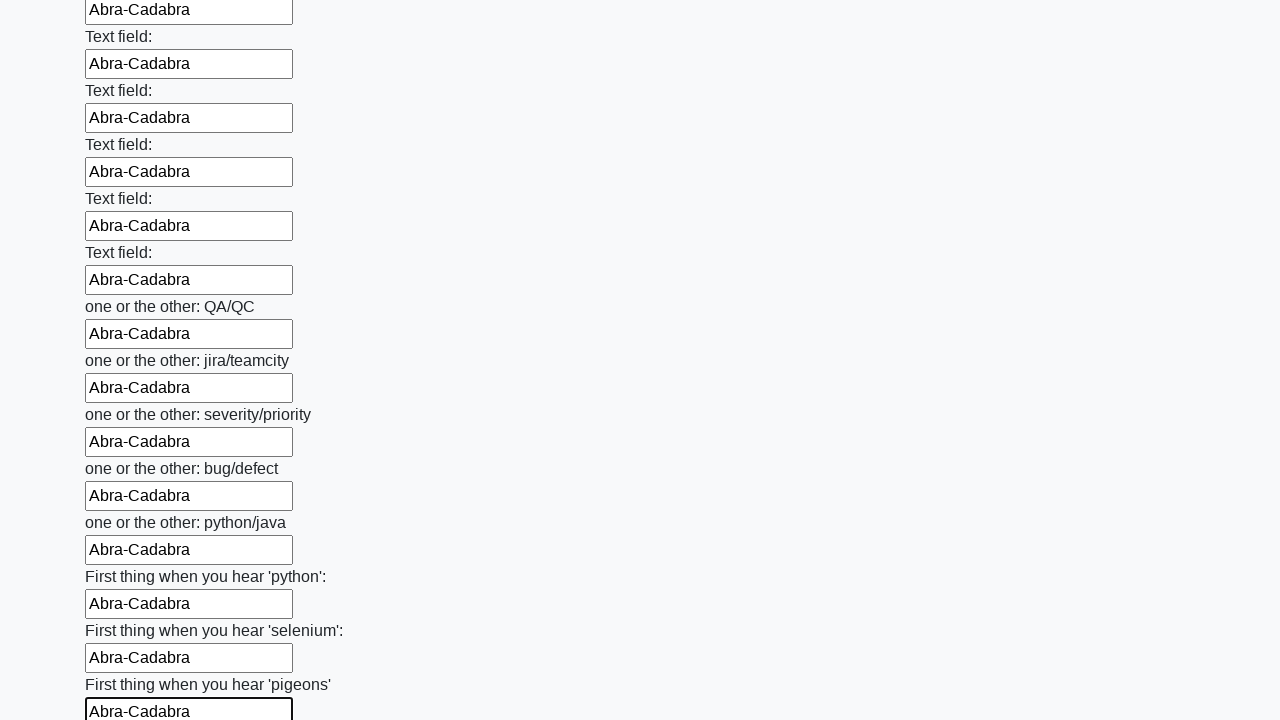

Filled input field with 'Abra-Cadabra' on input >> nth=95
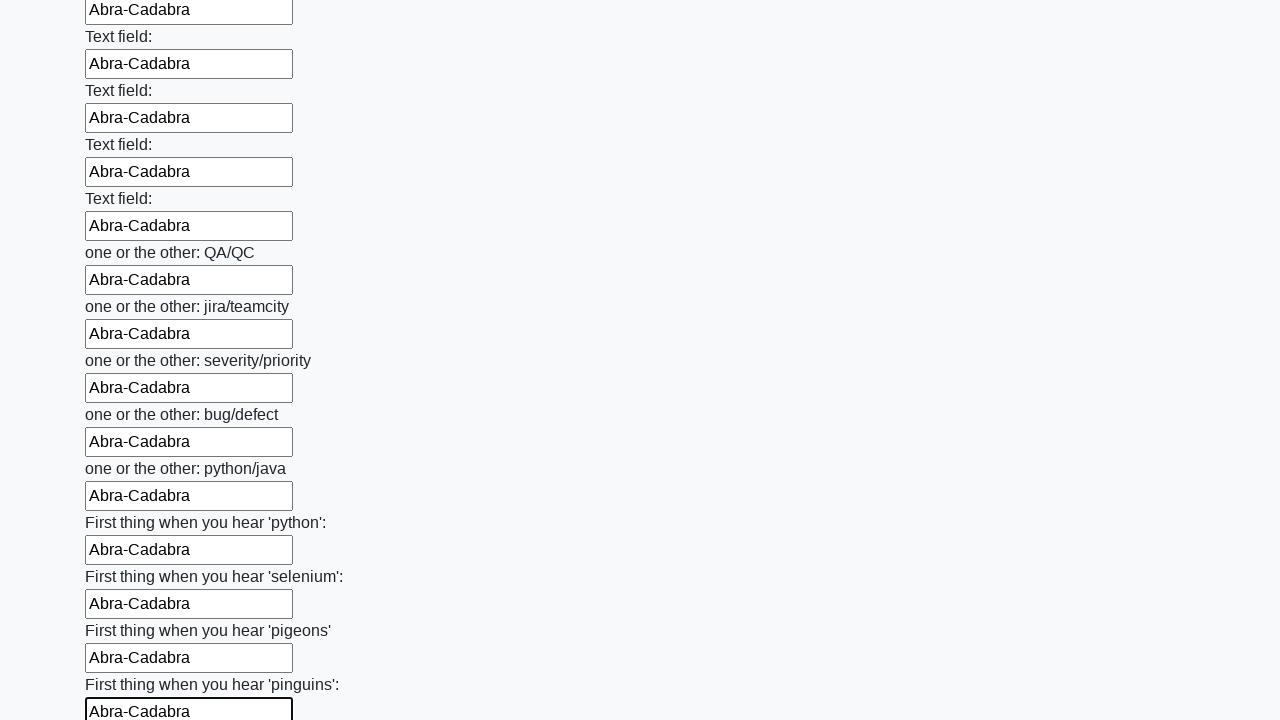

Filled input field with 'Abra-Cadabra' on input >> nth=96
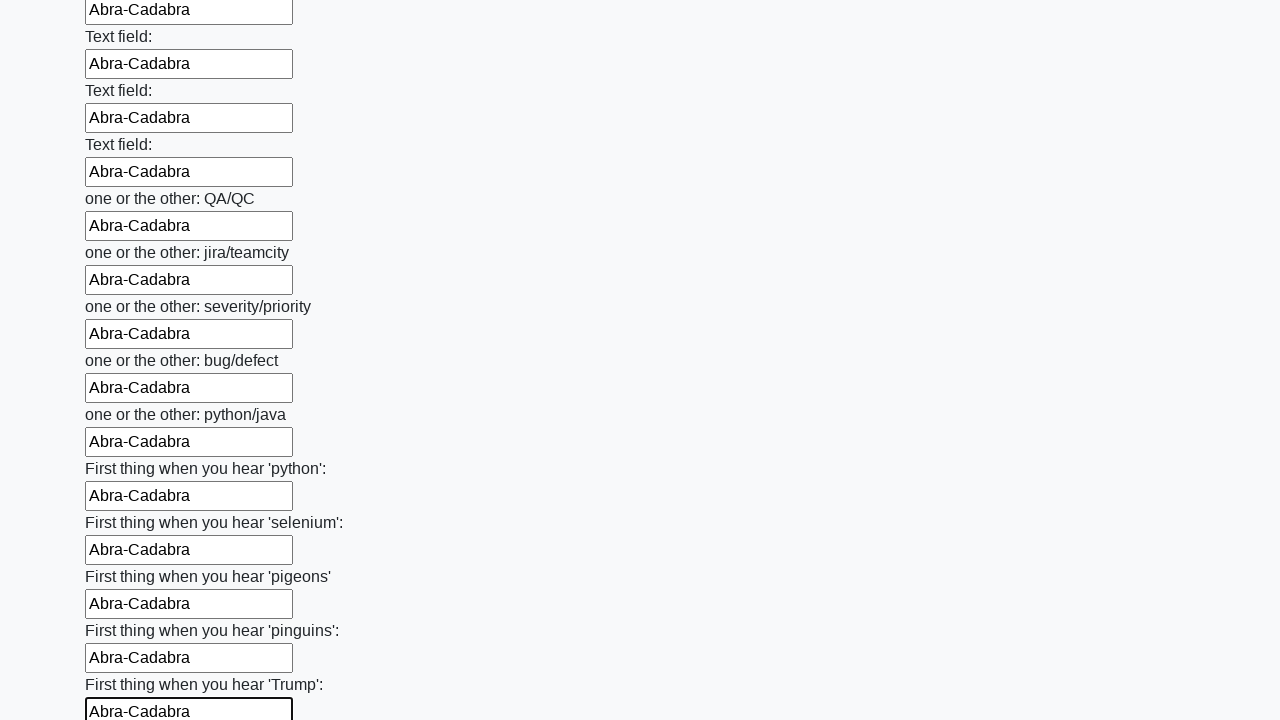

Filled input field with 'Abra-Cadabra' on input >> nth=97
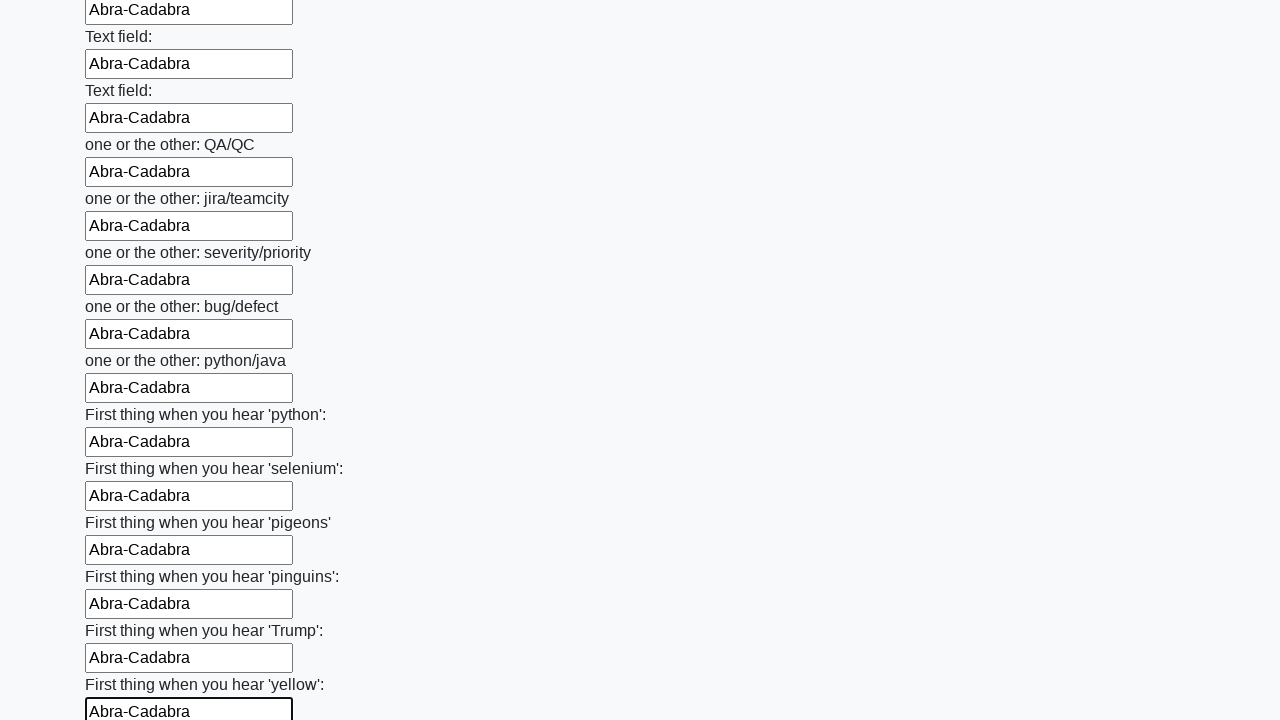

Filled input field with 'Abra-Cadabra' on input >> nth=98
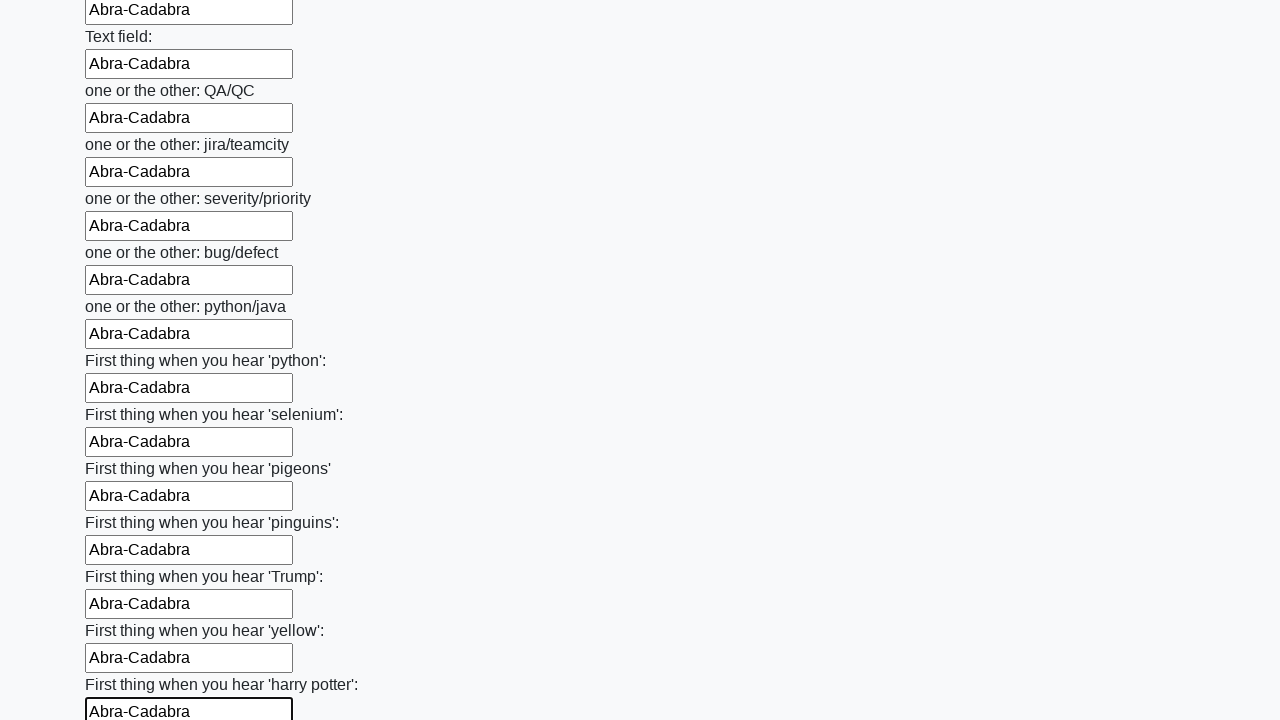

Filled input field with 'Abra-Cadabra' on input >> nth=99
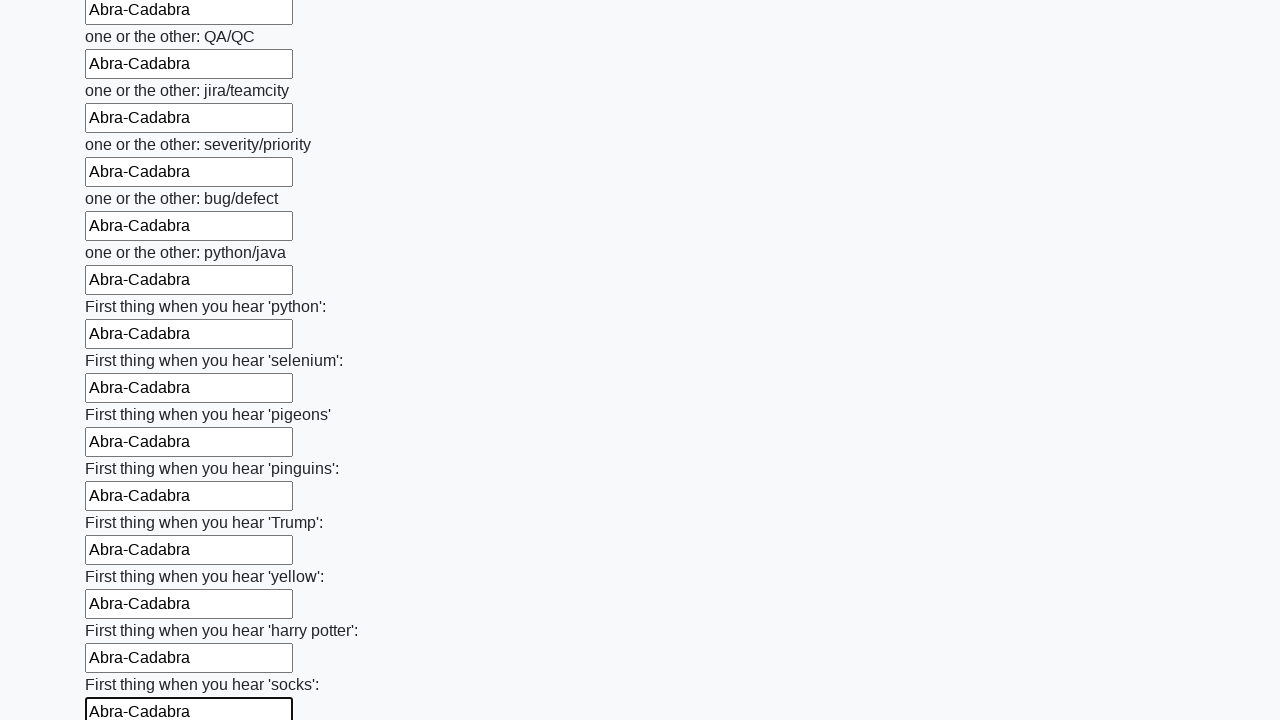

Clicked the submit button at (123, 611) on button
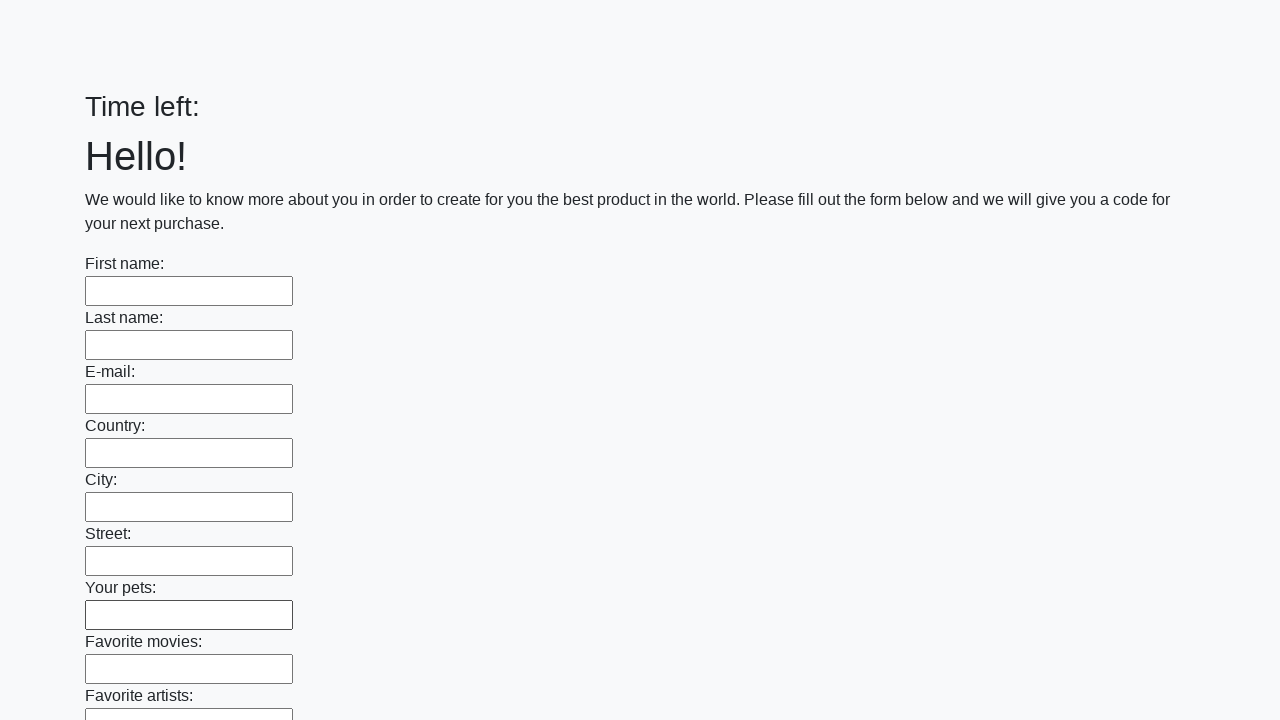

Set up dialog handler to accept alerts
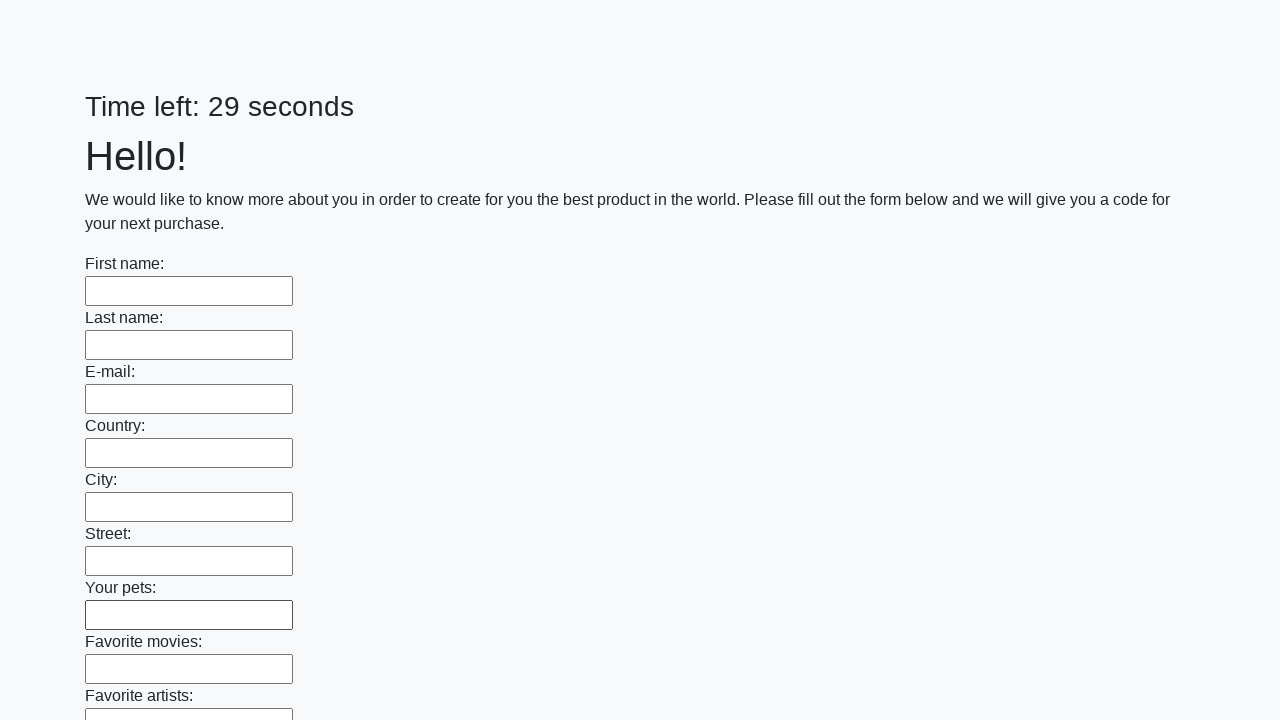

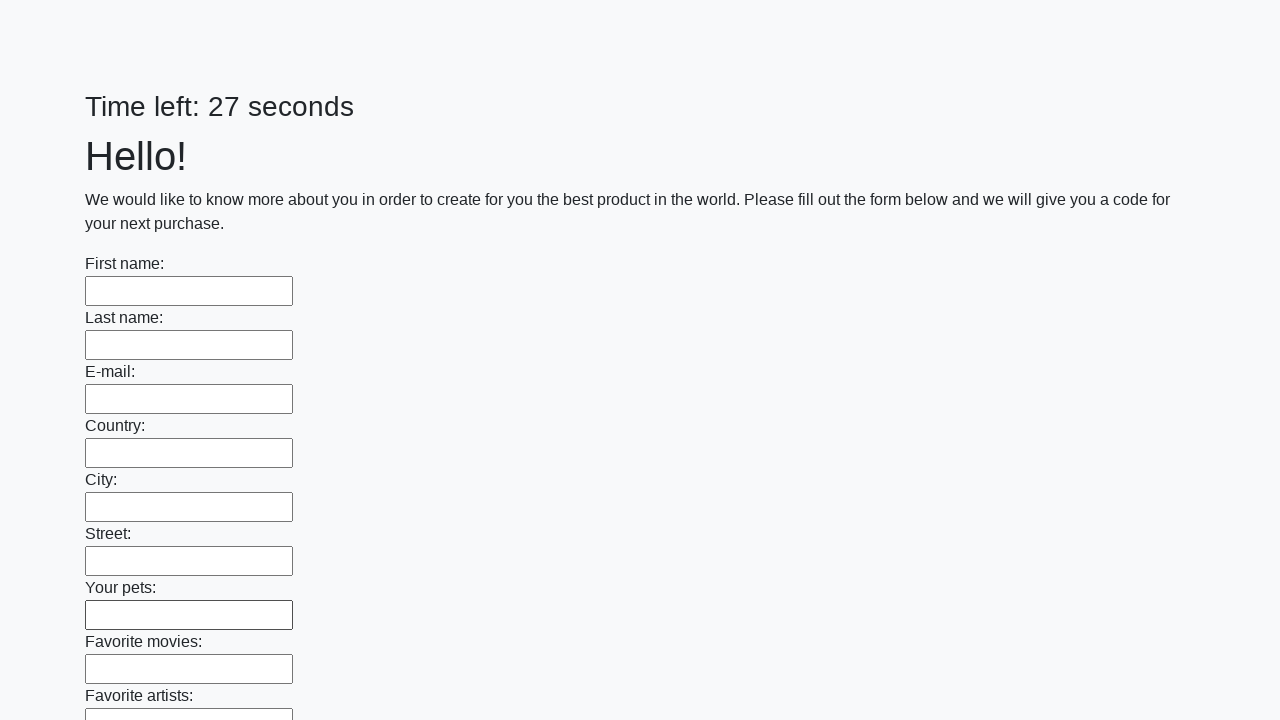